Tests filling a large form by finding all input elements on the page, entering text into each one, and clicking the submit button.

Starting URL: http://suninjuly.github.io/huge_form.html

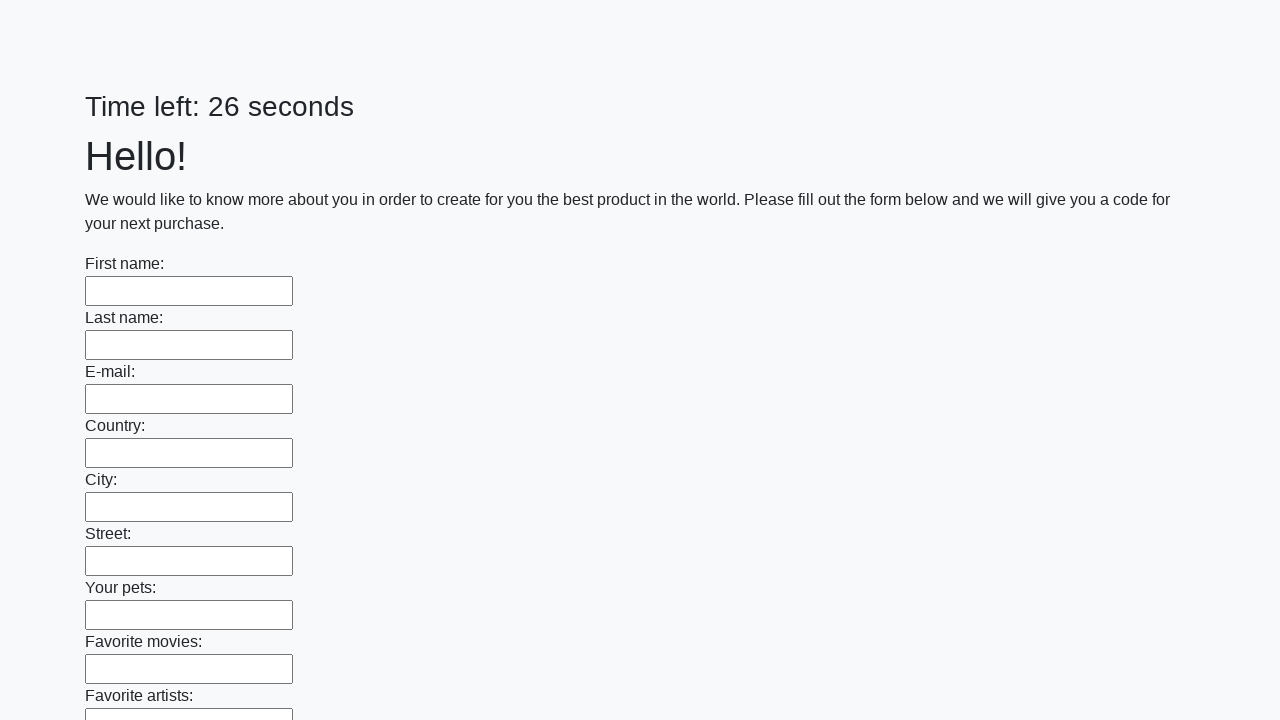

Located all input elements on the form
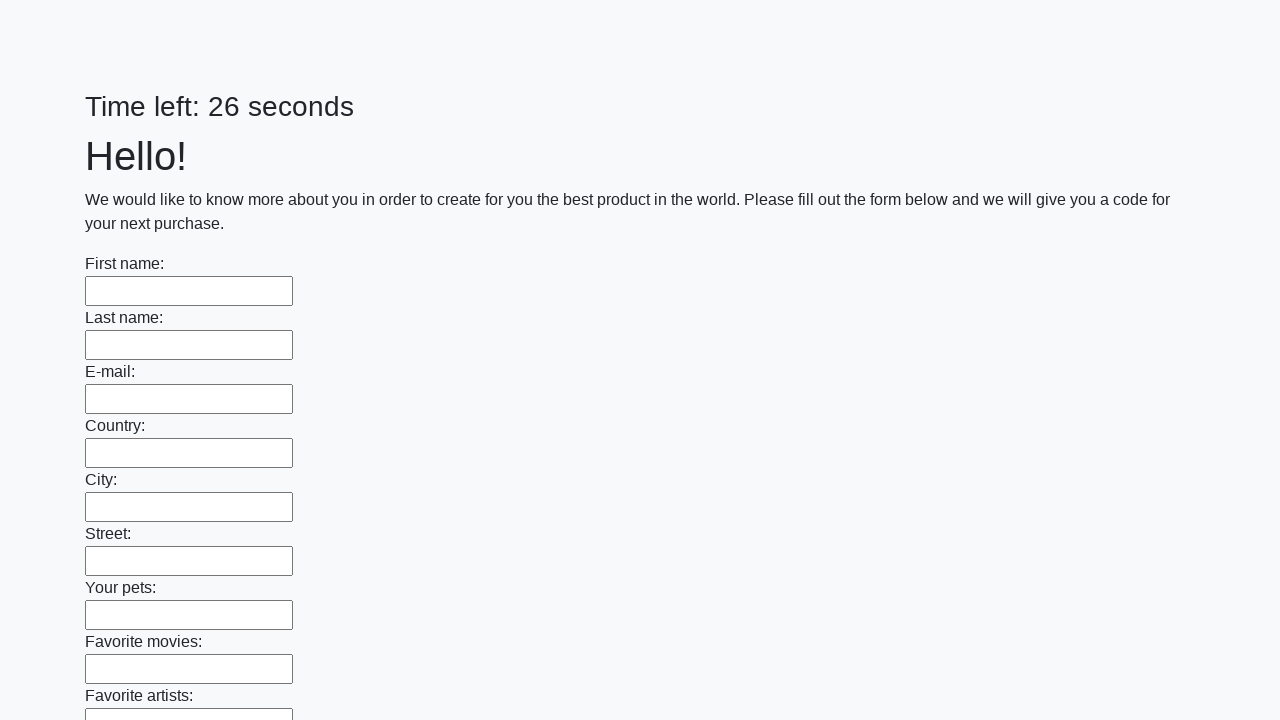

Filled an input field with 'Nice!' on input >> nth=0
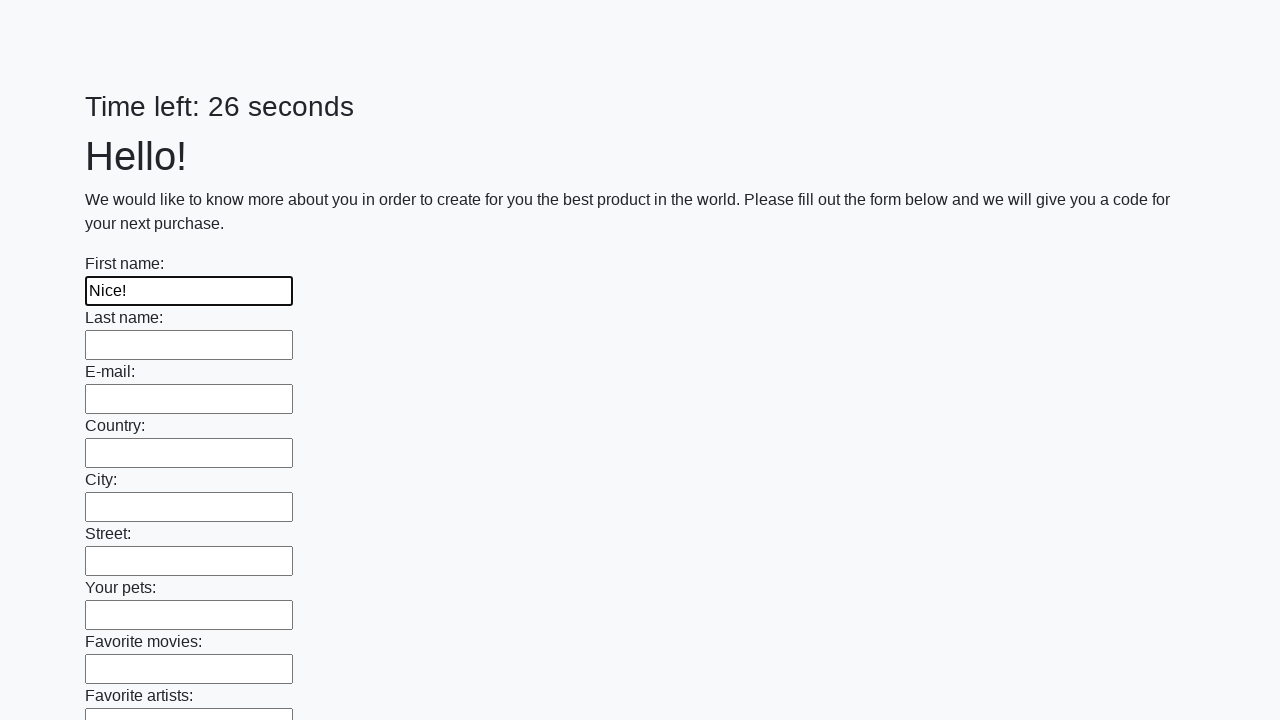

Filled an input field with 'Nice!' on input >> nth=1
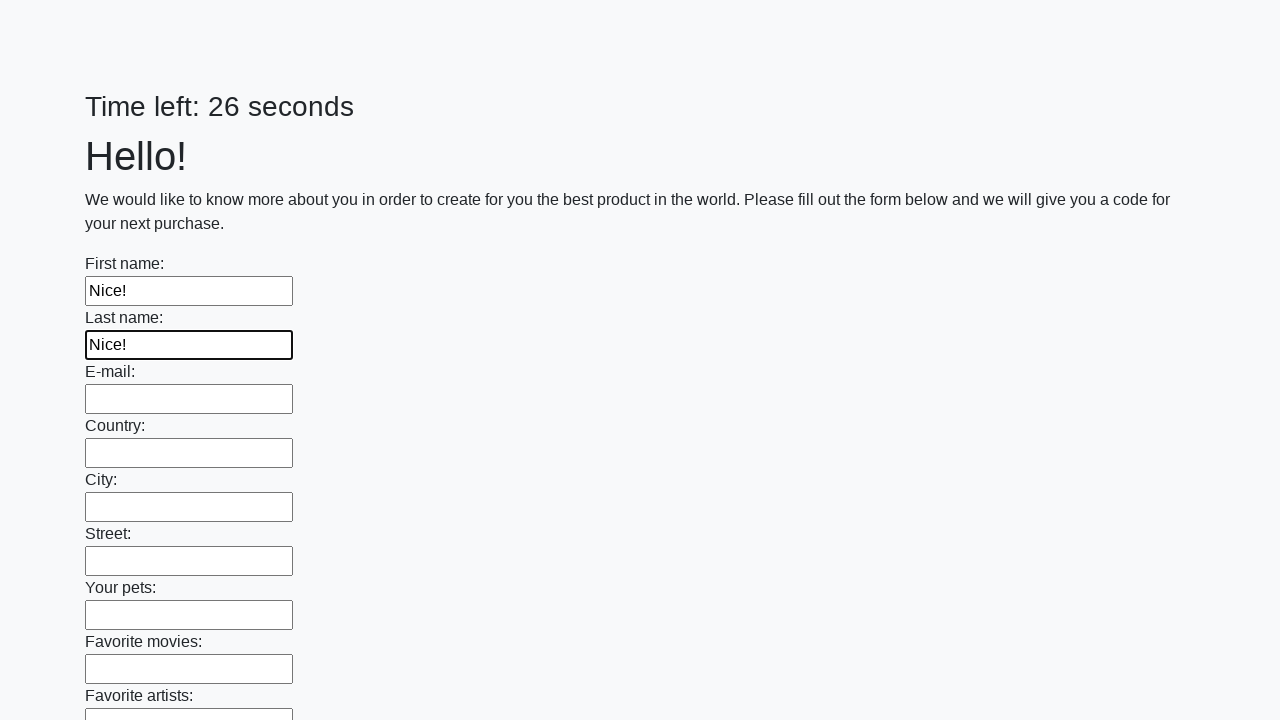

Filled an input field with 'Nice!' on input >> nth=2
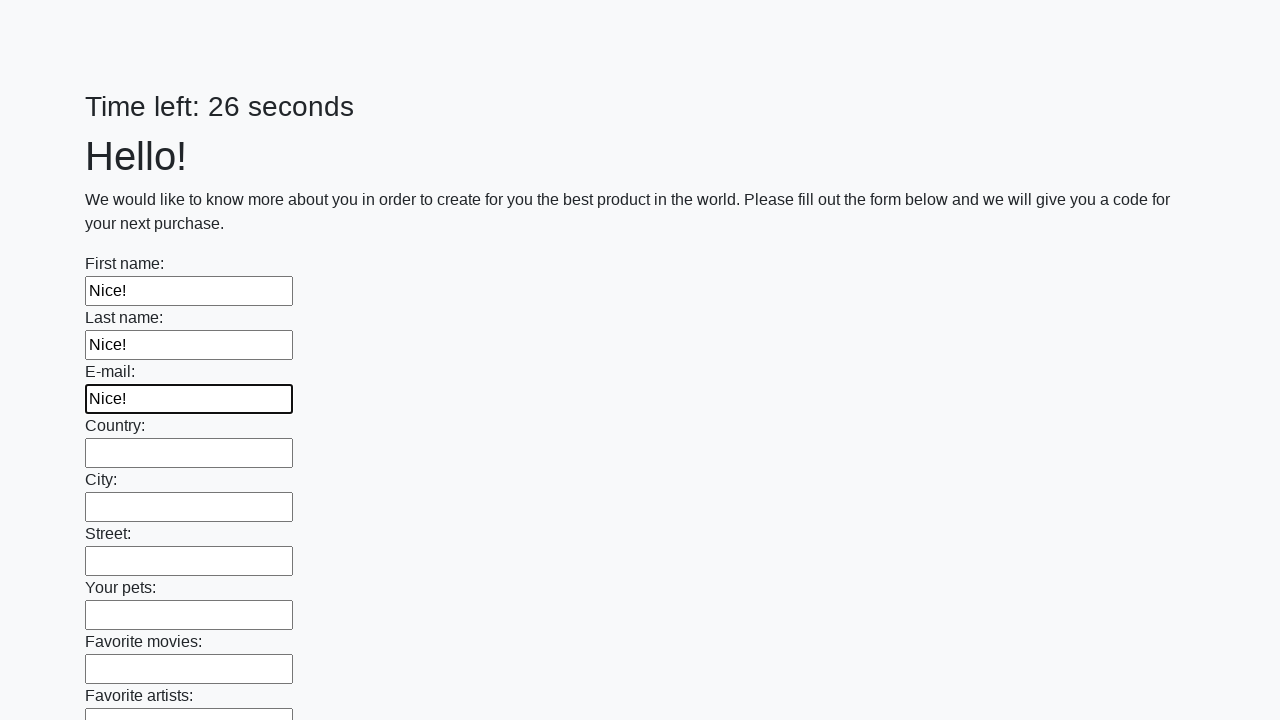

Filled an input field with 'Nice!' on input >> nth=3
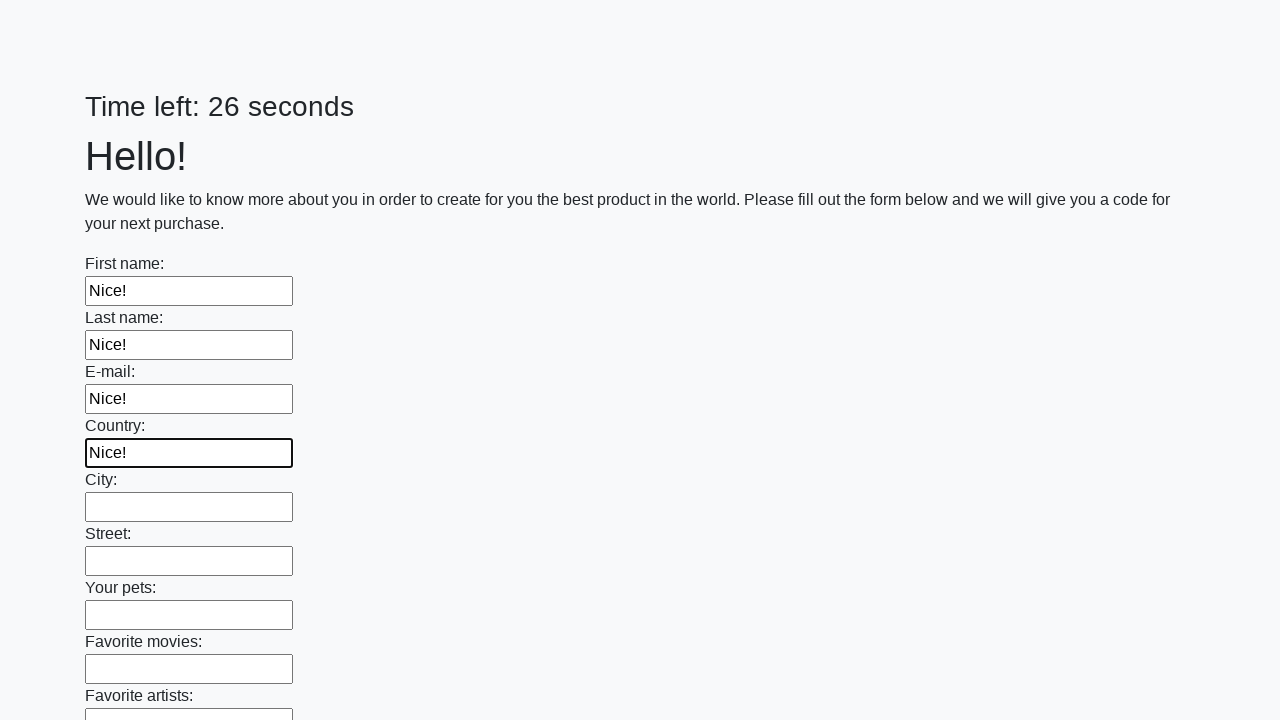

Filled an input field with 'Nice!' on input >> nth=4
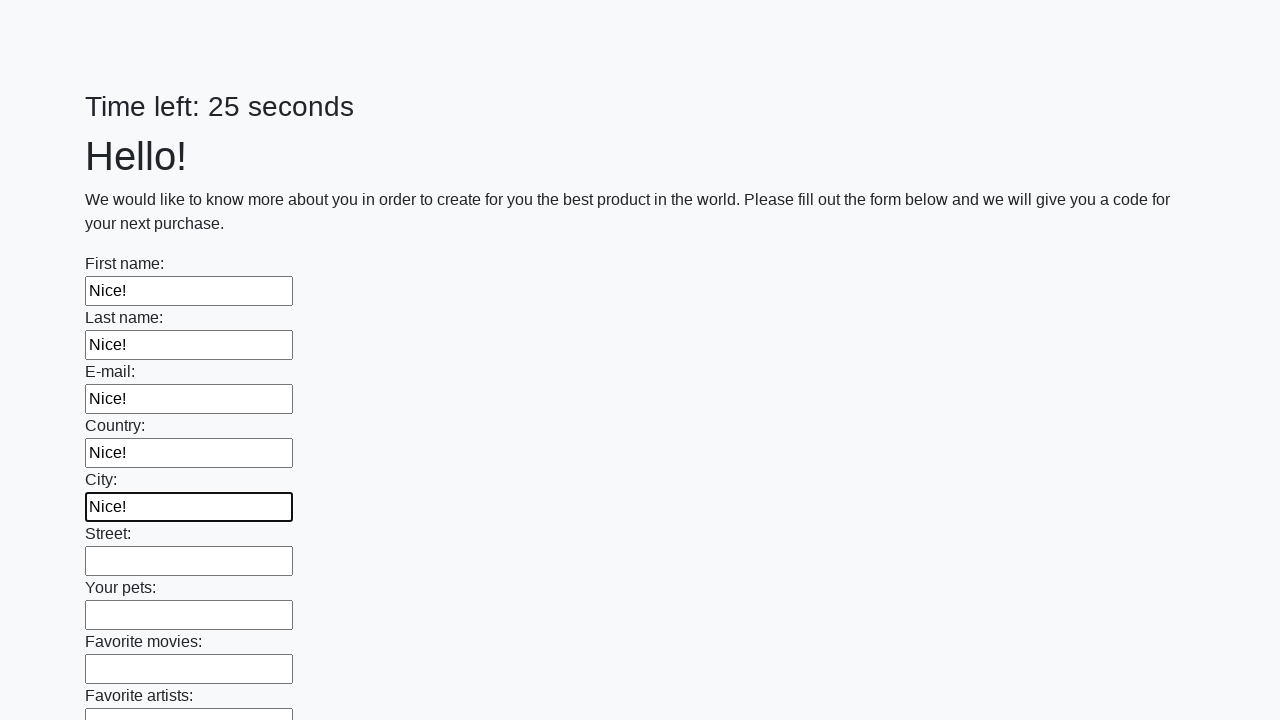

Filled an input field with 'Nice!' on input >> nth=5
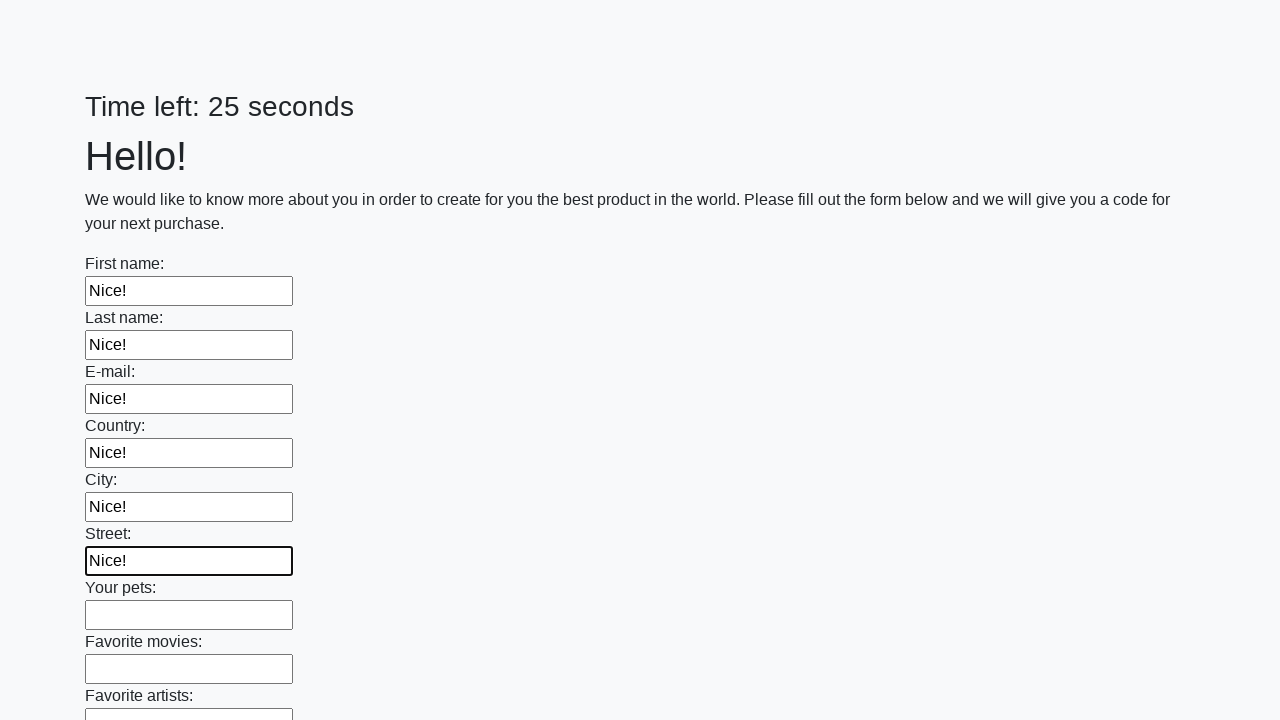

Filled an input field with 'Nice!' on input >> nth=6
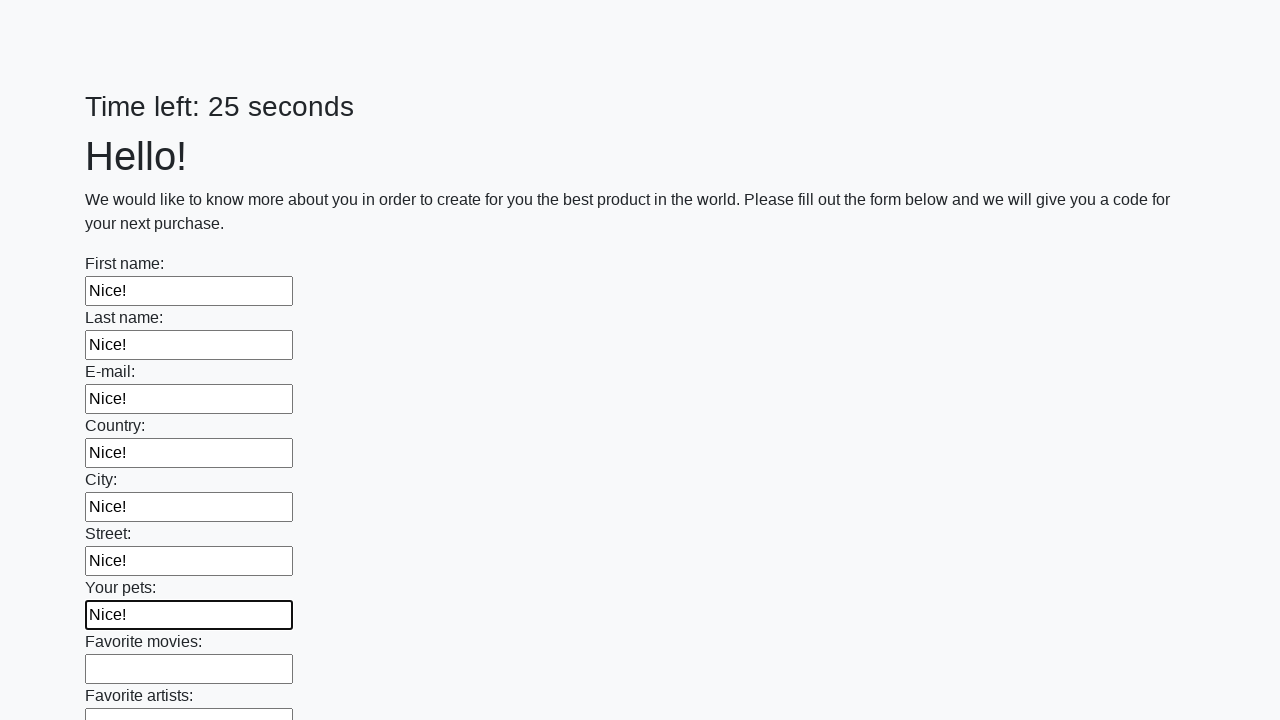

Filled an input field with 'Nice!' on input >> nth=7
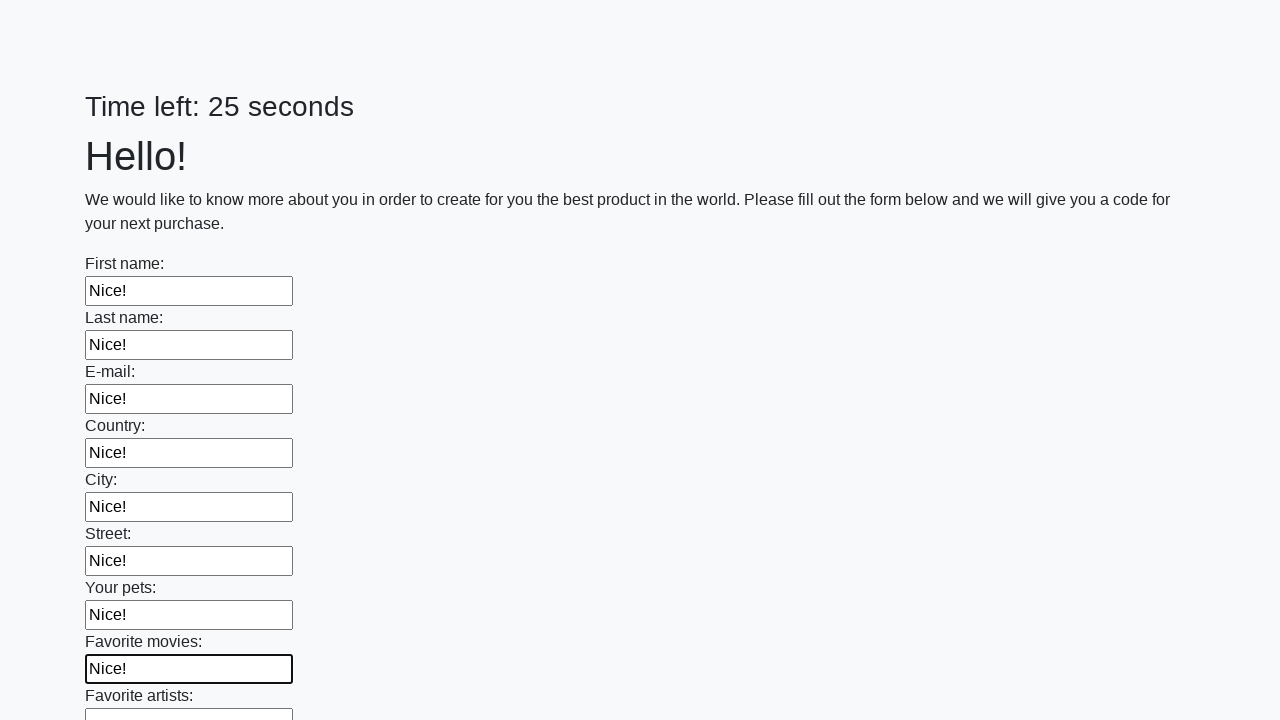

Filled an input field with 'Nice!' on input >> nth=8
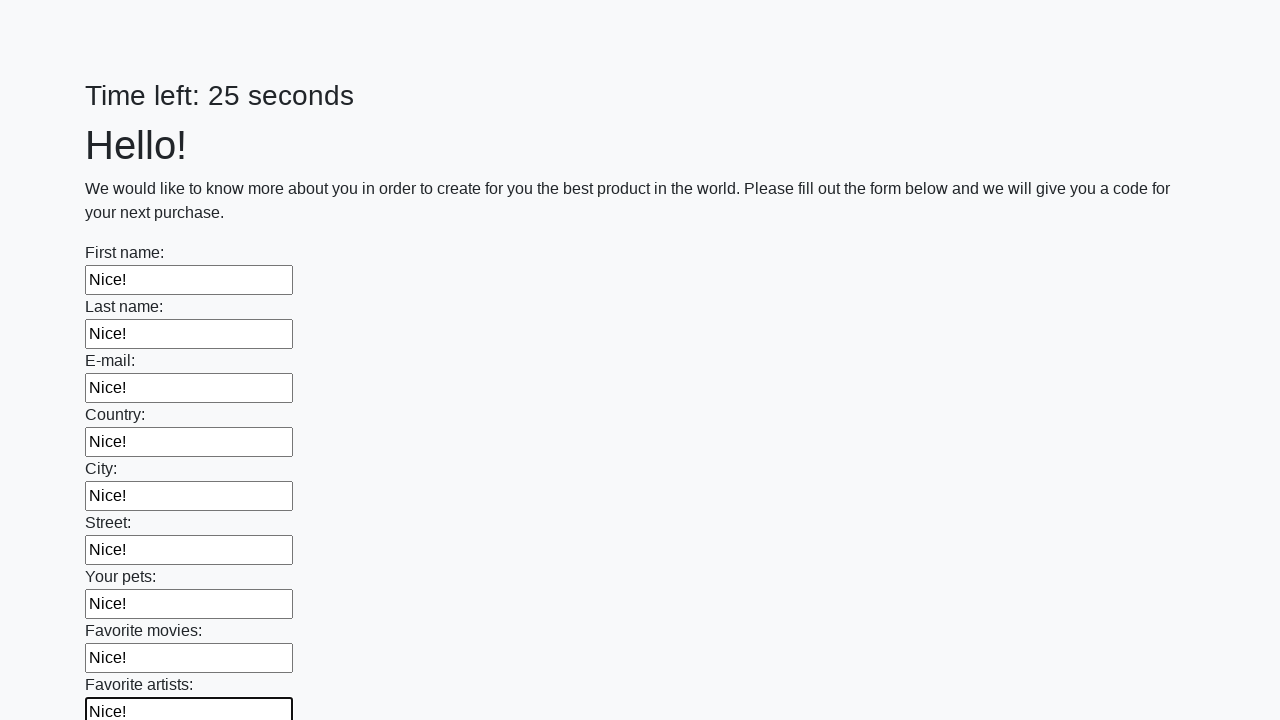

Filled an input field with 'Nice!' on input >> nth=9
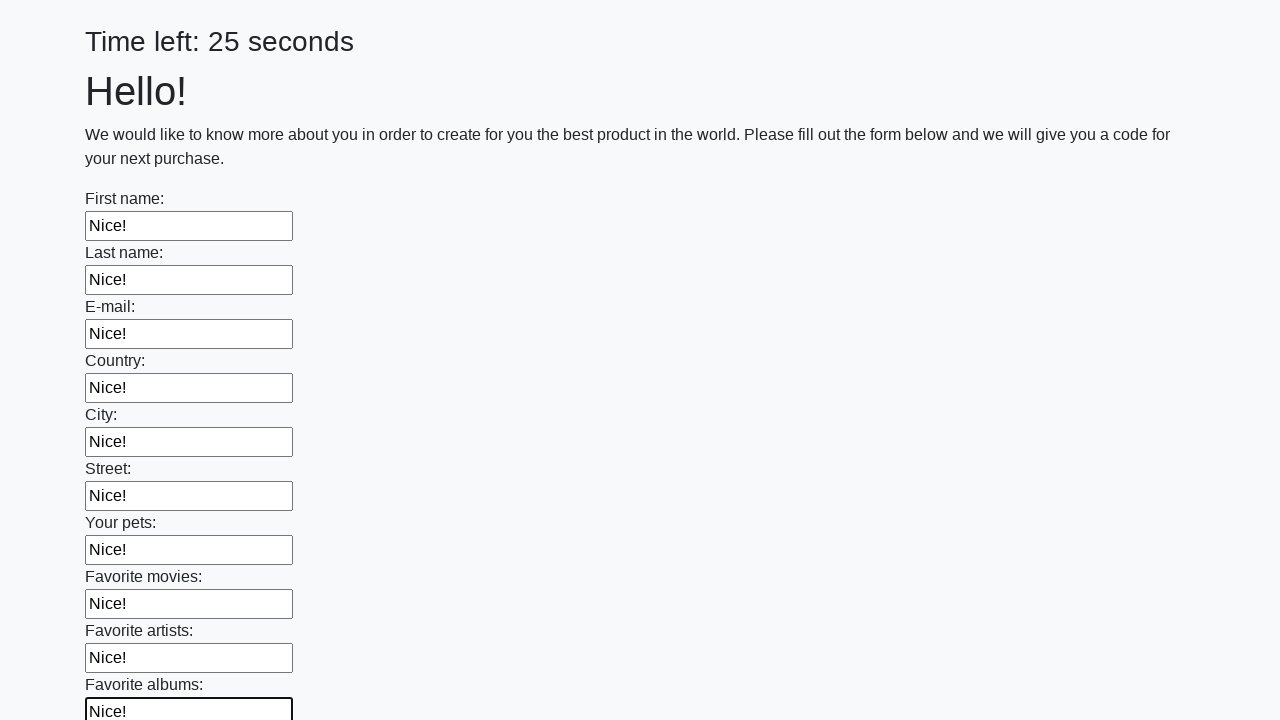

Filled an input field with 'Nice!' on input >> nth=10
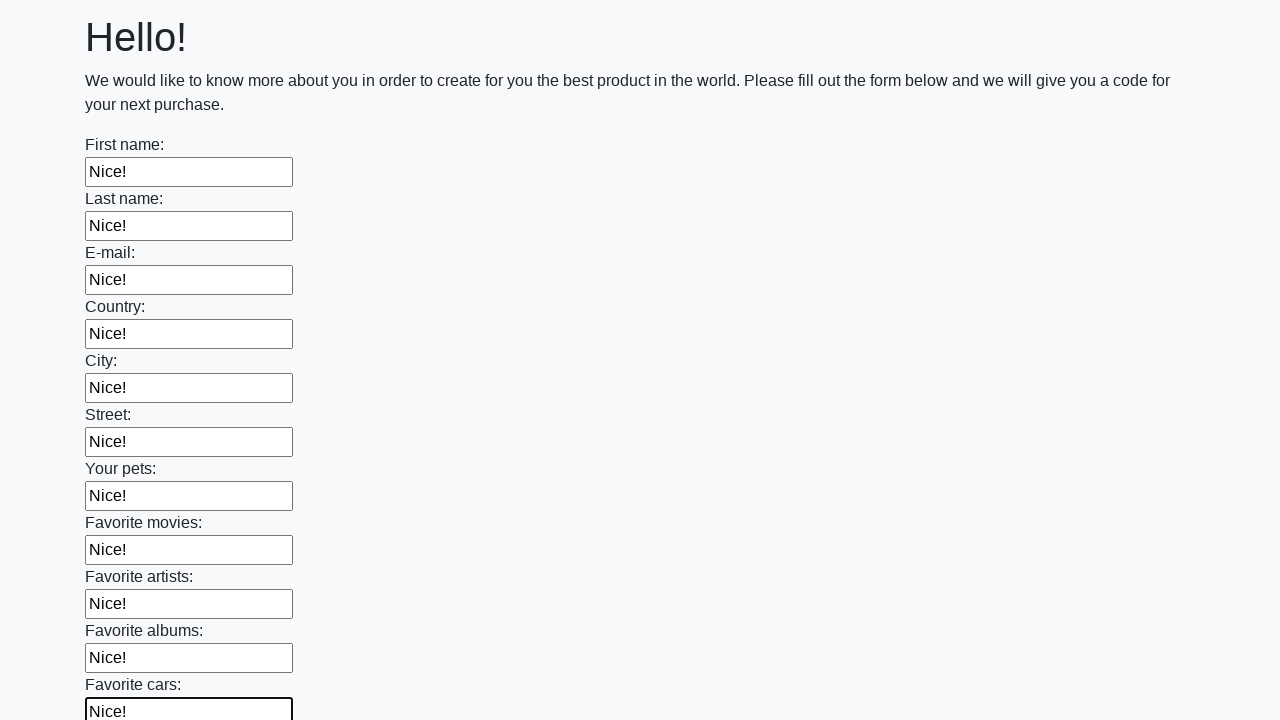

Filled an input field with 'Nice!' on input >> nth=11
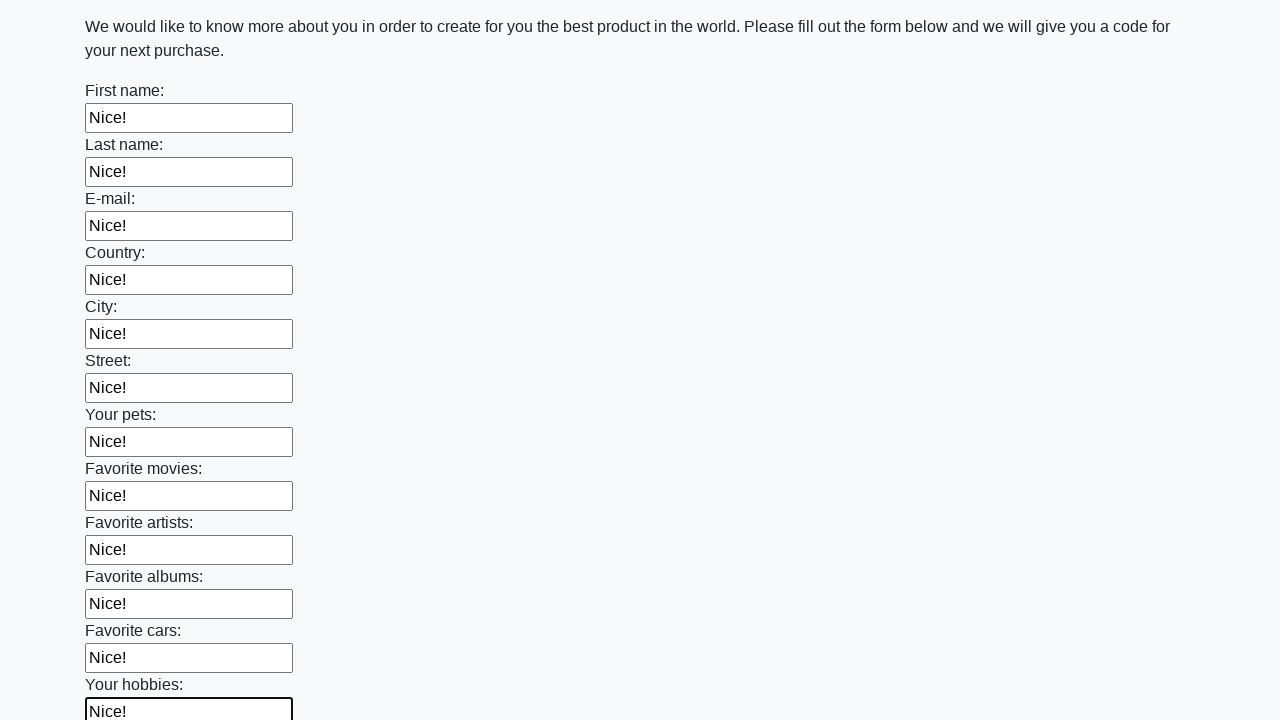

Filled an input field with 'Nice!' on input >> nth=12
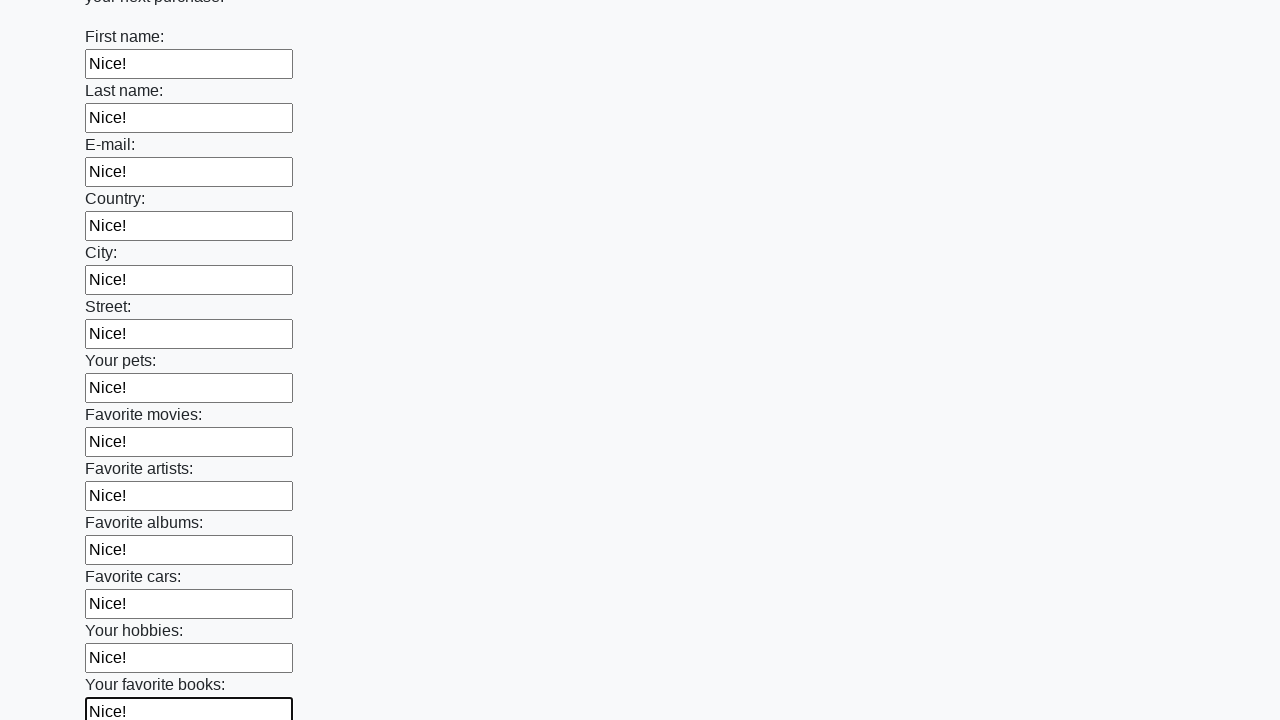

Filled an input field with 'Nice!' on input >> nth=13
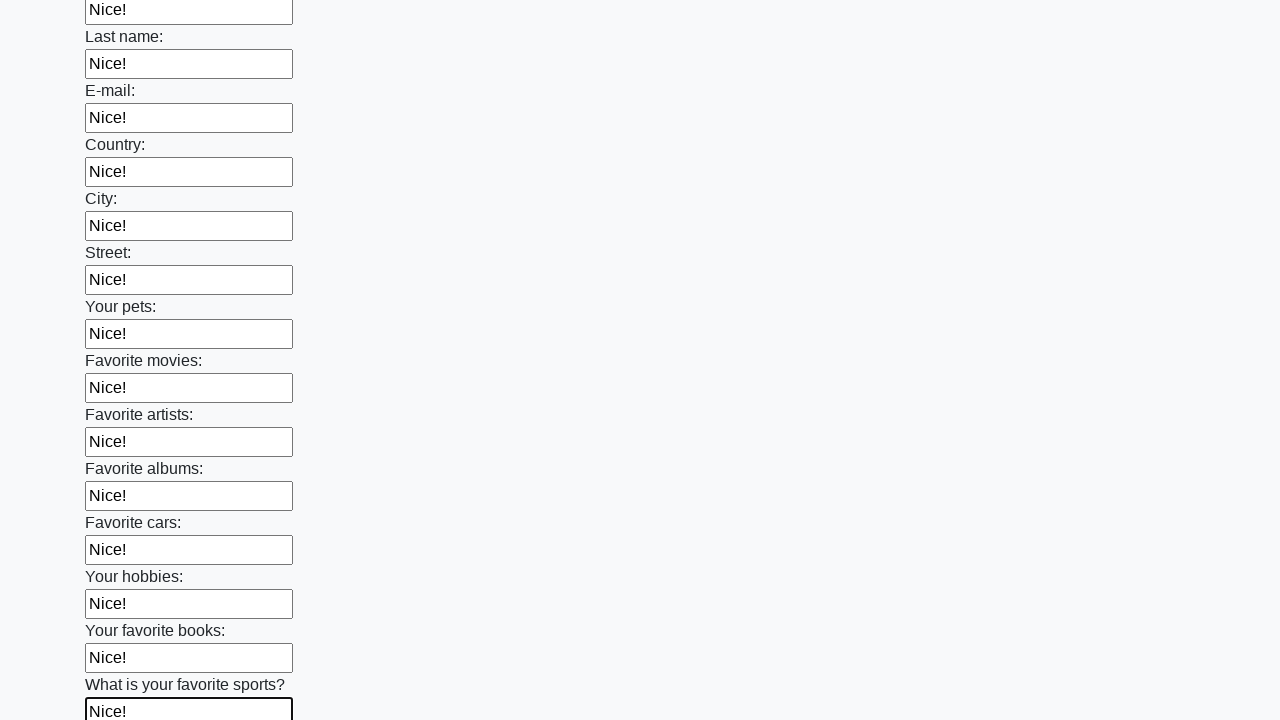

Filled an input field with 'Nice!' on input >> nth=14
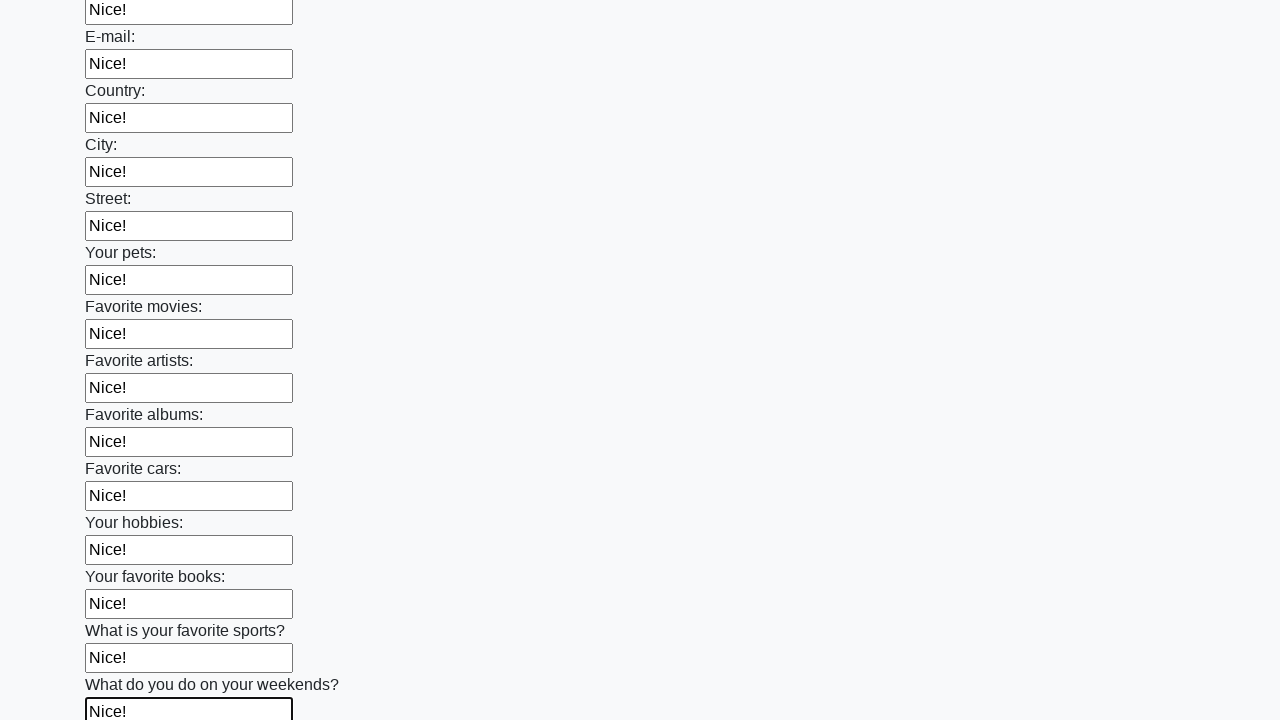

Filled an input field with 'Nice!' on input >> nth=15
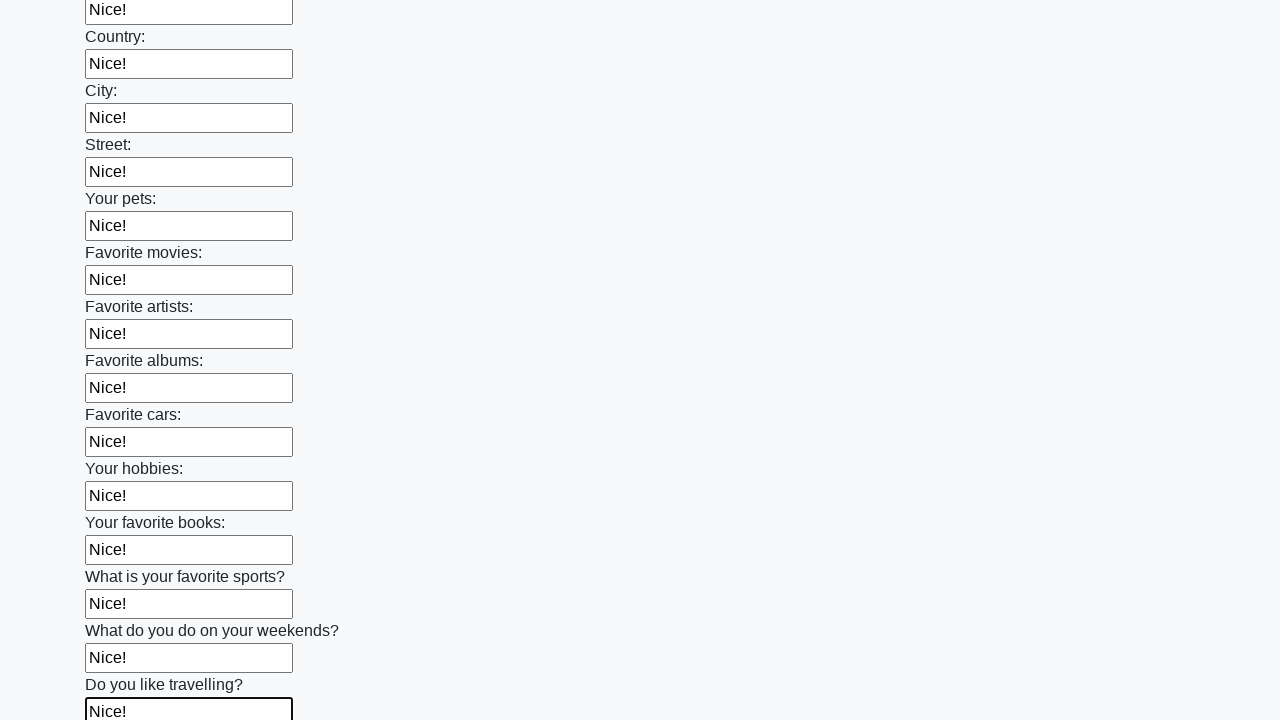

Filled an input field with 'Nice!' on input >> nth=16
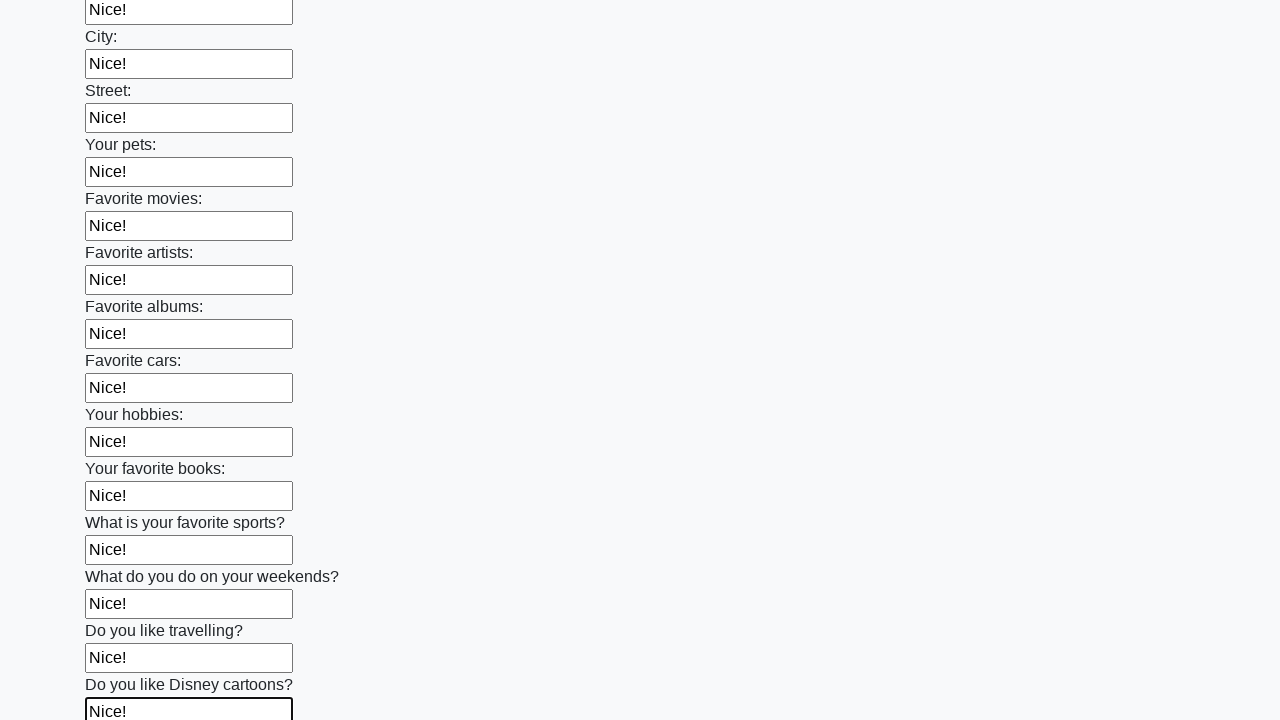

Filled an input field with 'Nice!' on input >> nth=17
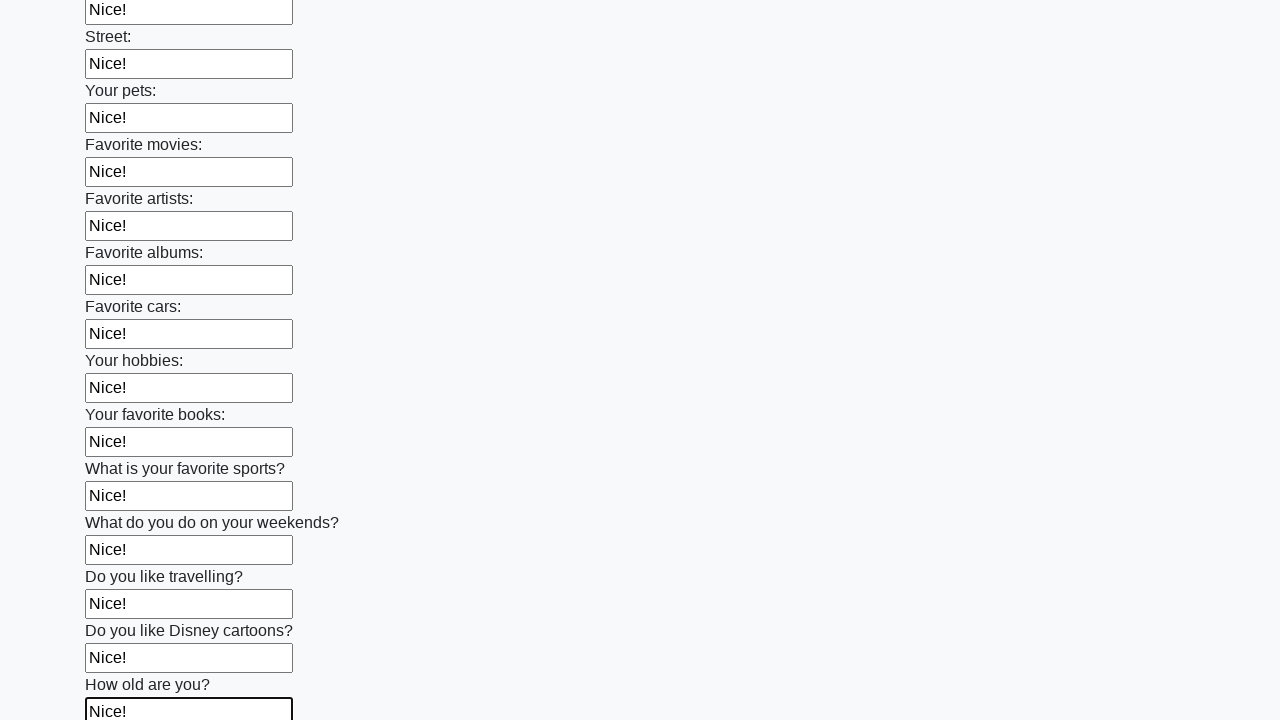

Filled an input field with 'Nice!' on input >> nth=18
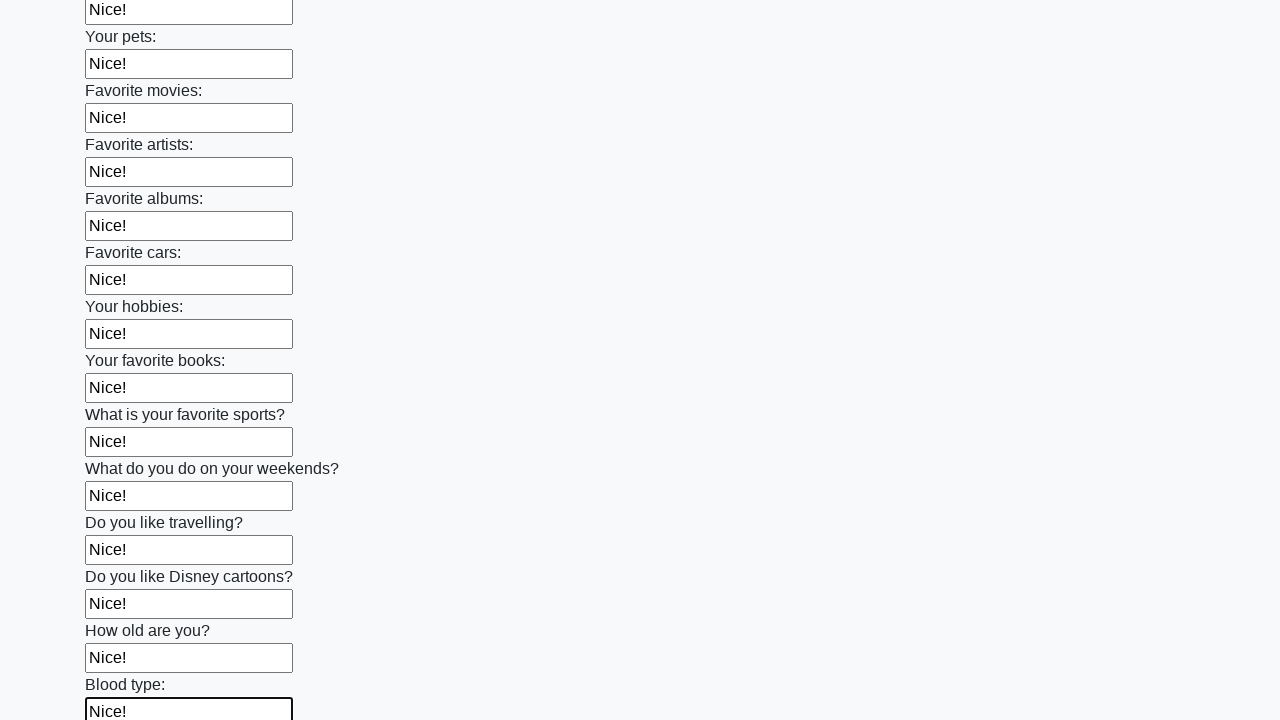

Filled an input field with 'Nice!' on input >> nth=19
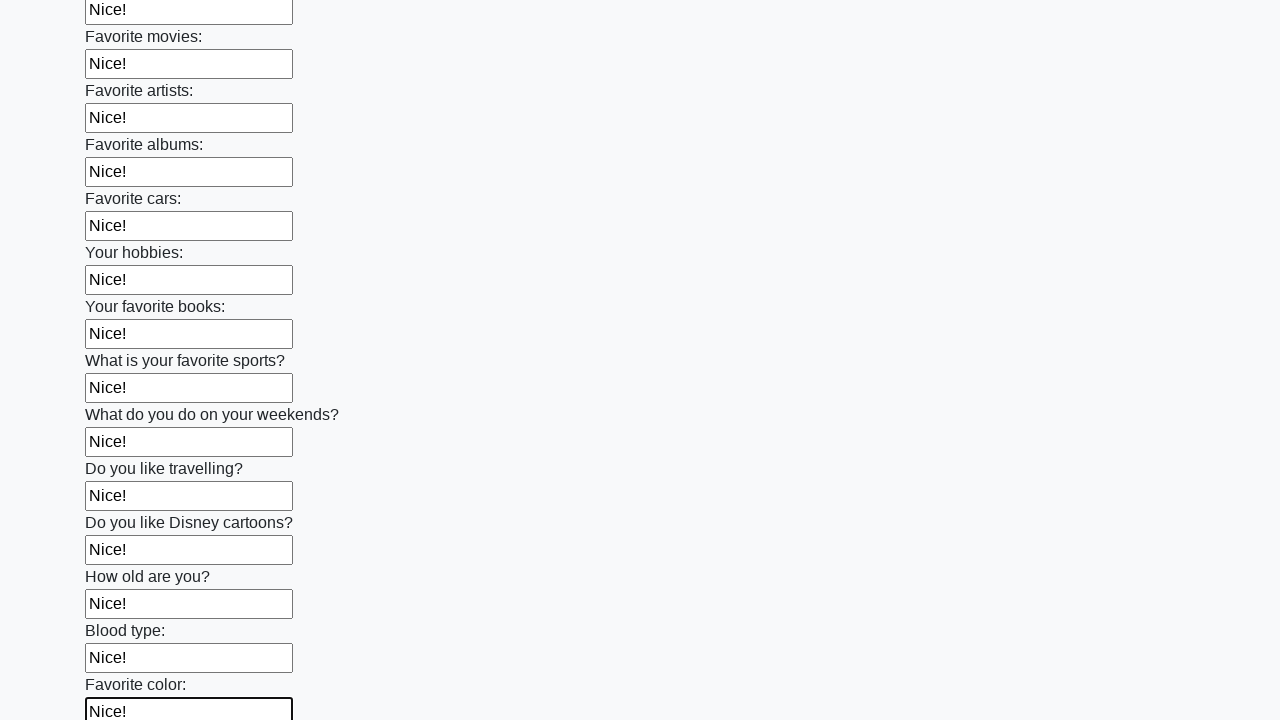

Filled an input field with 'Nice!' on input >> nth=20
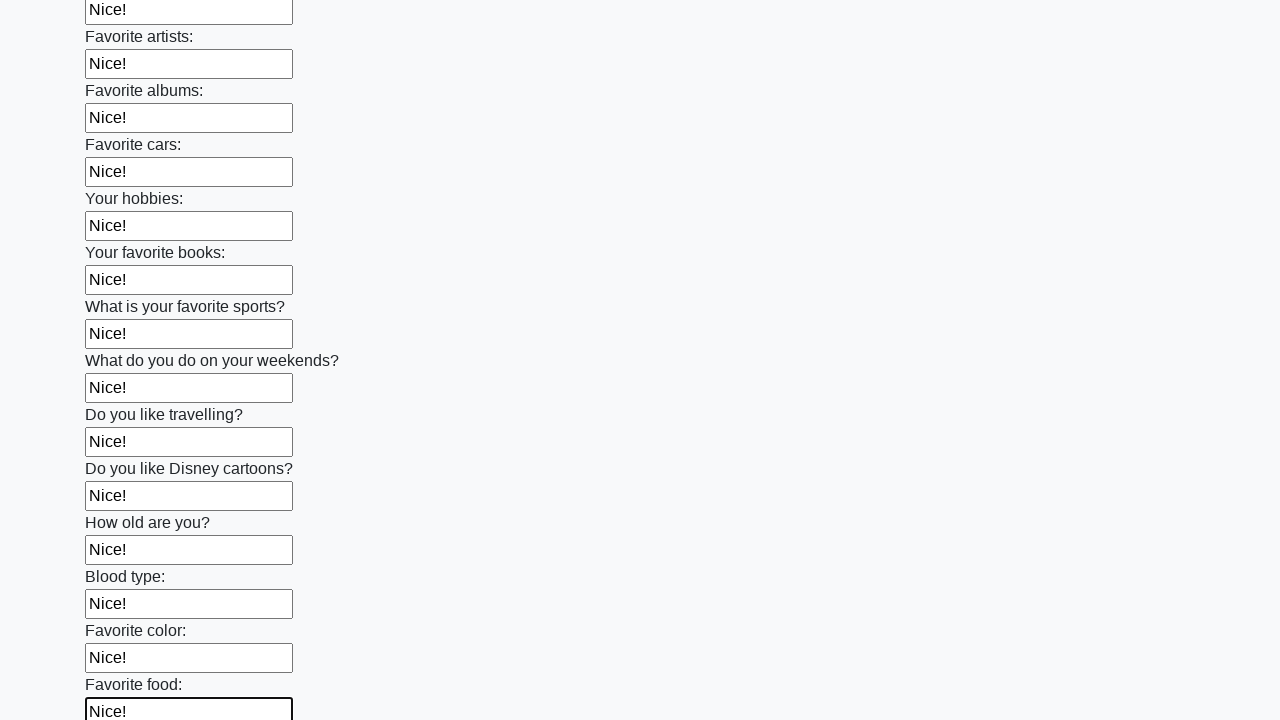

Filled an input field with 'Nice!' on input >> nth=21
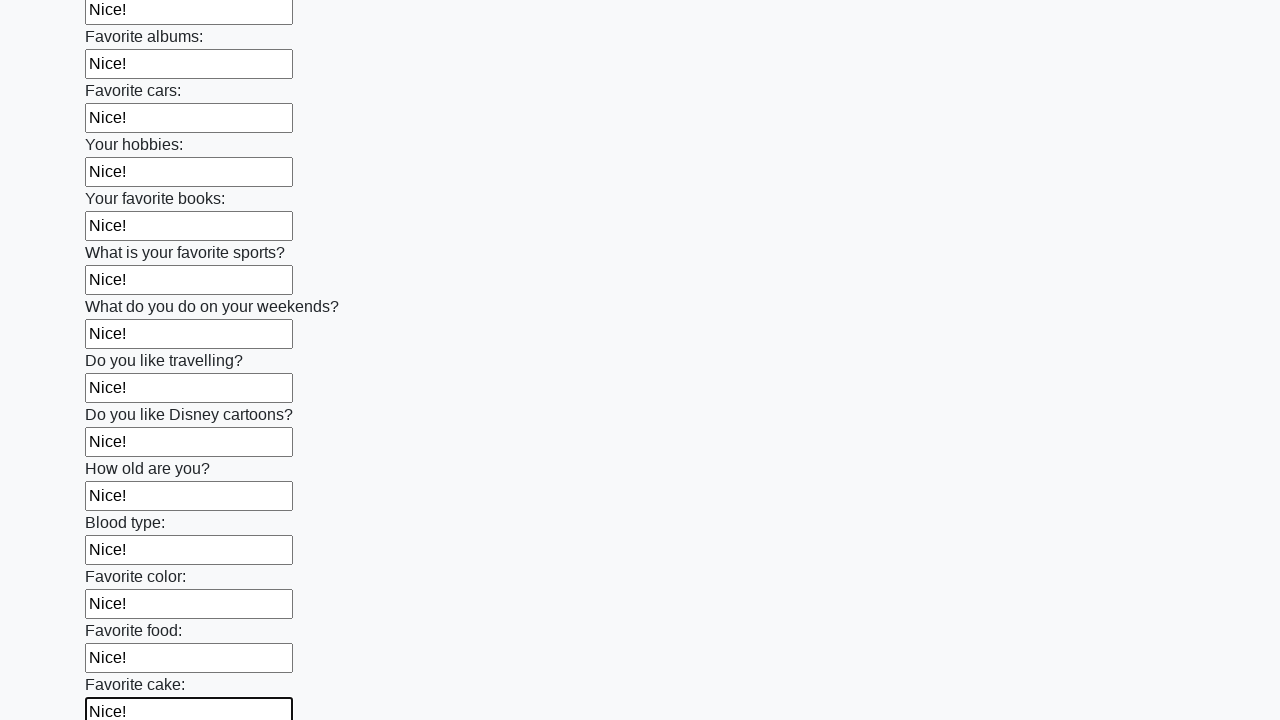

Filled an input field with 'Nice!' on input >> nth=22
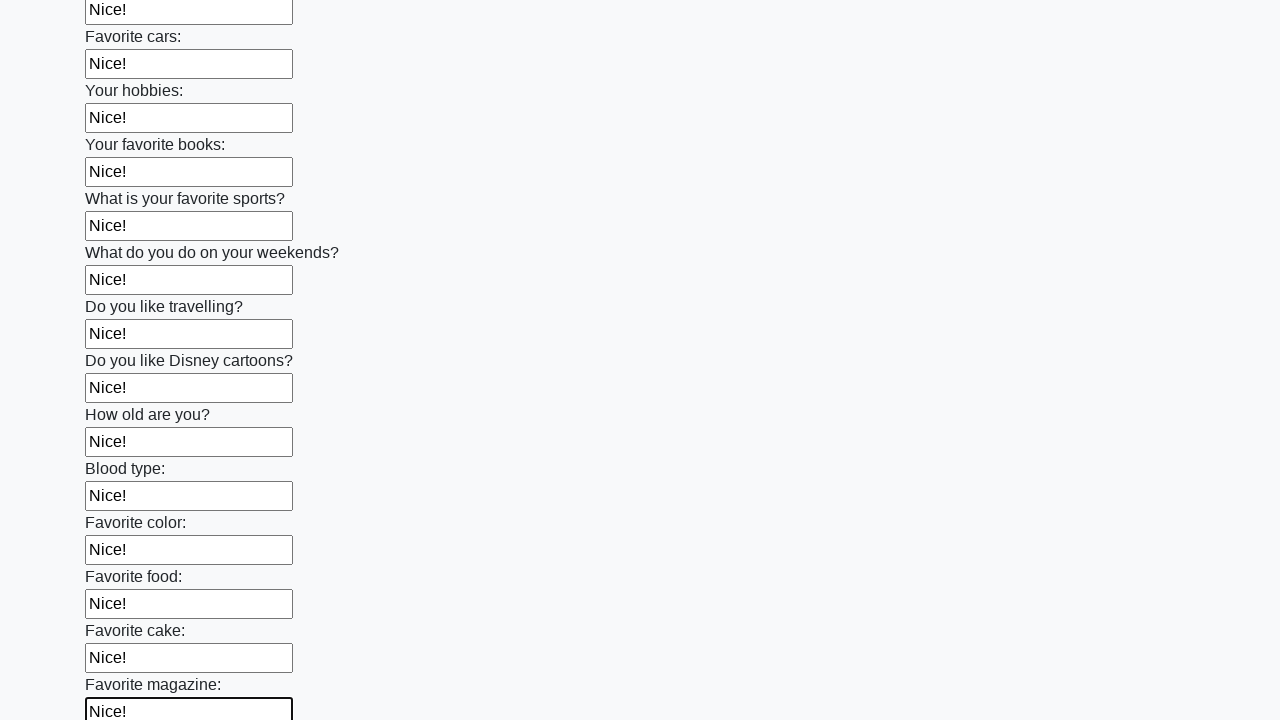

Filled an input field with 'Nice!' on input >> nth=23
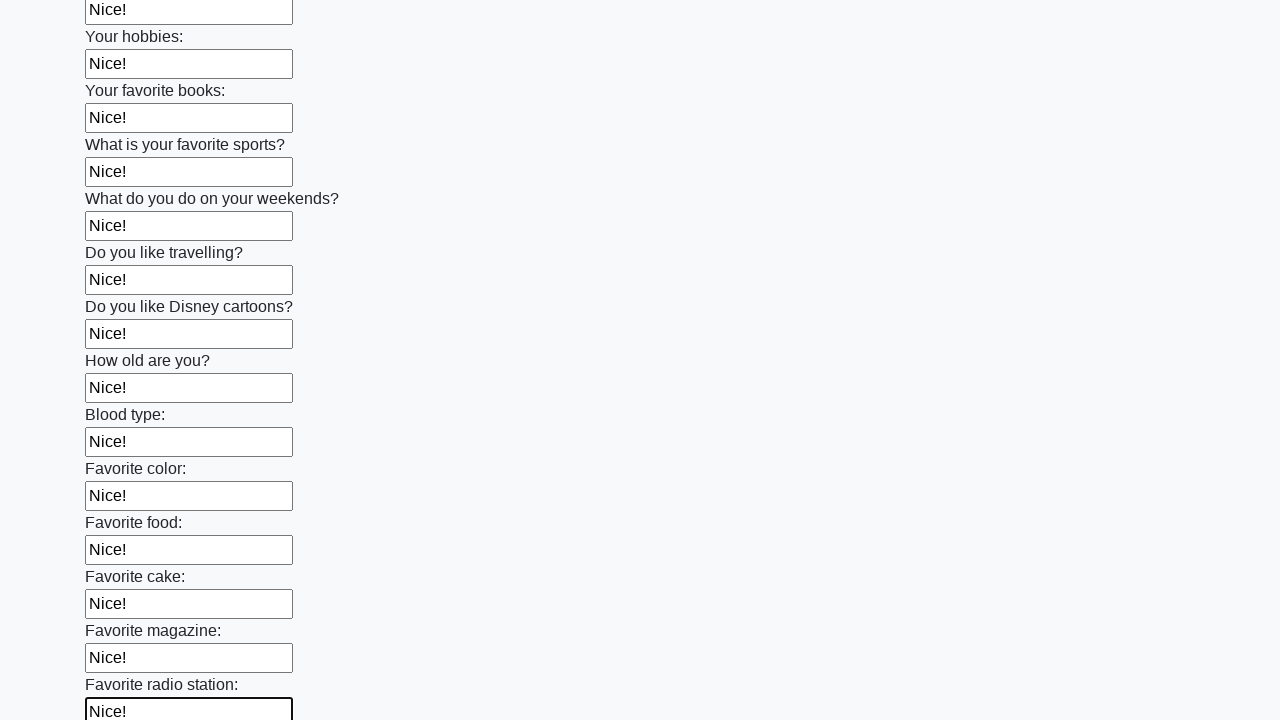

Filled an input field with 'Nice!' on input >> nth=24
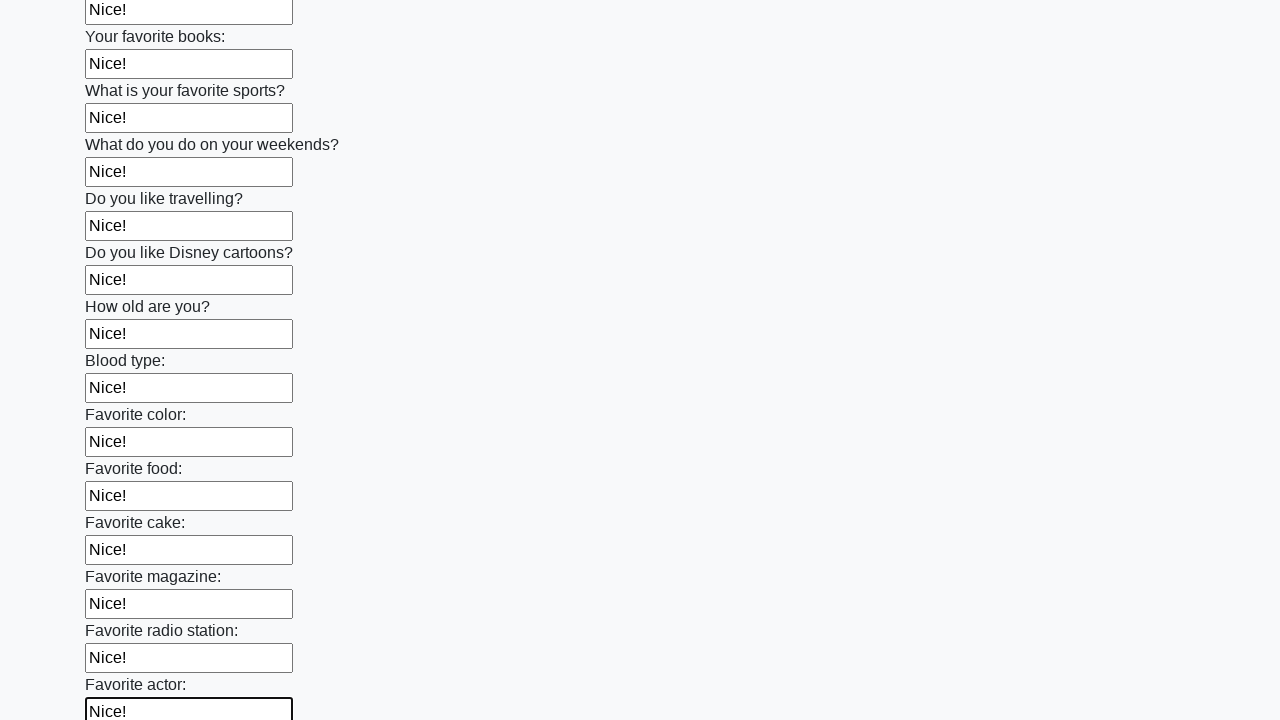

Filled an input field with 'Nice!' on input >> nth=25
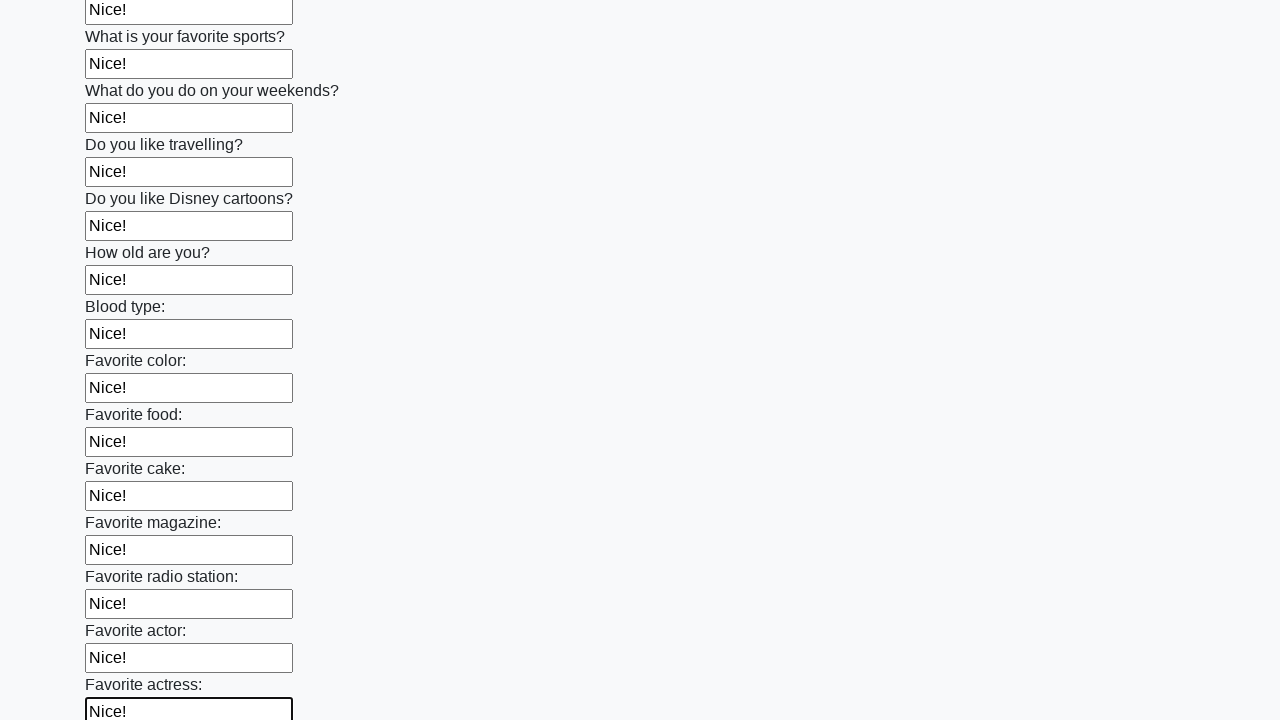

Filled an input field with 'Nice!' on input >> nth=26
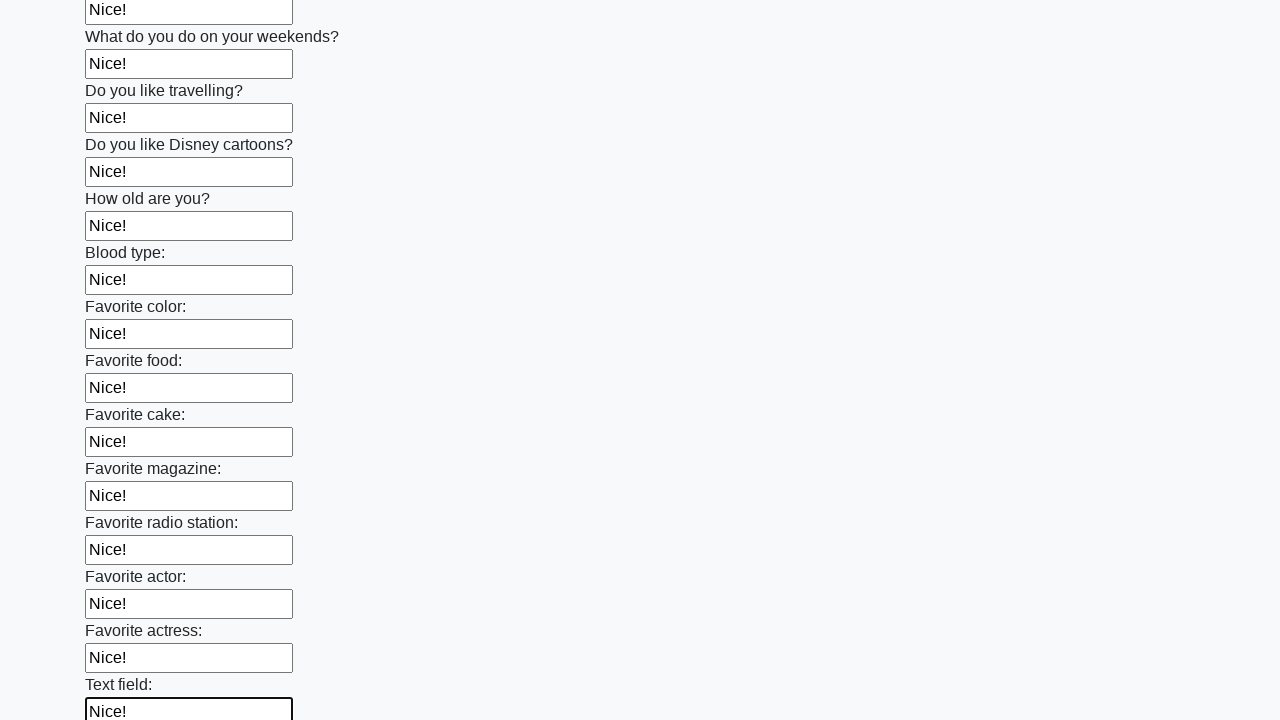

Filled an input field with 'Nice!' on input >> nth=27
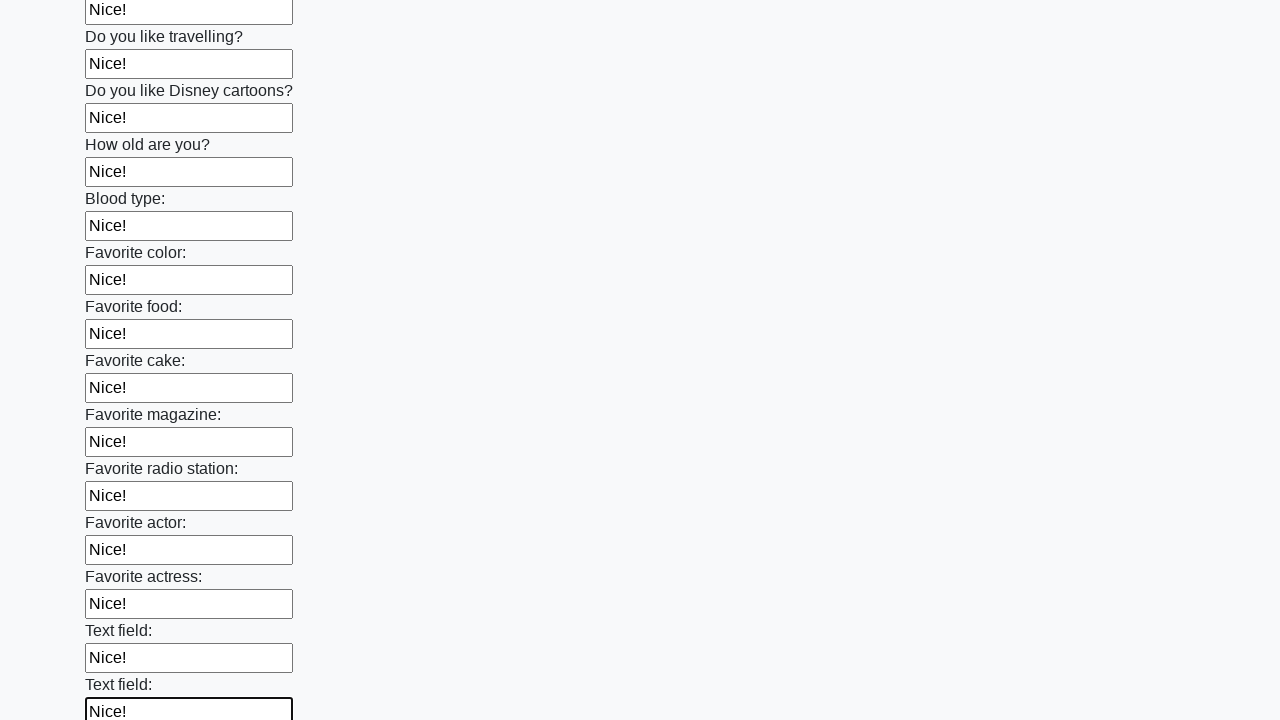

Filled an input field with 'Nice!' on input >> nth=28
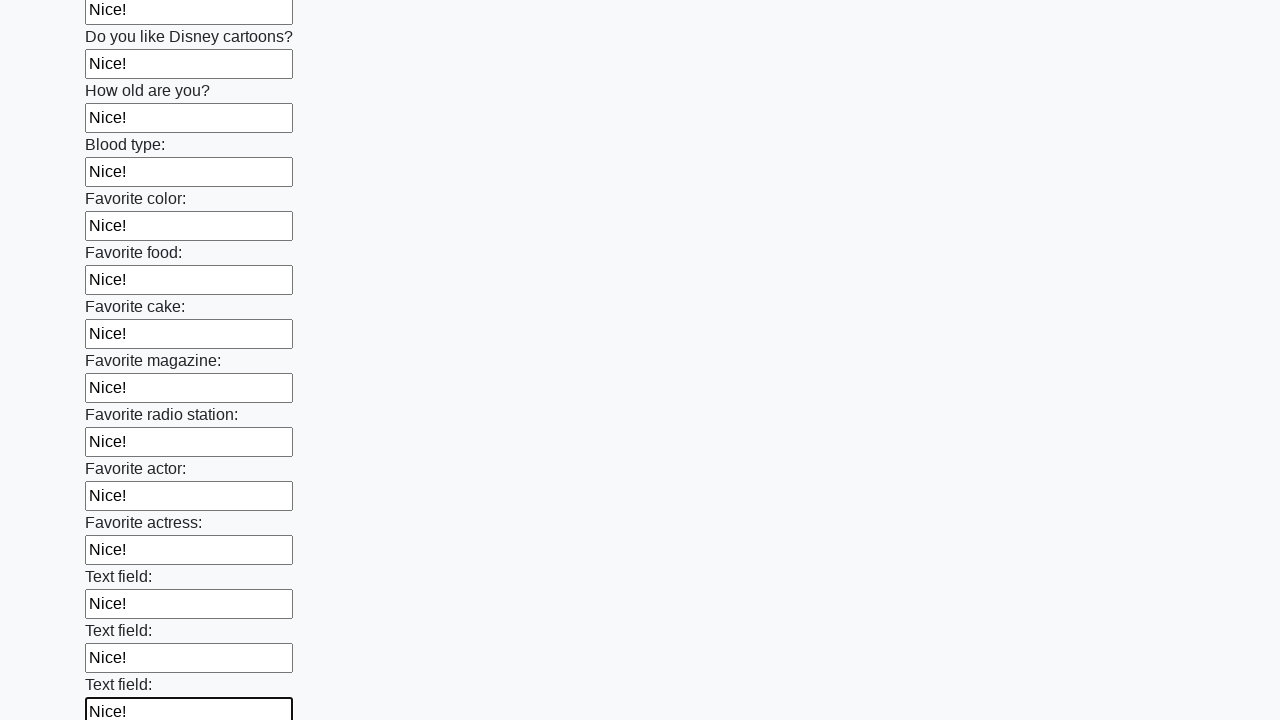

Filled an input field with 'Nice!' on input >> nth=29
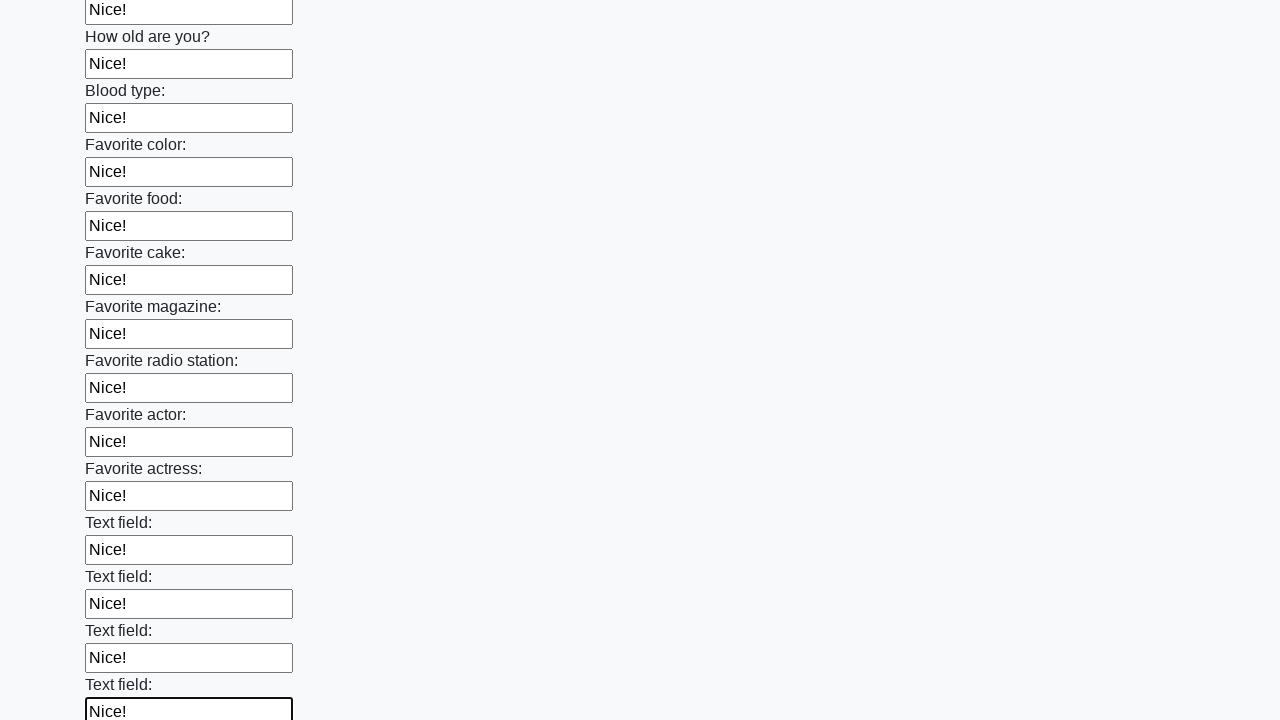

Filled an input field with 'Nice!' on input >> nth=30
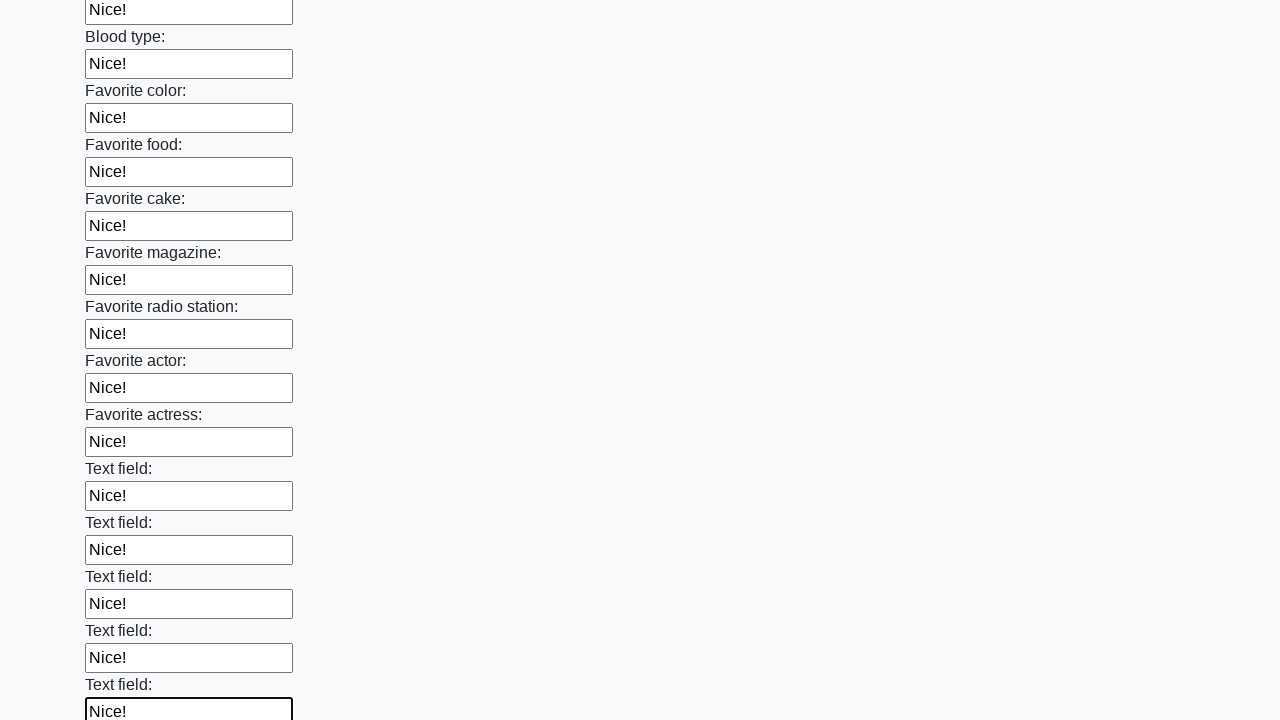

Filled an input field with 'Nice!' on input >> nth=31
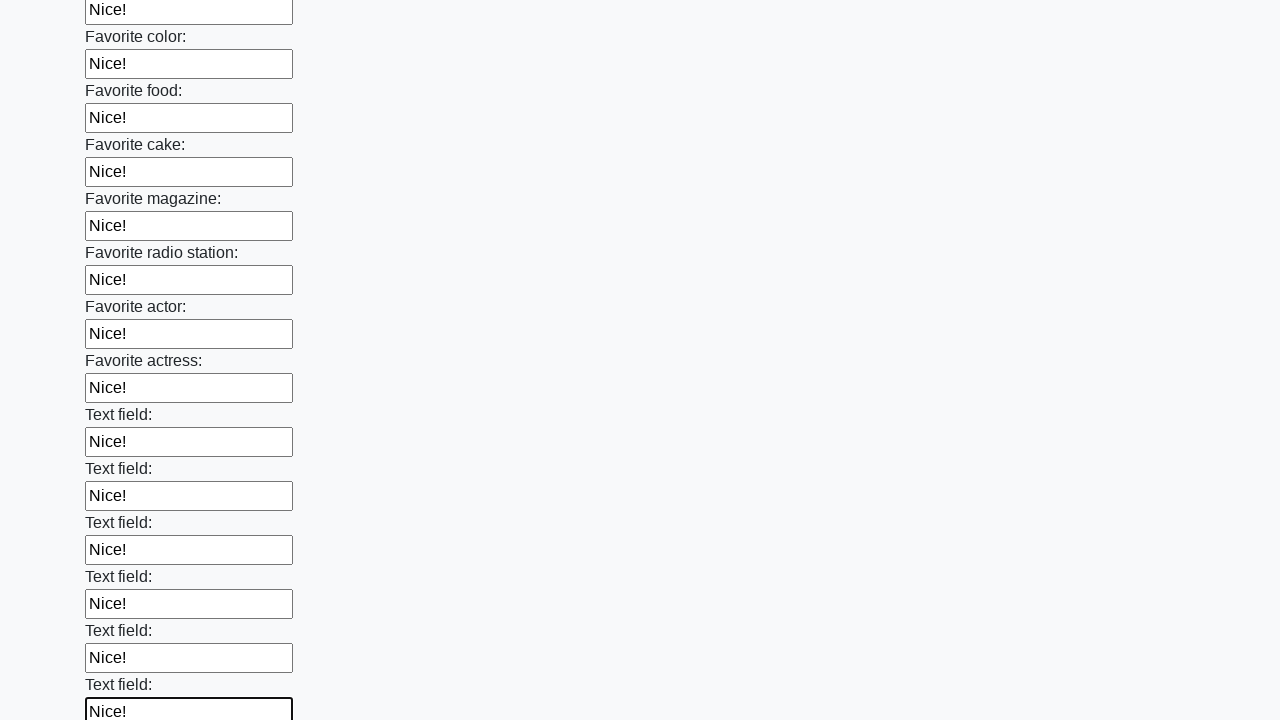

Filled an input field with 'Nice!' on input >> nth=32
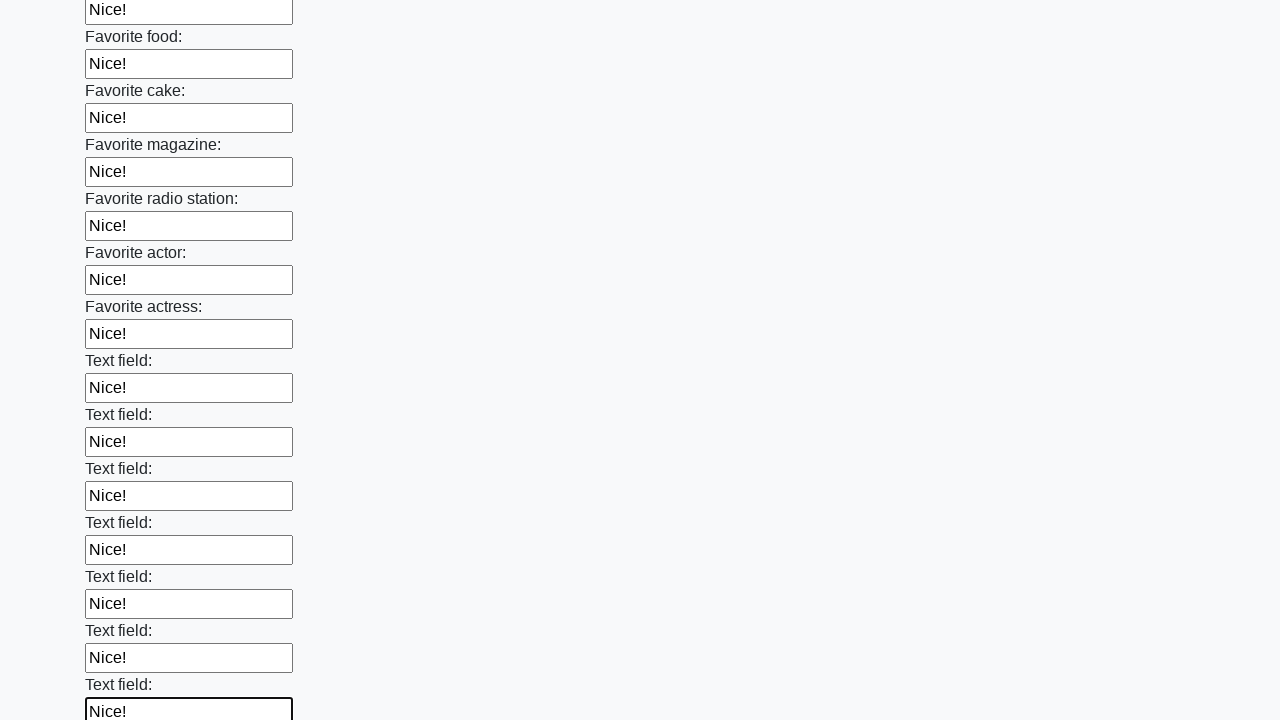

Filled an input field with 'Nice!' on input >> nth=33
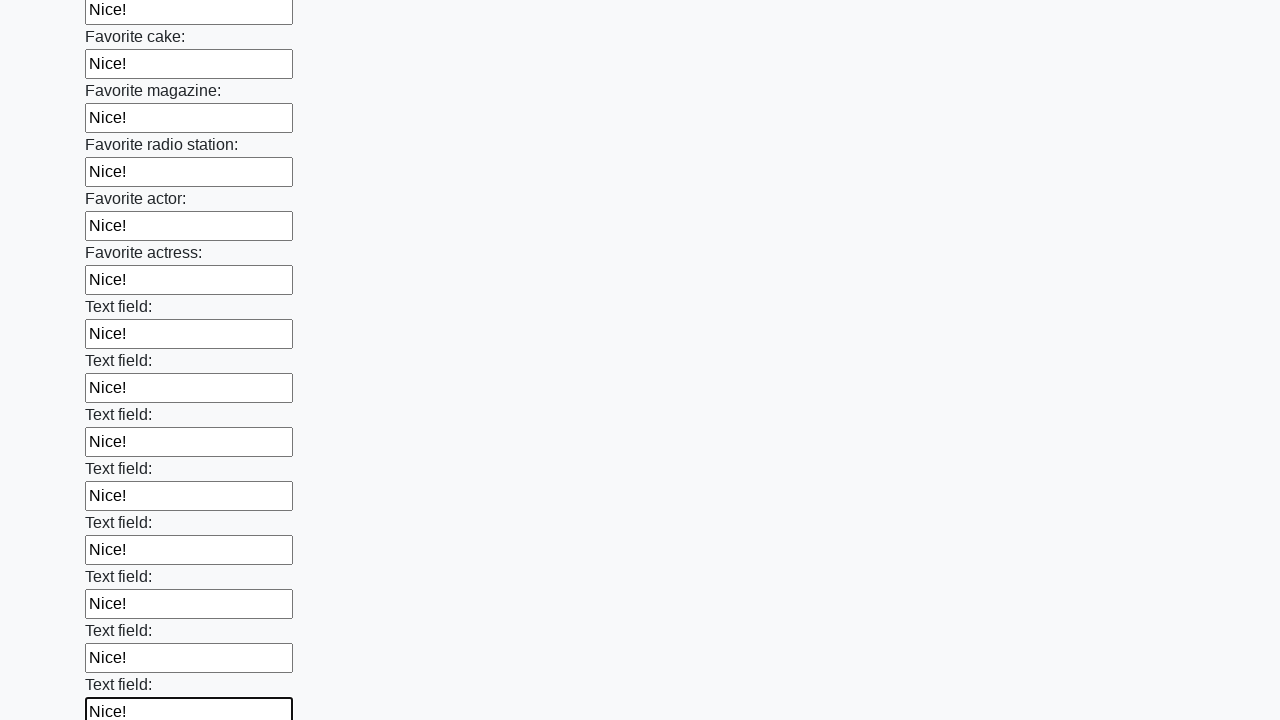

Filled an input field with 'Nice!' on input >> nth=34
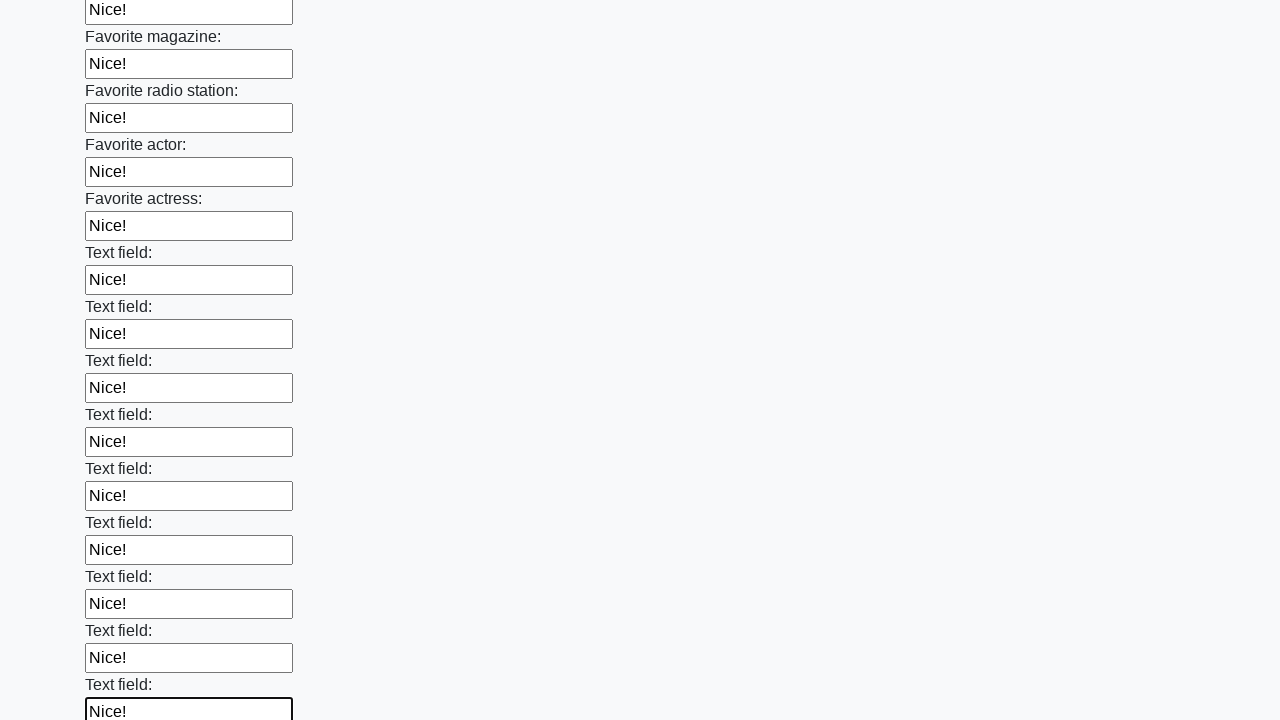

Filled an input field with 'Nice!' on input >> nth=35
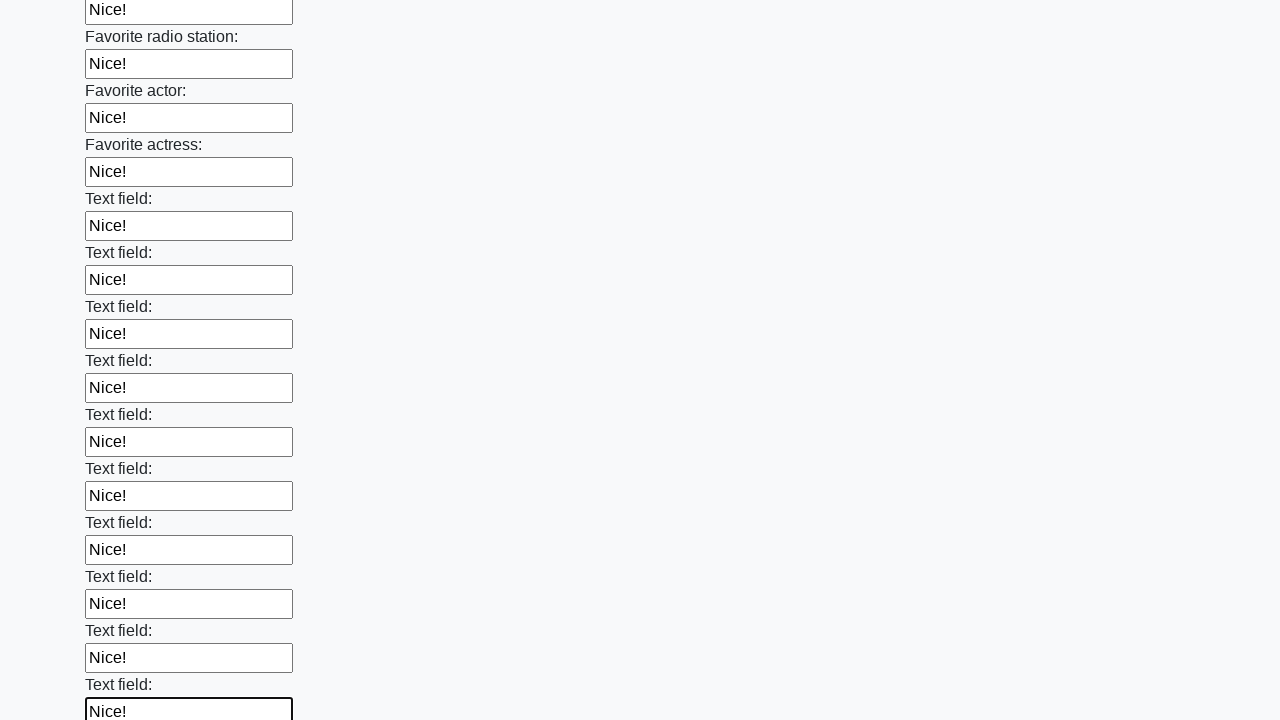

Filled an input field with 'Nice!' on input >> nth=36
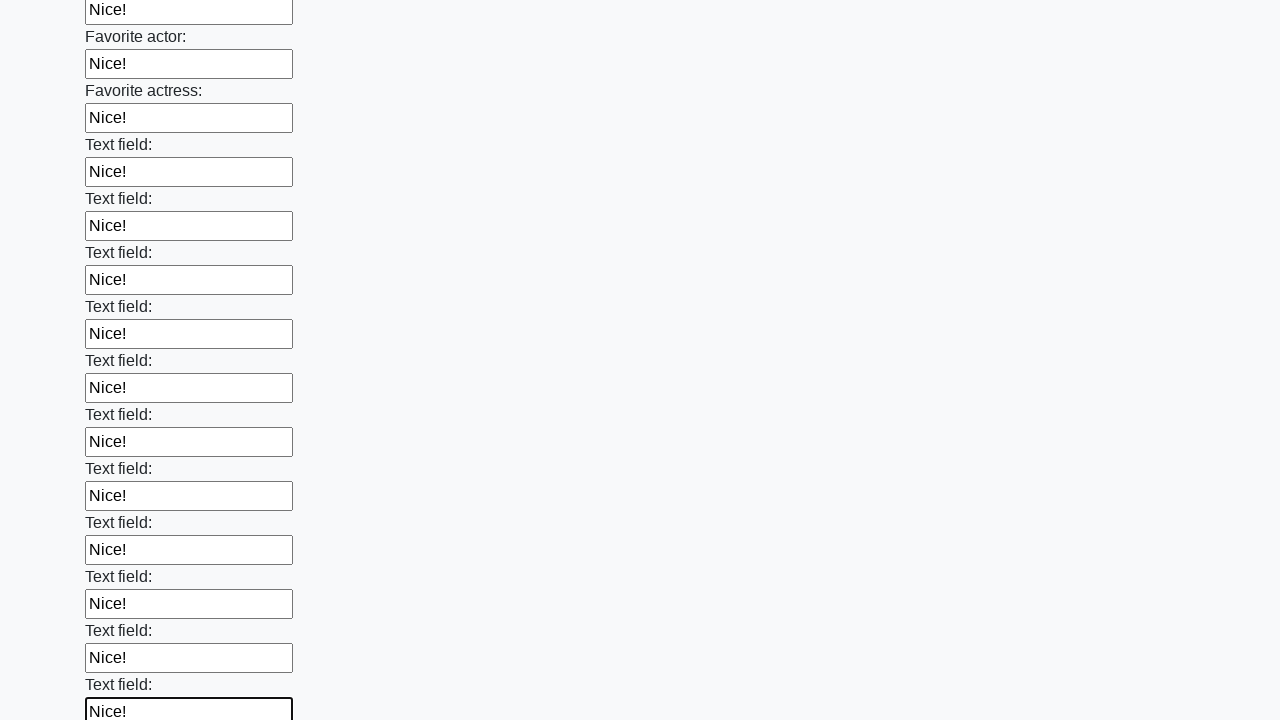

Filled an input field with 'Nice!' on input >> nth=37
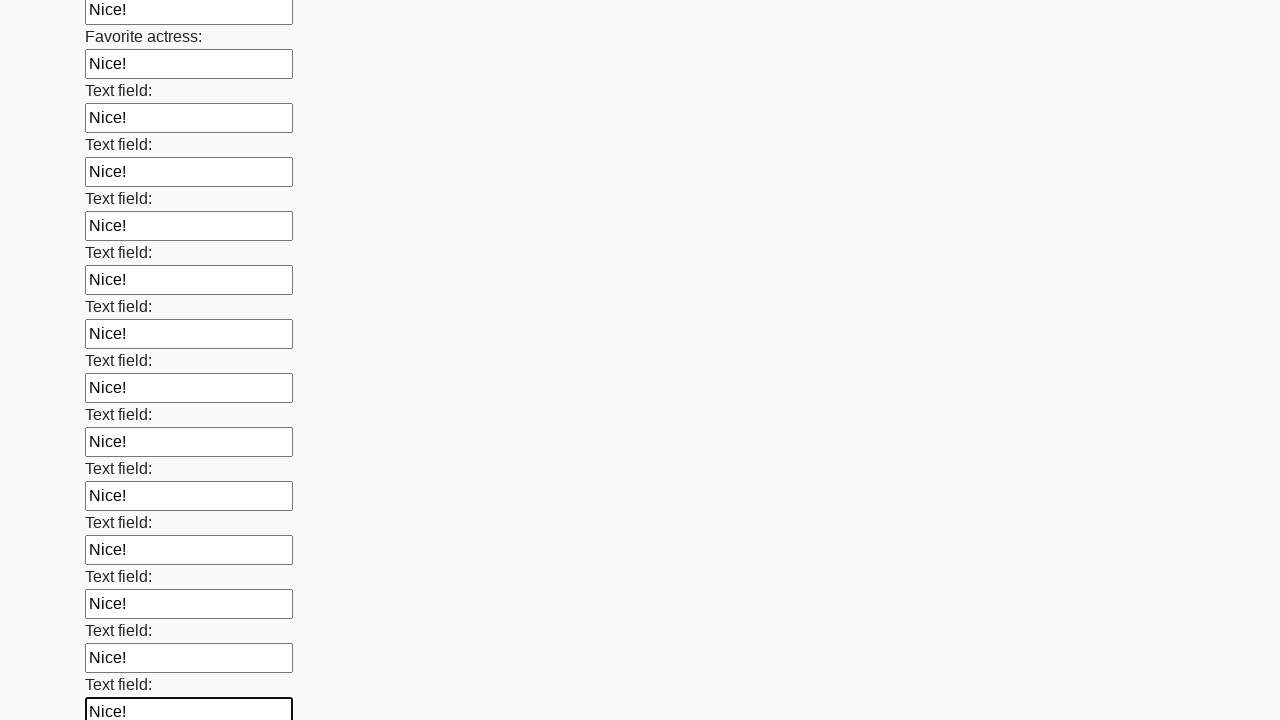

Filled an input field with 'Nice!' on input >> nth=38
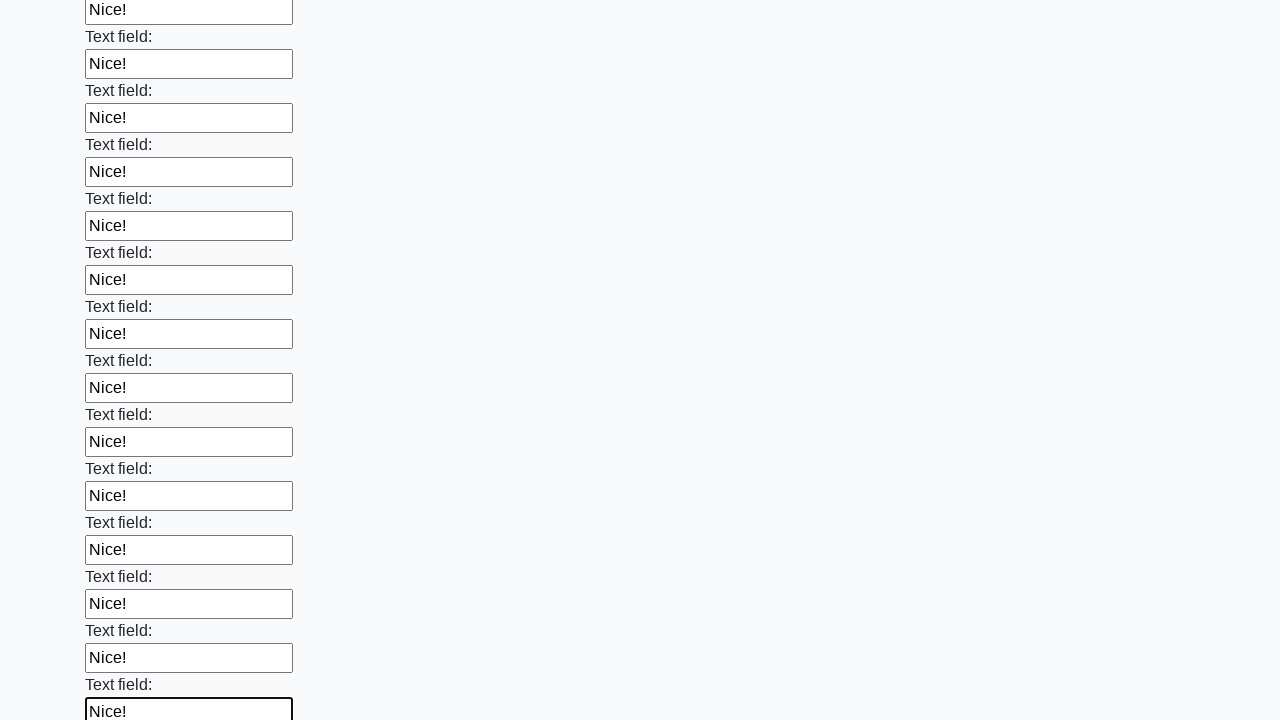

Filled an input field with 'Nice!' on input >> nth=39
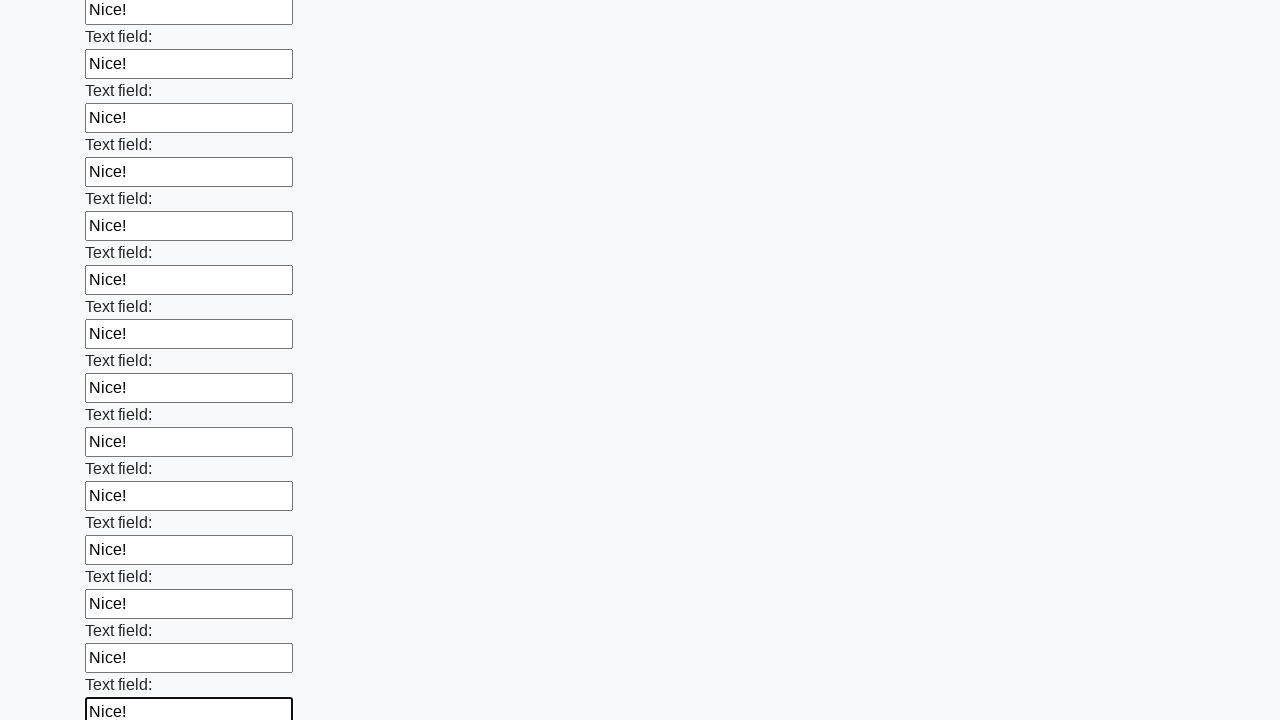

Filled an input field with 'Nice!' on input >> nth=40
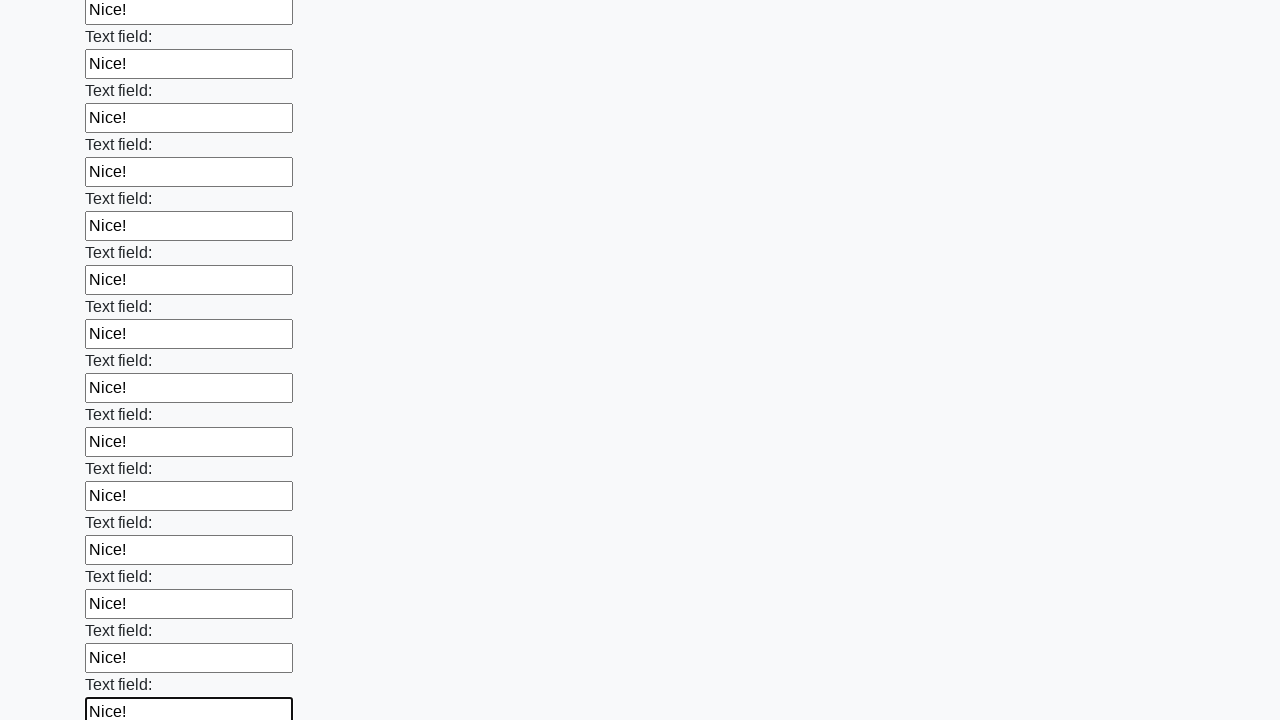

Filled an input field with 'Nice!' on input >> nth=41
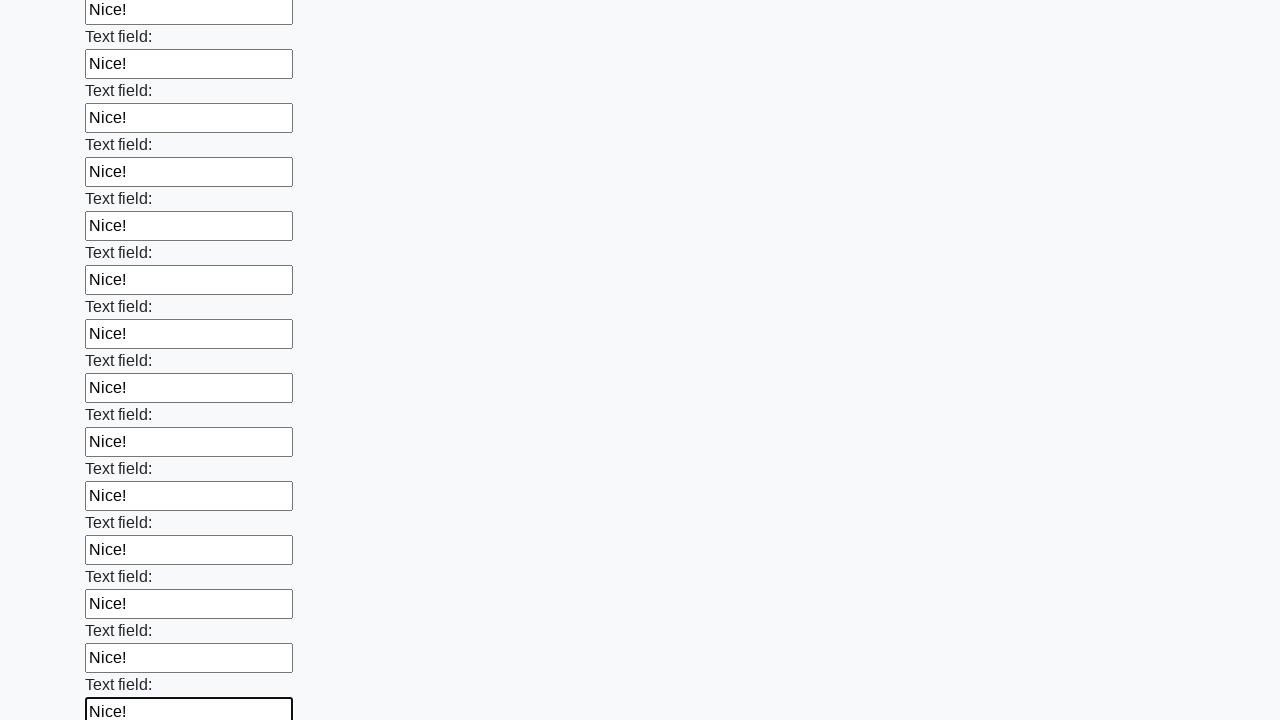

Filled an input field with 'Nice!' on input >> nth=42
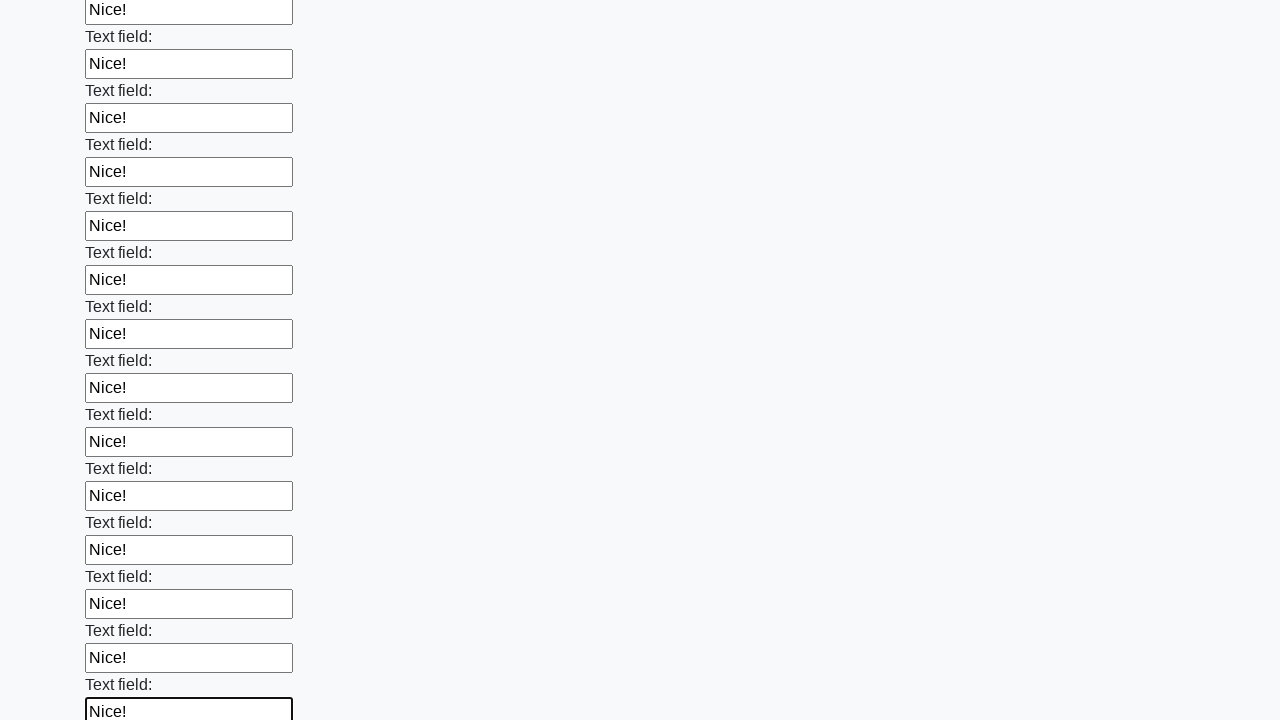

Filled an input field with 'Nice!' on input >> nth=43
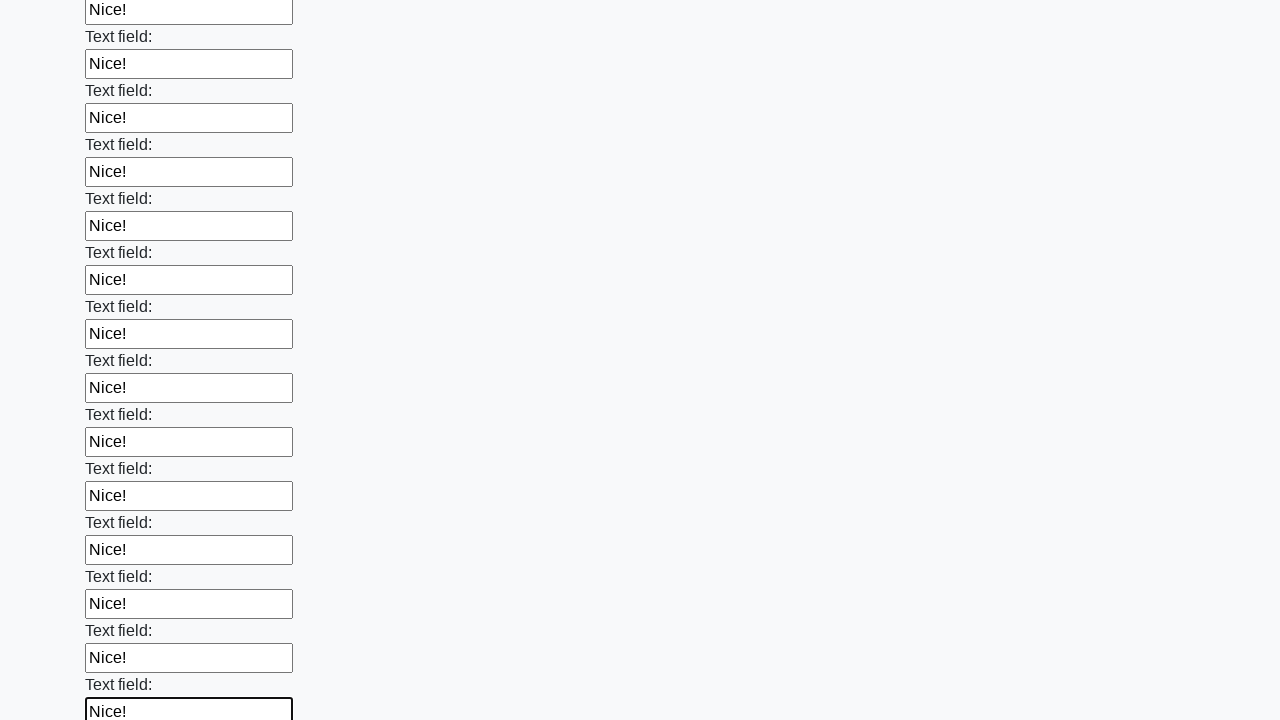

Filled an input field with 'Nice!' on input >> nth=44
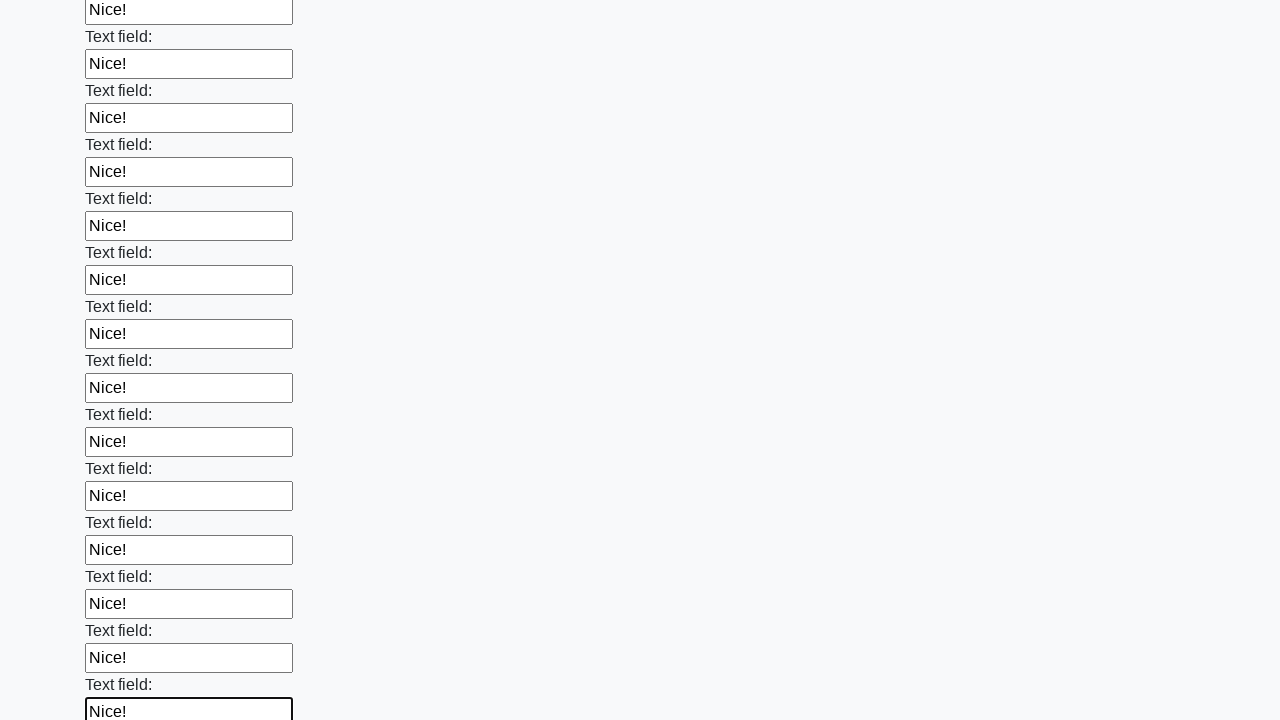

Filled an input field with 'Nice!' on input >> nth=45
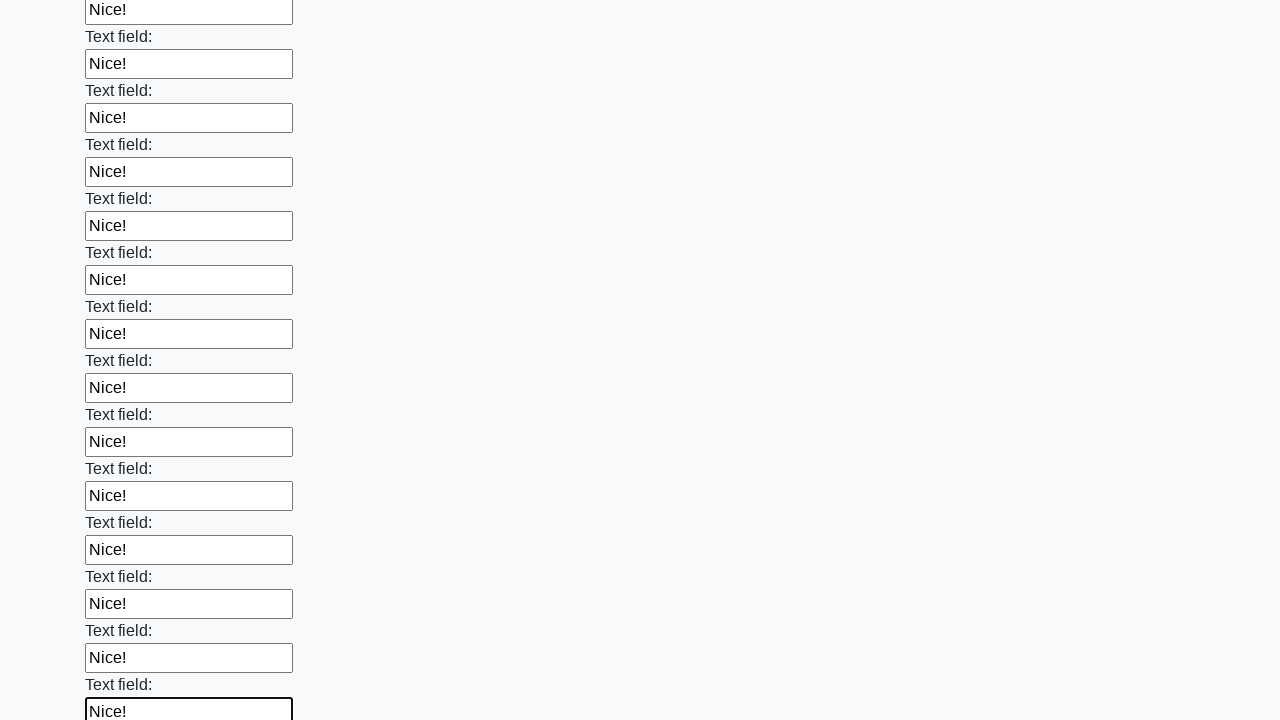

Filled an input field with 'Nice!' on input >> nth=46
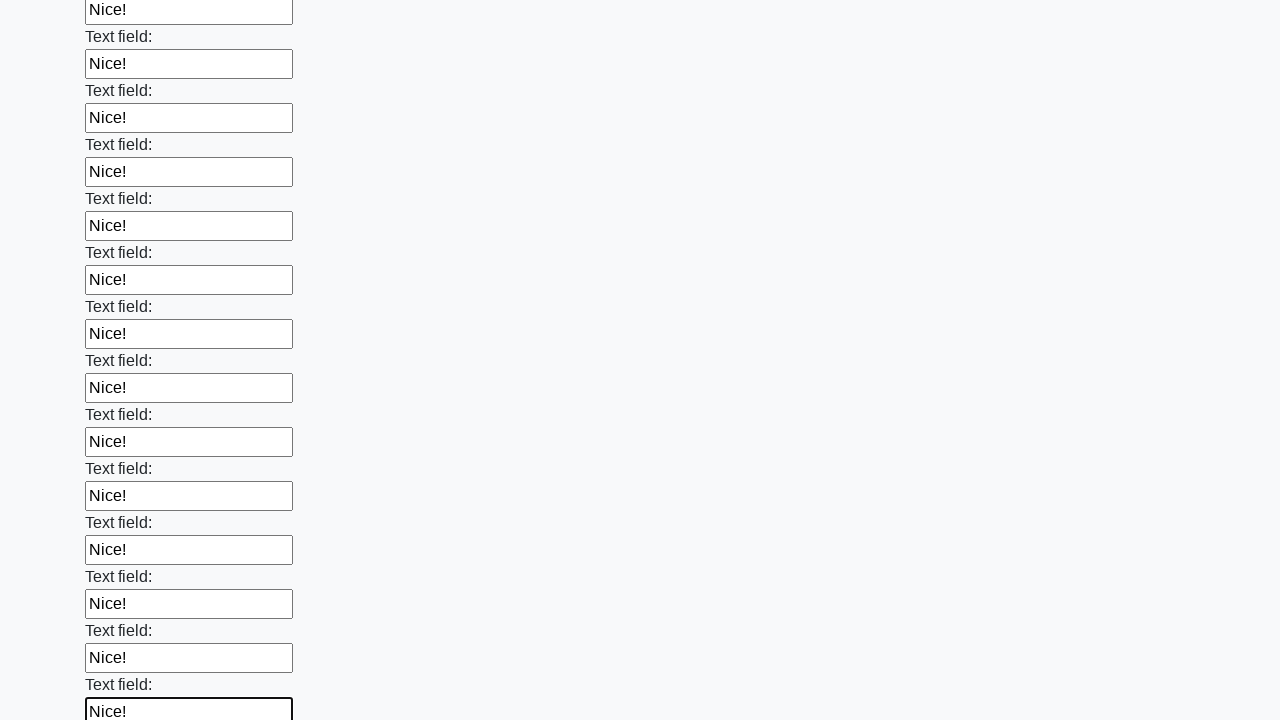

Filled an input field with 'Nice!' on input >> nth=47
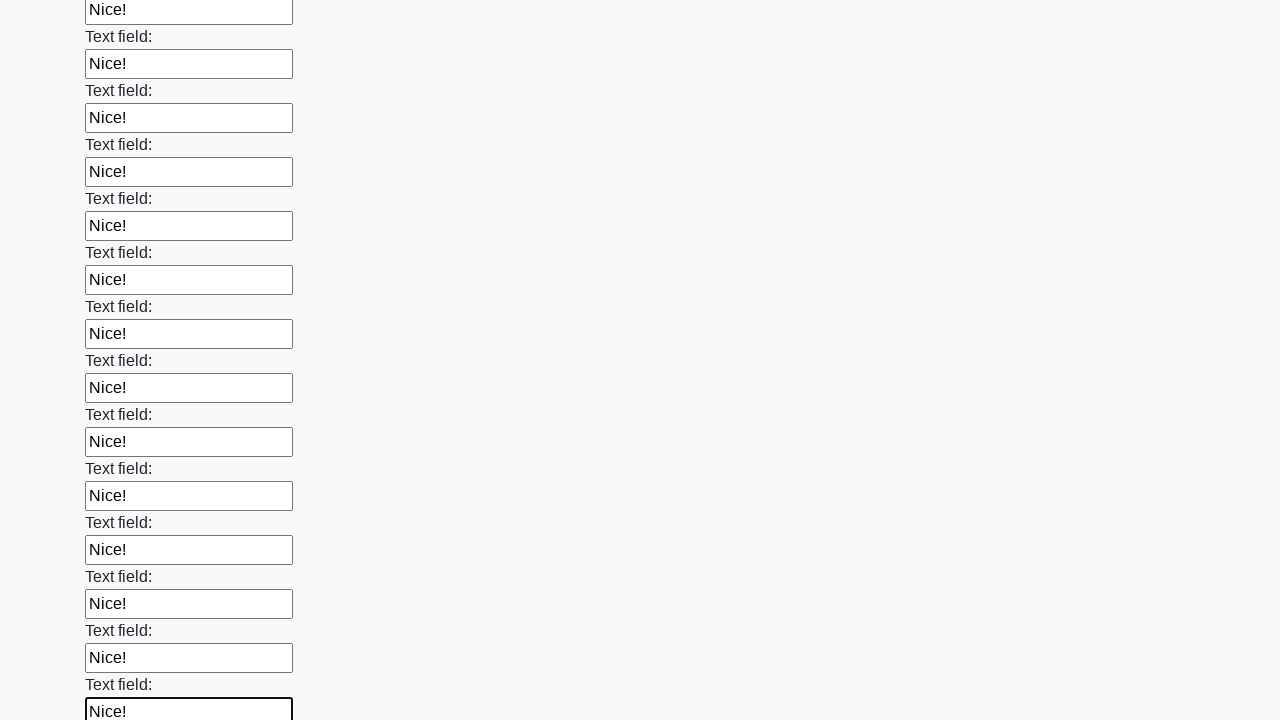

Filled an input field with 'Nice!' on input >> nth=48
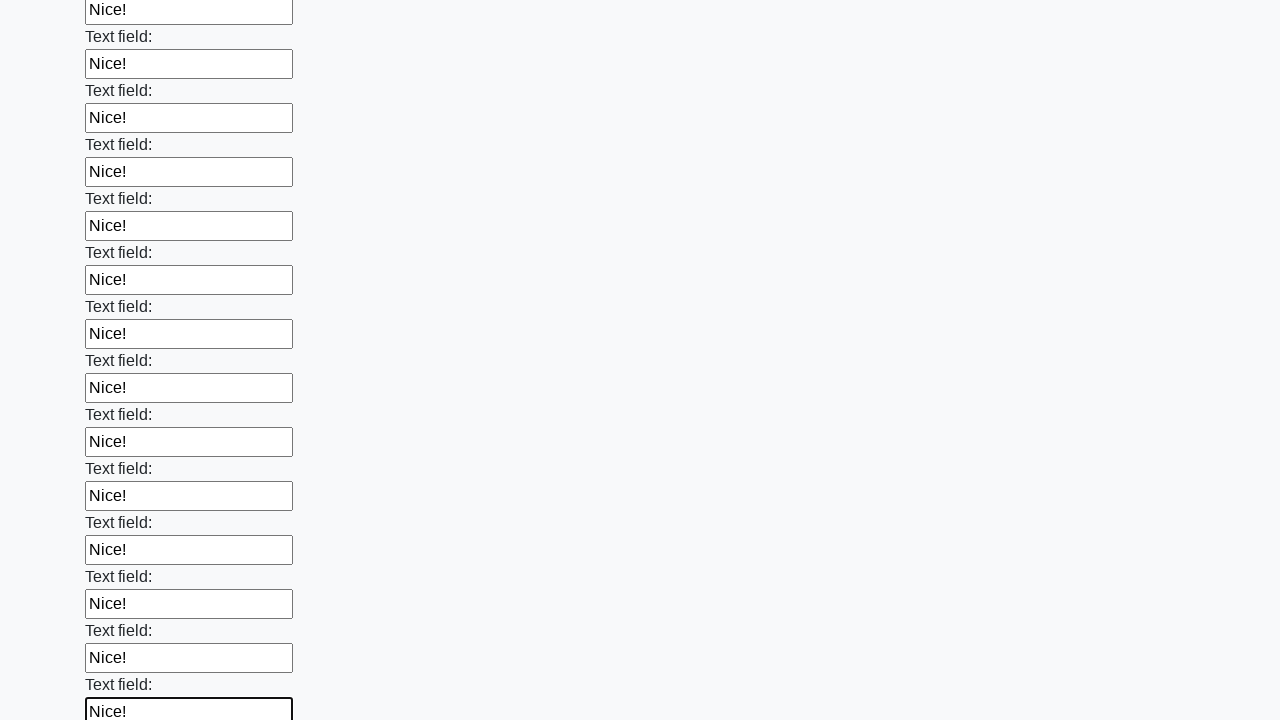

Filled an input field with 'Nice!' on input >> nth=49
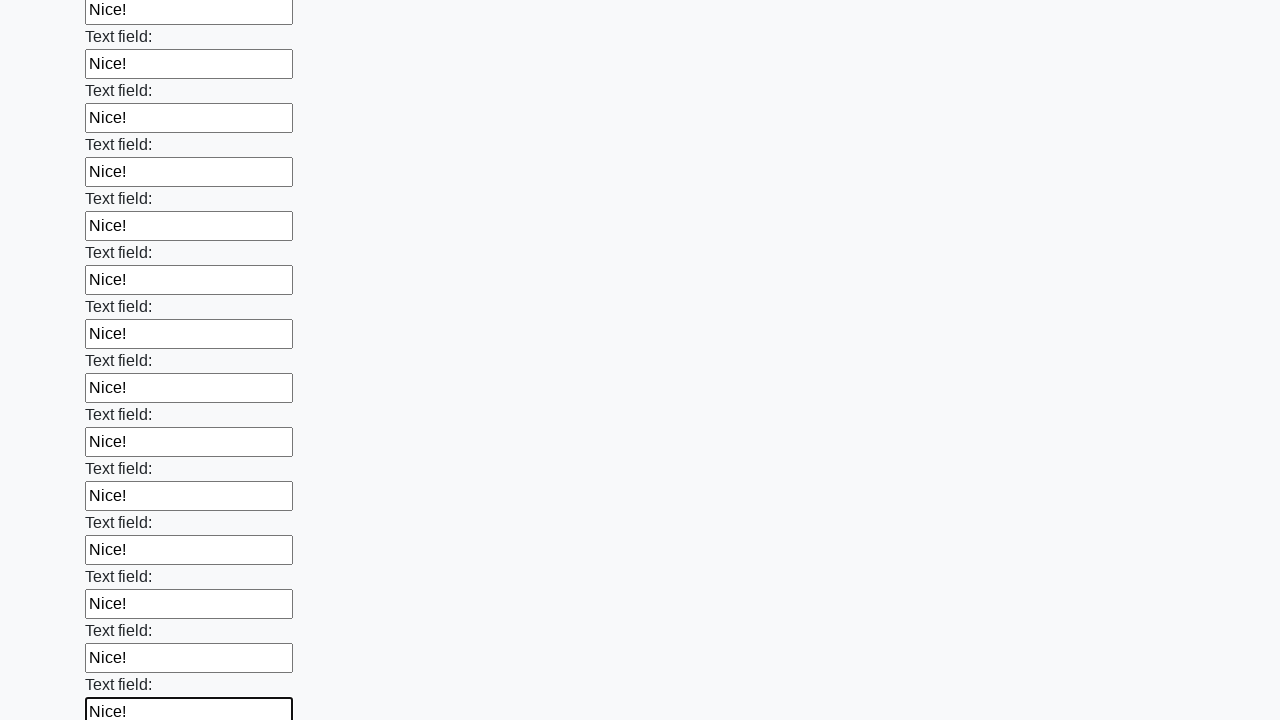

Filled an input field with 'Nice!' on input >> nth=50
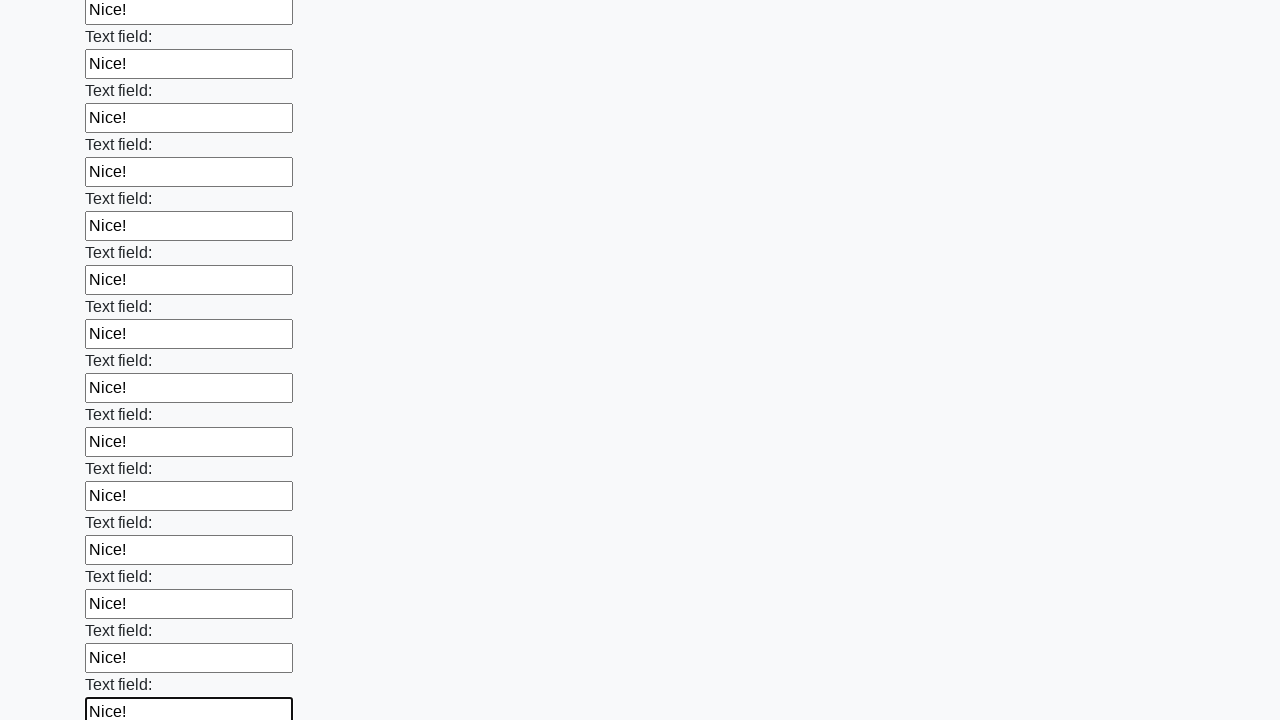

Filled an input field with 'Nice!' on input >> nth=51
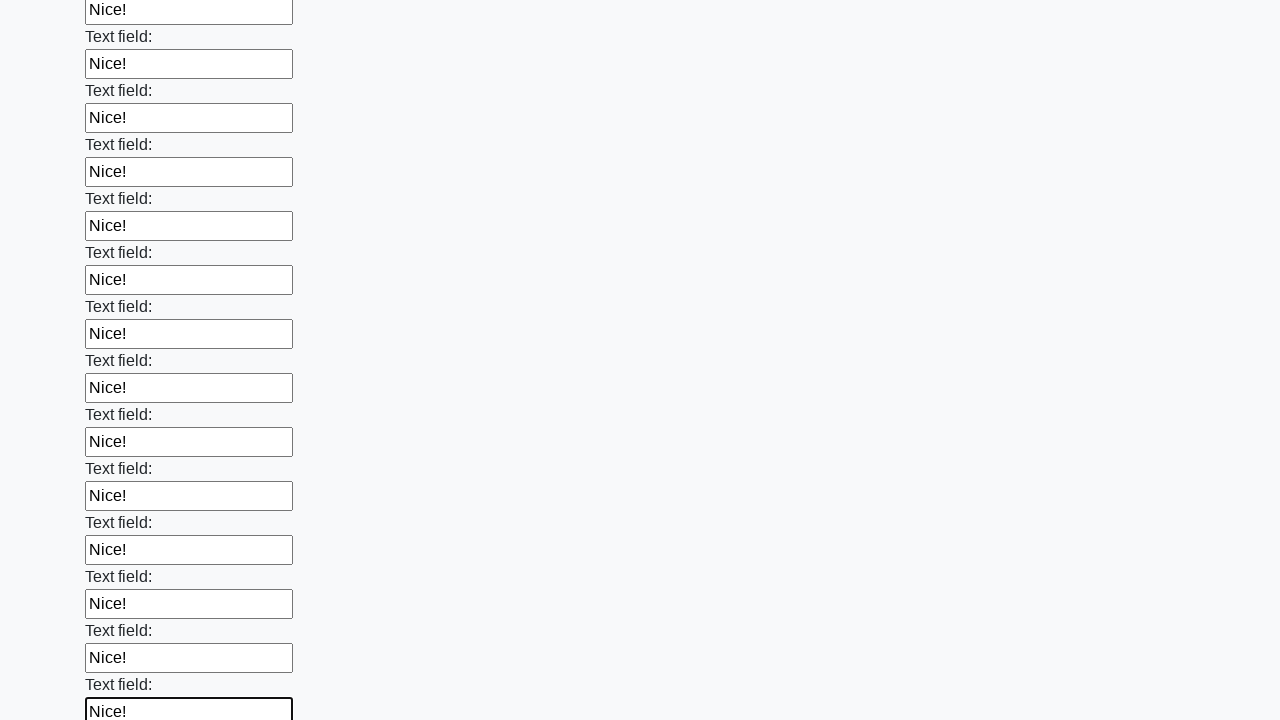

Filled an input field with 'Nice!' on input >> nth=52
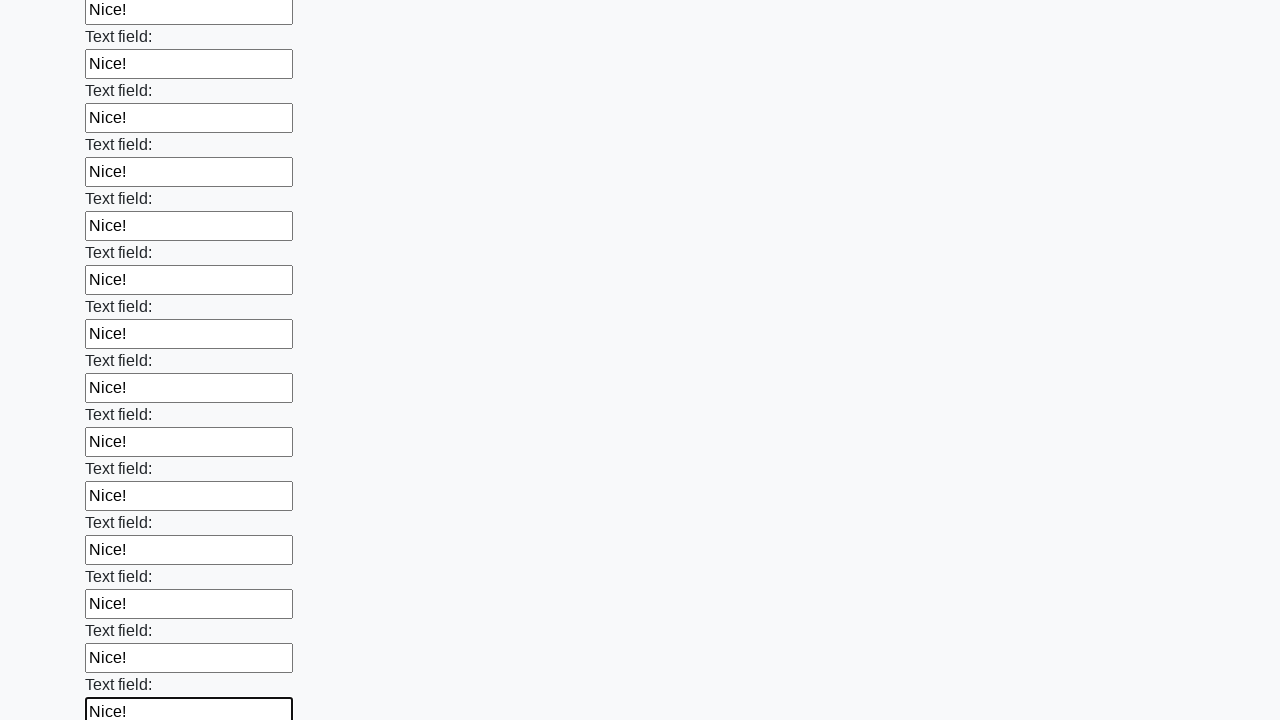

Filled an input field with 'Nice!' on input >> nth=53
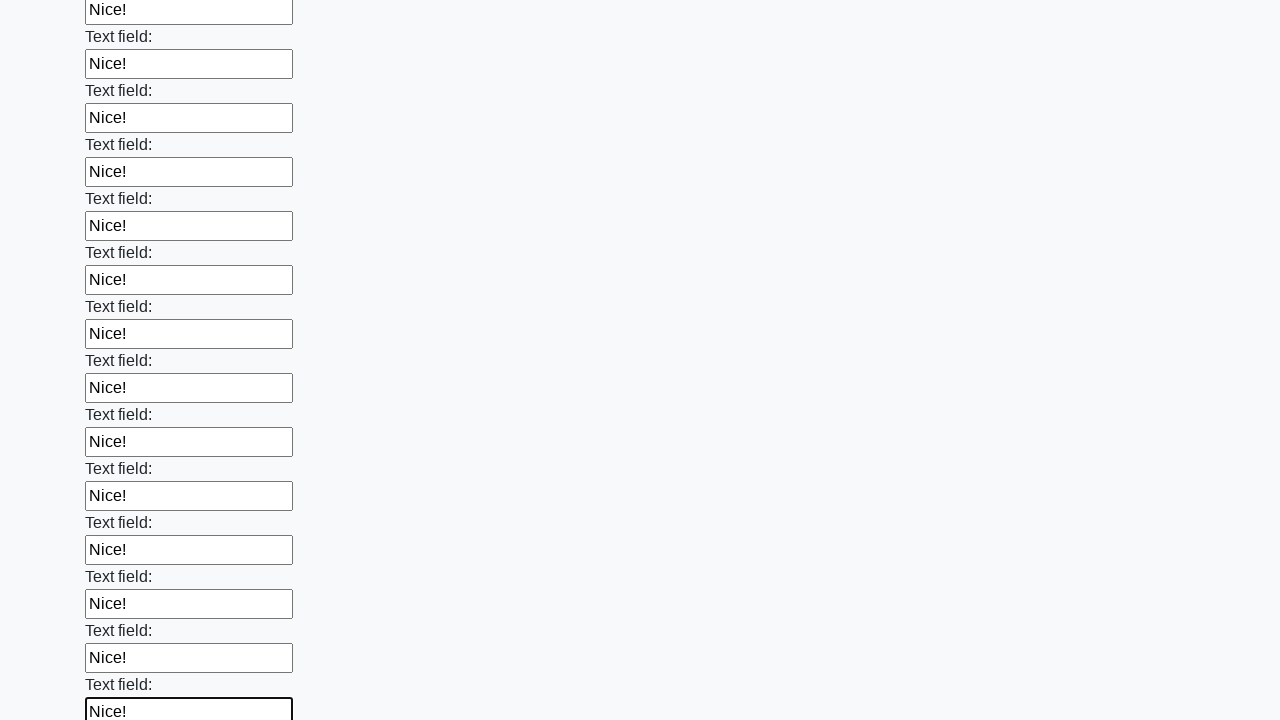

Filled an input field with 'Nice!' on input >> nth=54
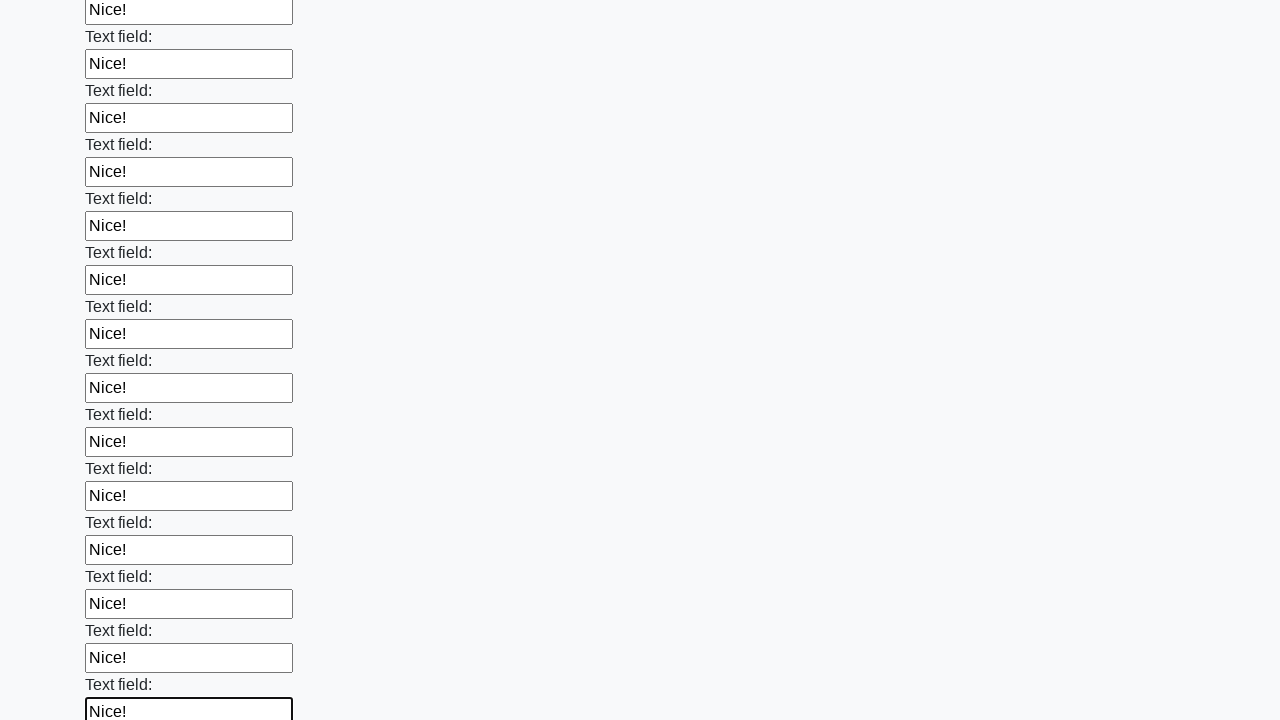

Filled an input field with 'Nice!' on input >> nth=55
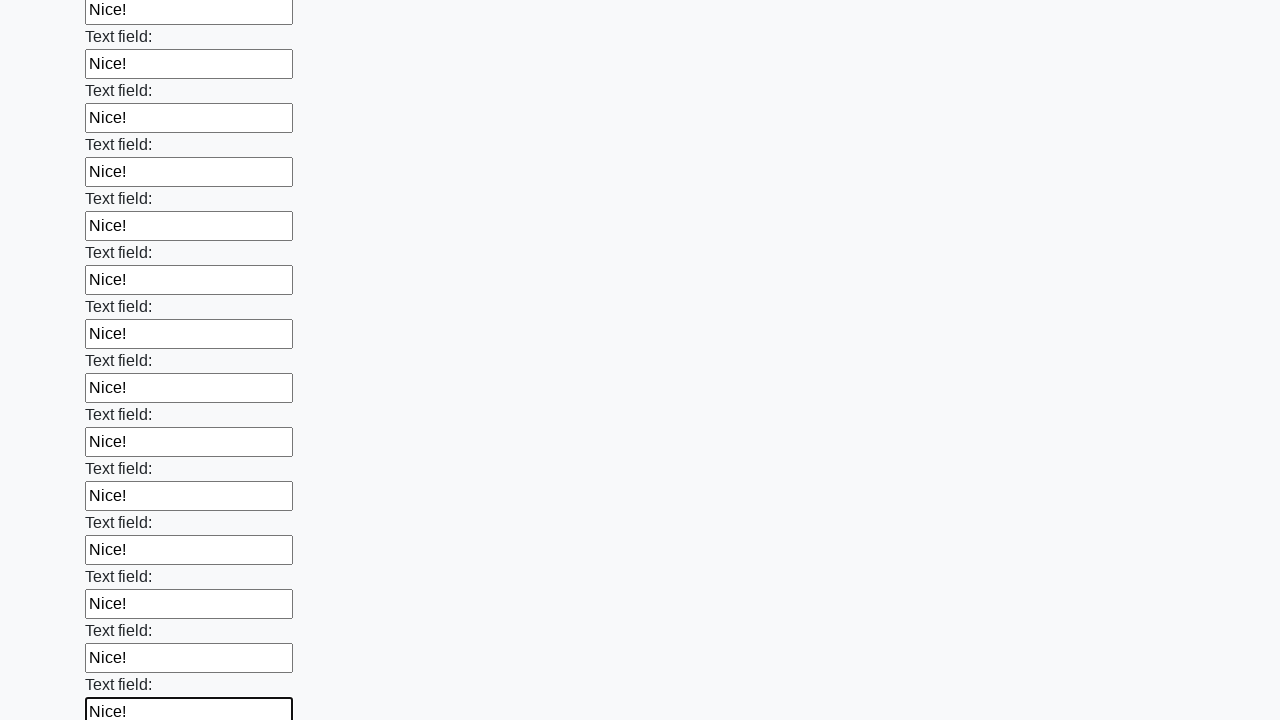

Filled an input field with 'Nice!' on input >> nth=56
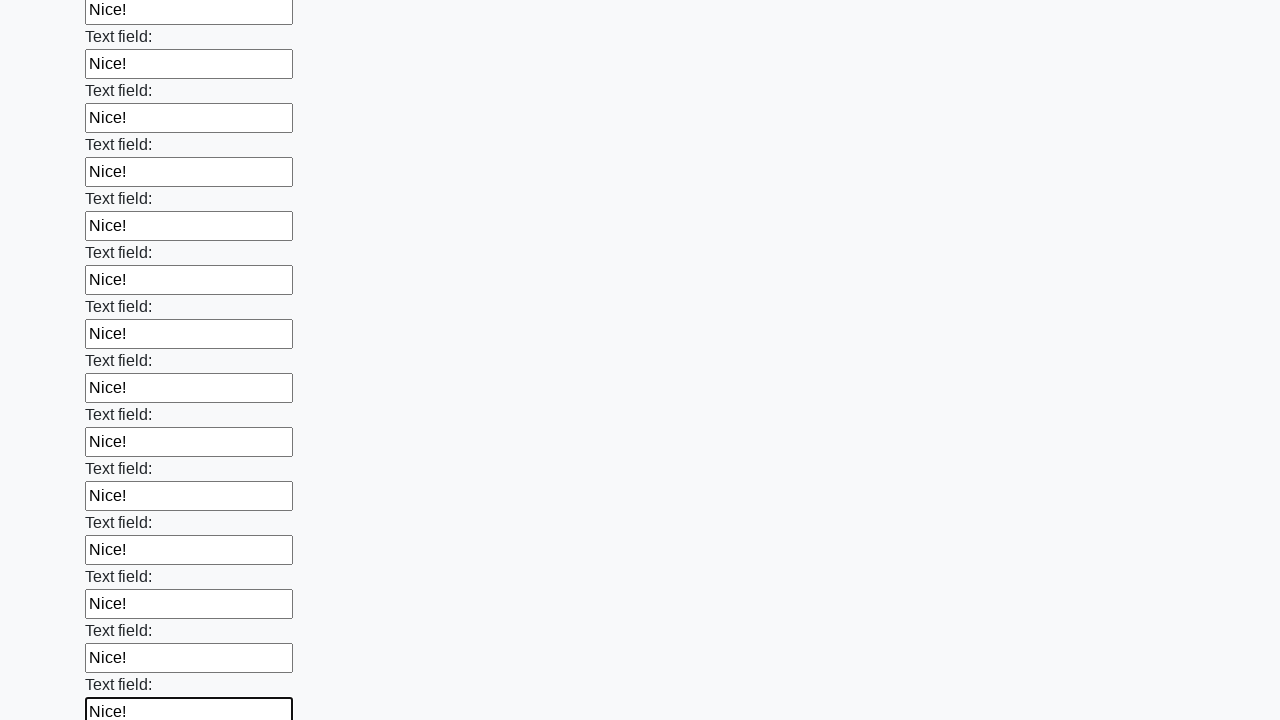

Filled an input field with 'Nice!' on input >> nth=57
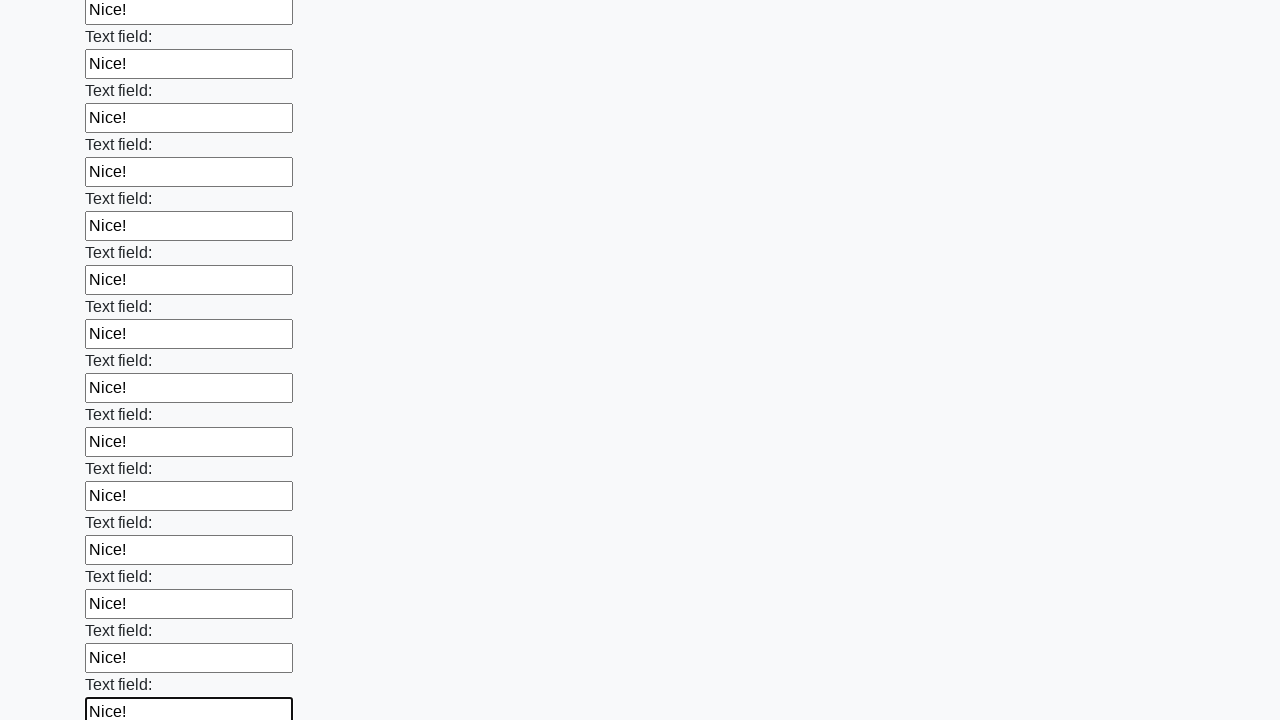

Filled an input field with 'Nice!' on input >> nth=58
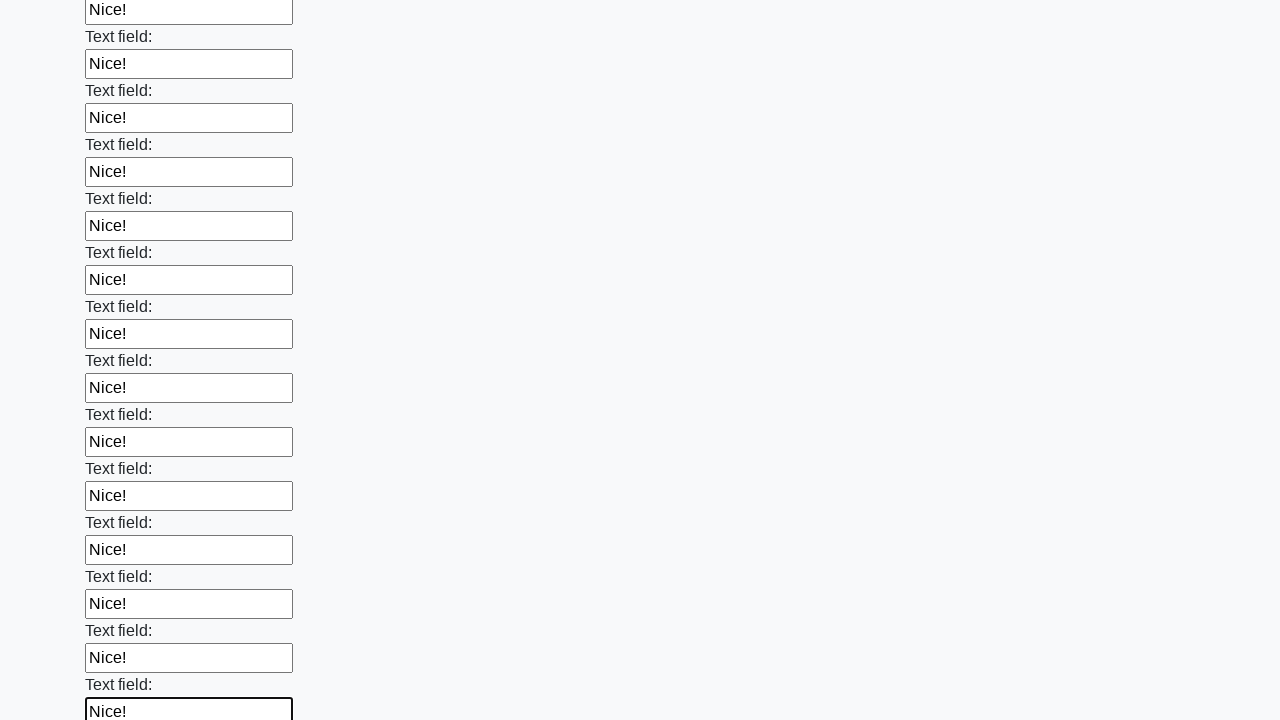

Filled an input field with 'Nice!' on input >> nth=59
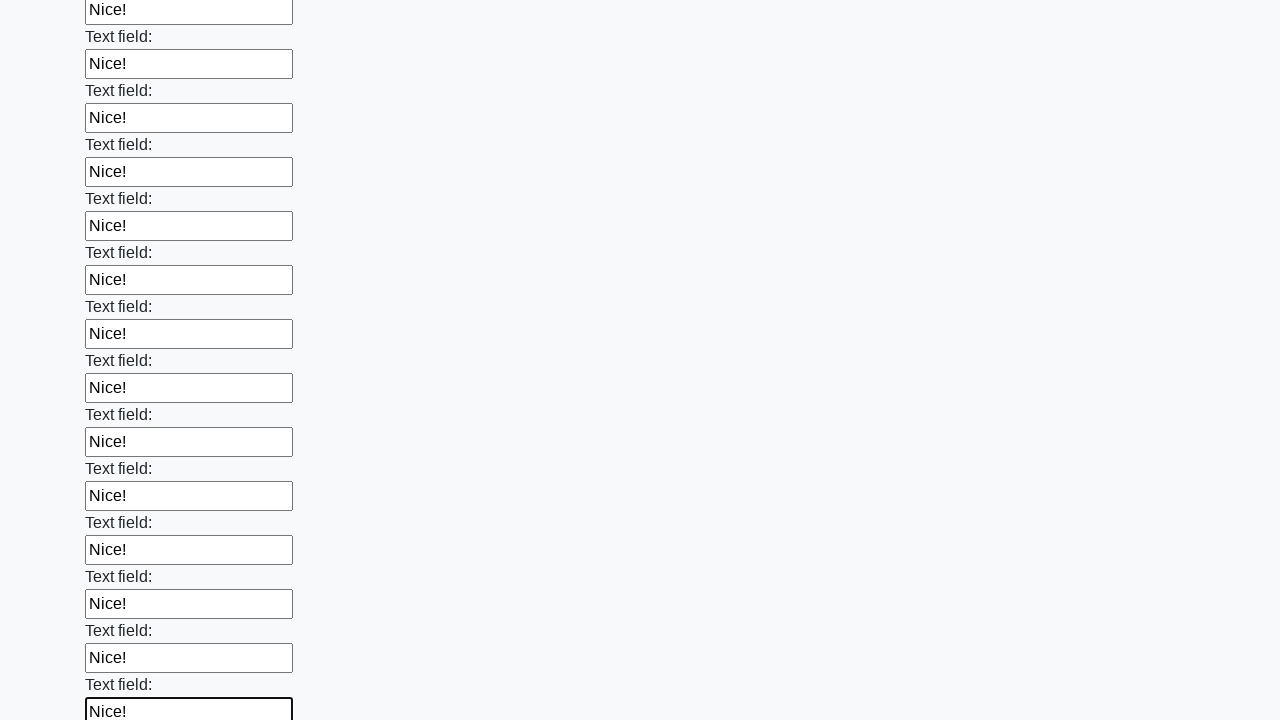

Filled an input field with 'Nice!' on input >> nth=60
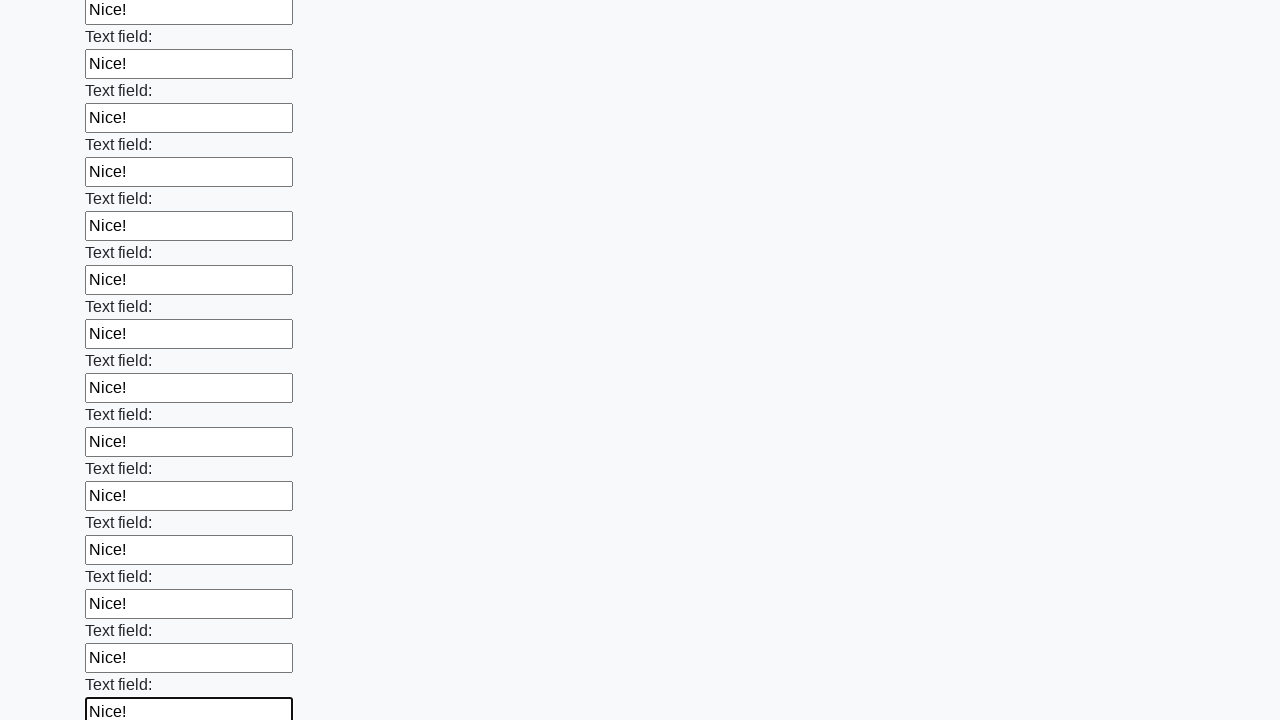

Filled an input field with 'Nice!' on input >> nth=61
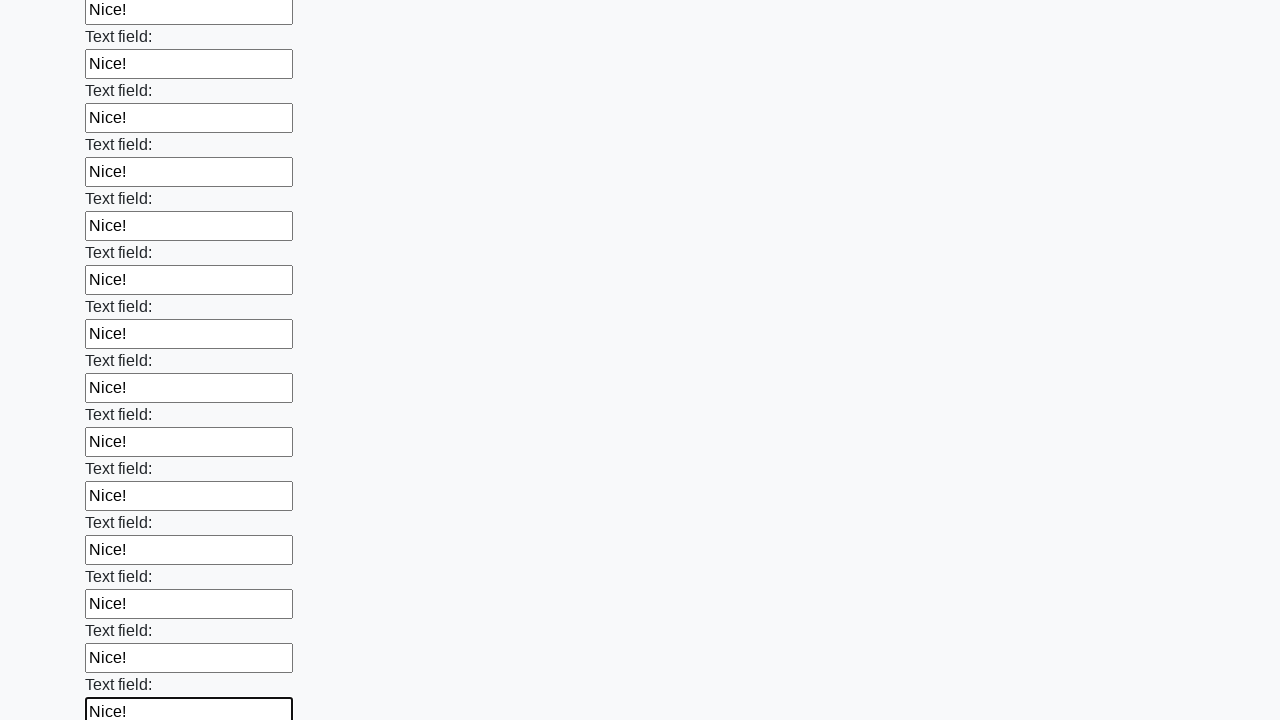

Filled an input field with 'Nice!' on input >> nth=62
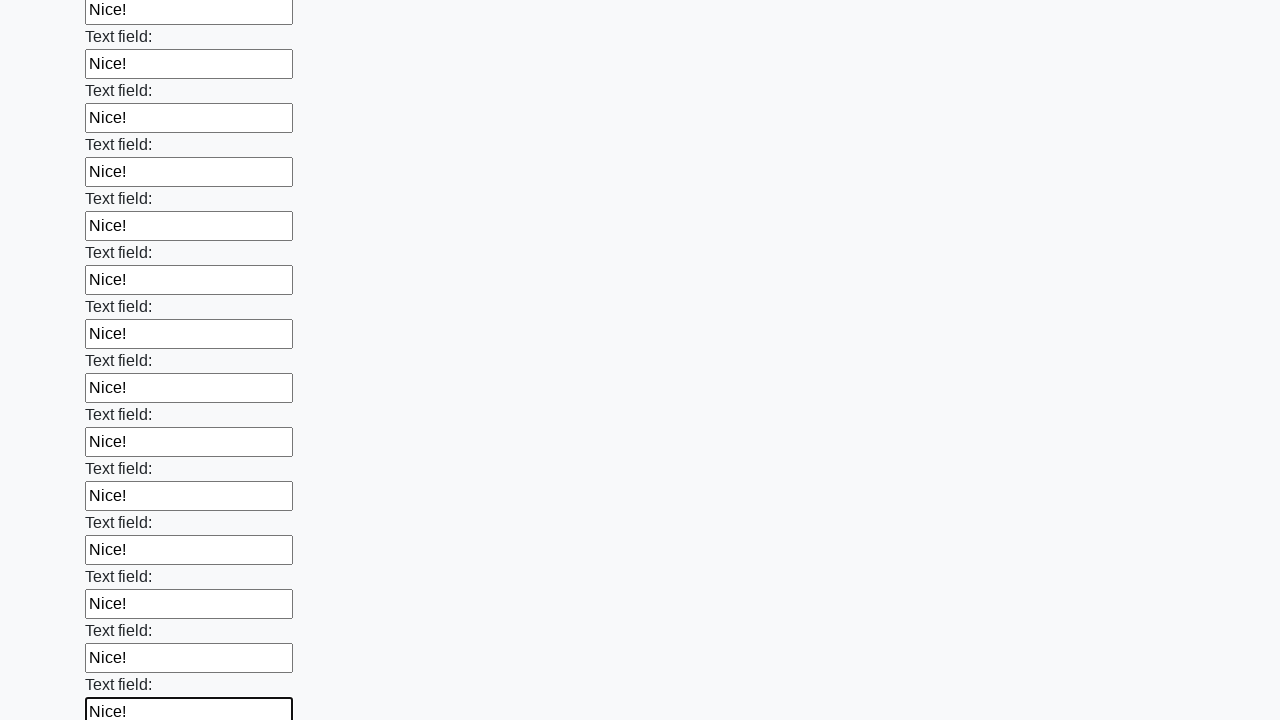

Filled an input field with 'Nice!' on input >> nth=63
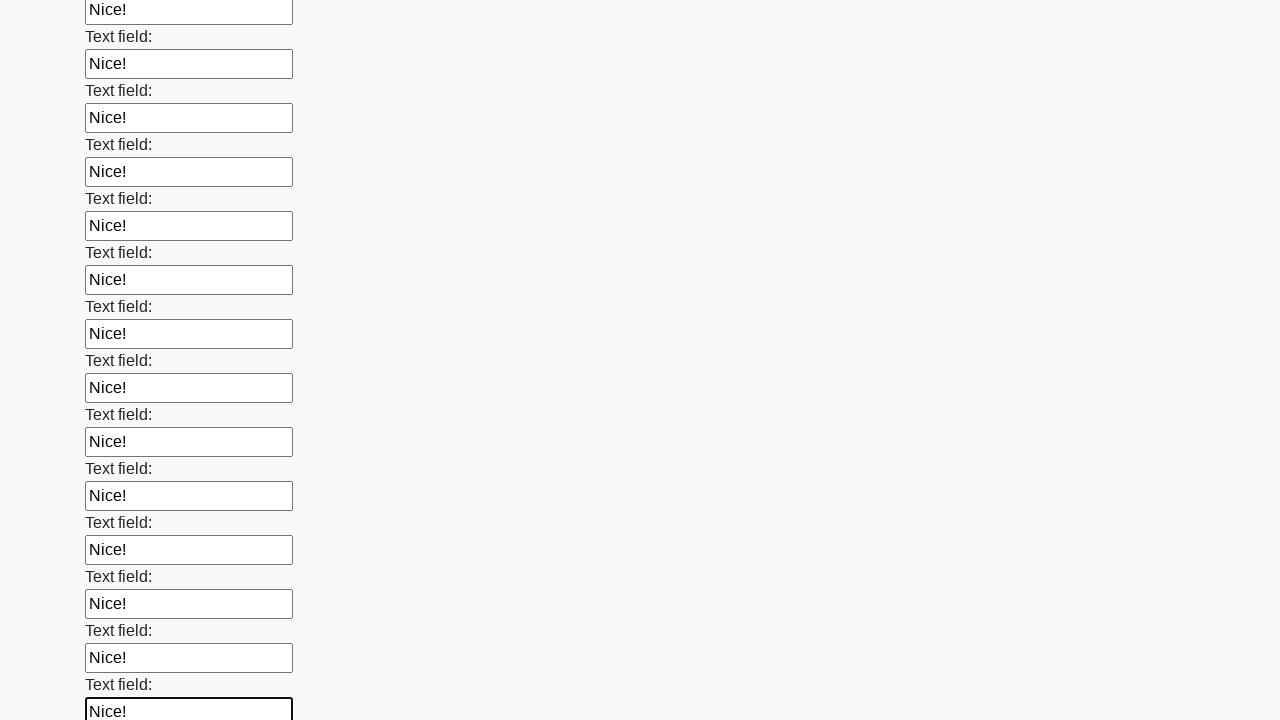

Filled an input field with 'Nice!' on input >> nth=64
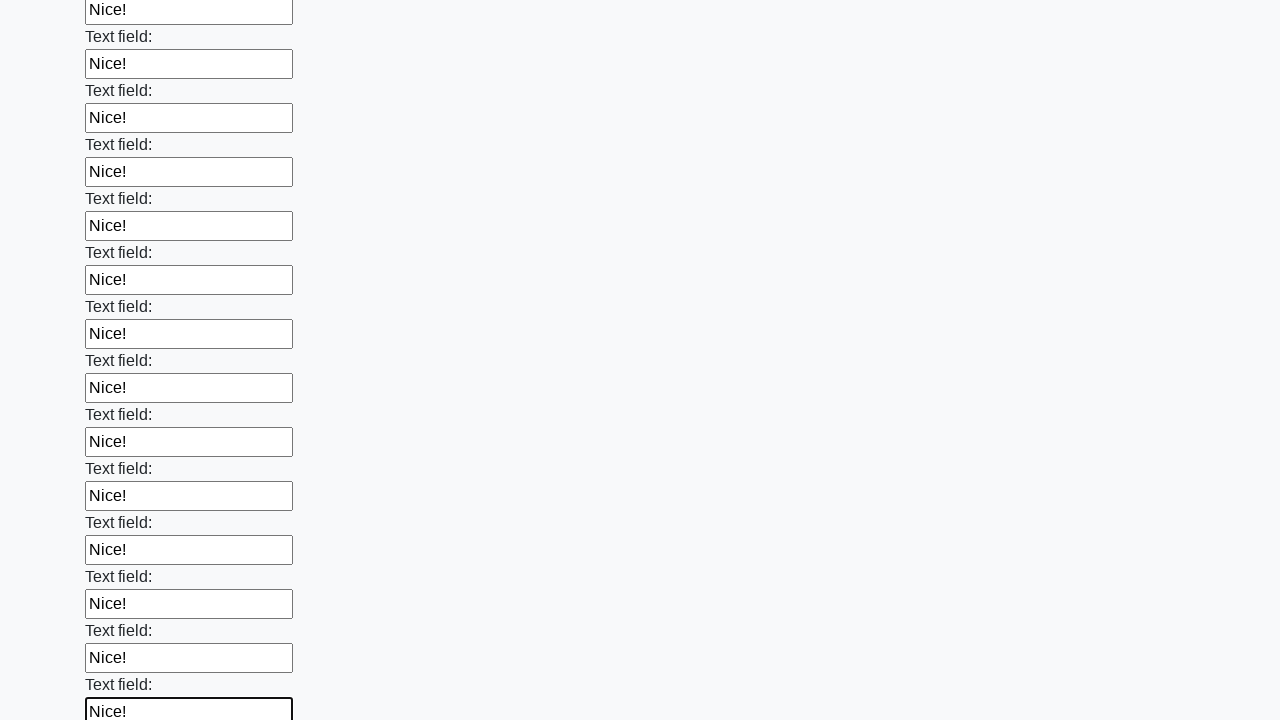

Filled an input field with 'Nice!' on input >> nth=65
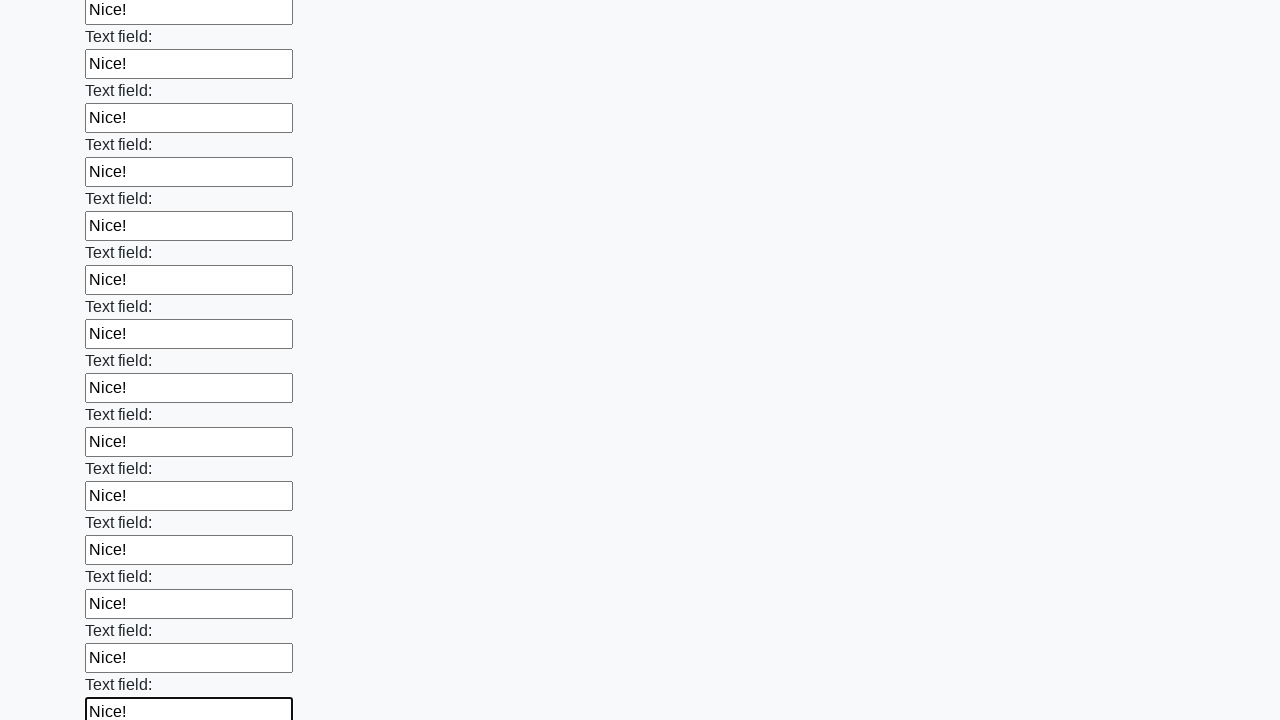

Filled an input field with 'Nice!' on input >> nth=66
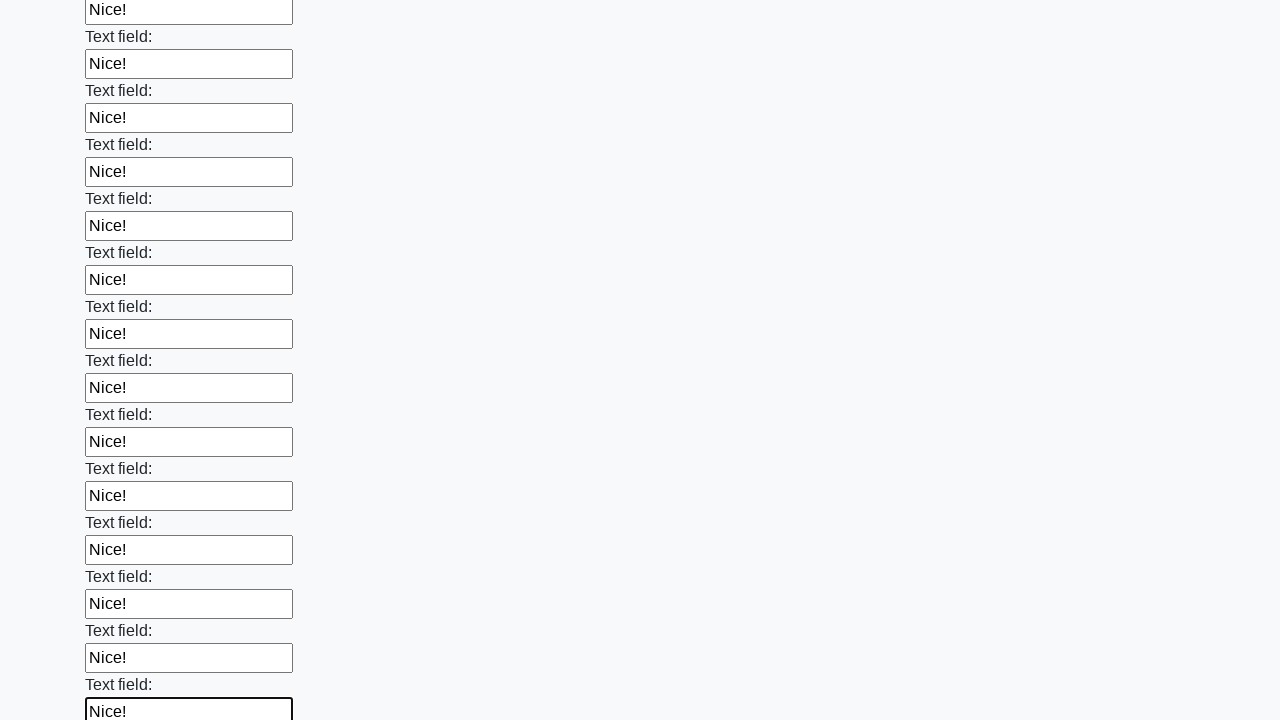

Filled an input field with 'Nice!' on input >> nth=67
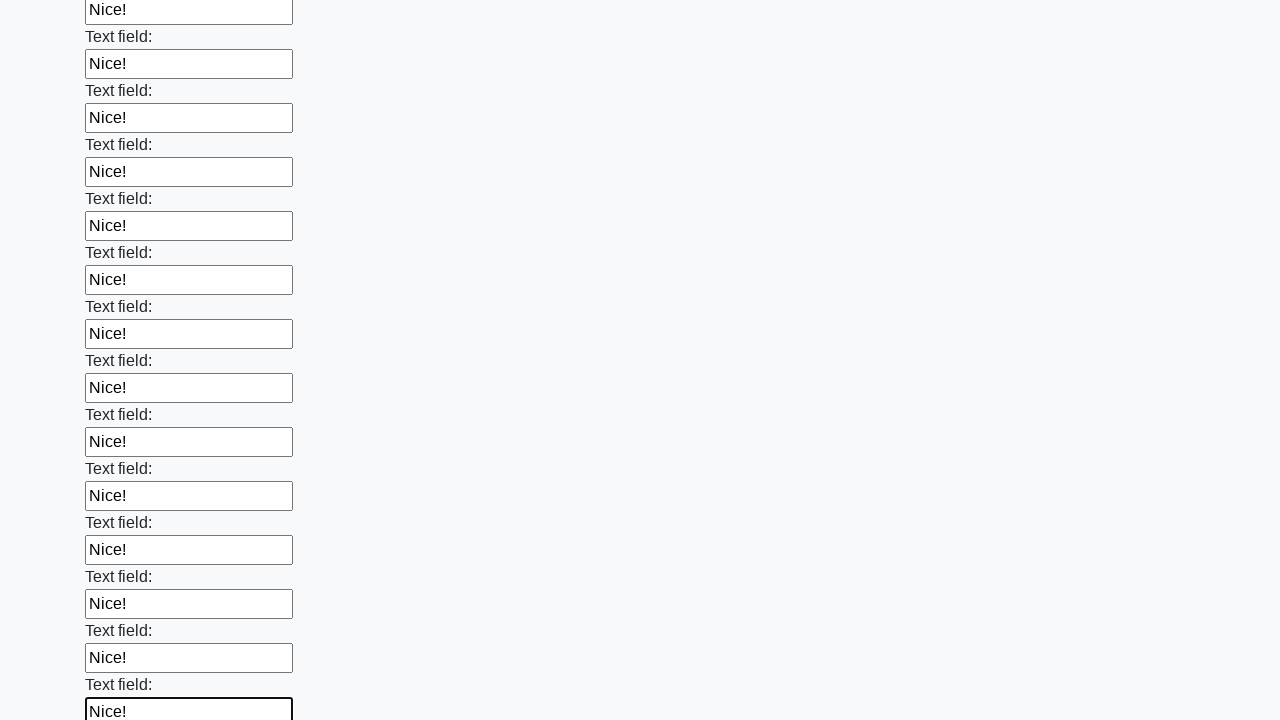

Filled an input field with 'Nice!' on input >> nth=68
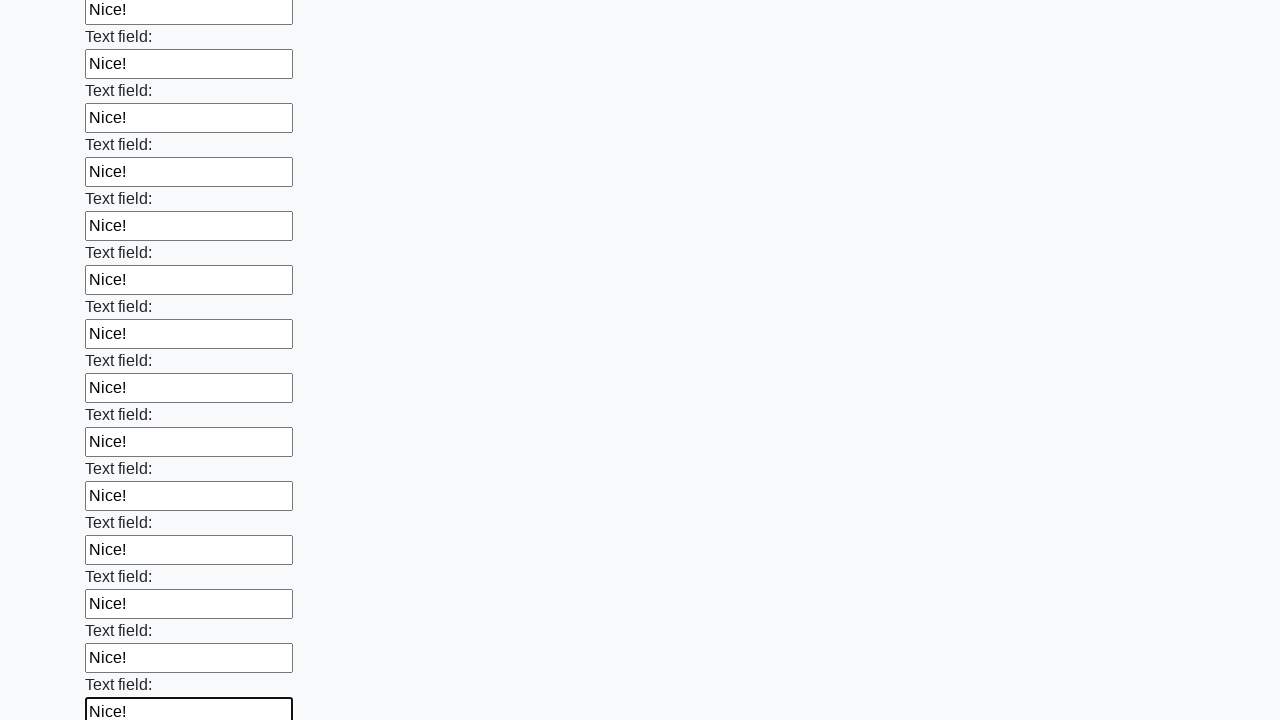

Filled an input field with 'Nice!' on input >> nth=69
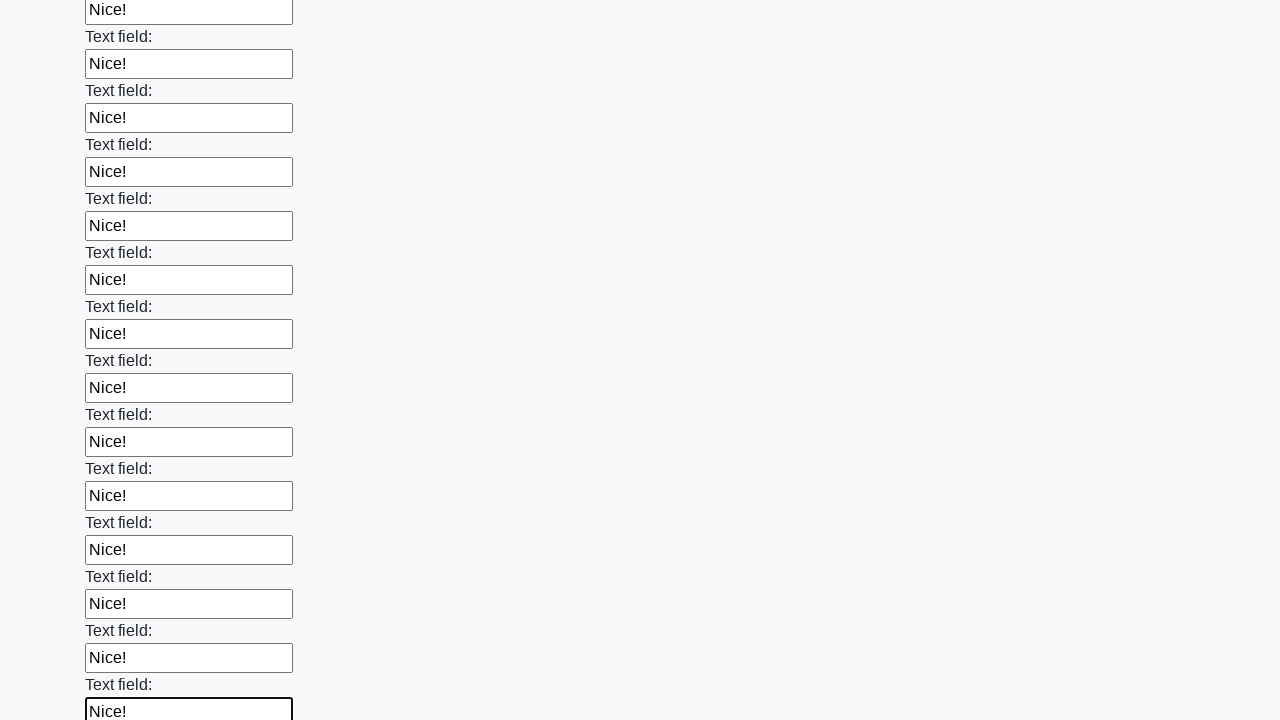

Filled an input field with 'Nice!' on input >> nth=70
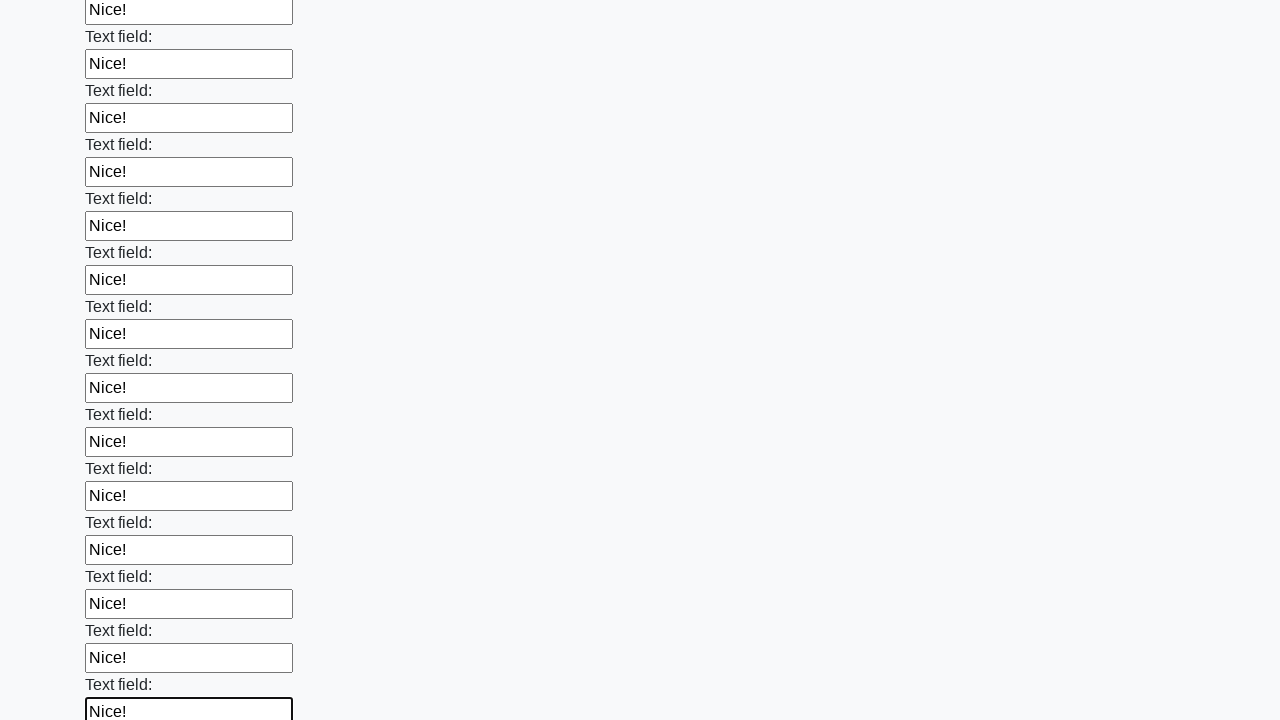

Filled an input field with 'Nice!' on input >> nth=71
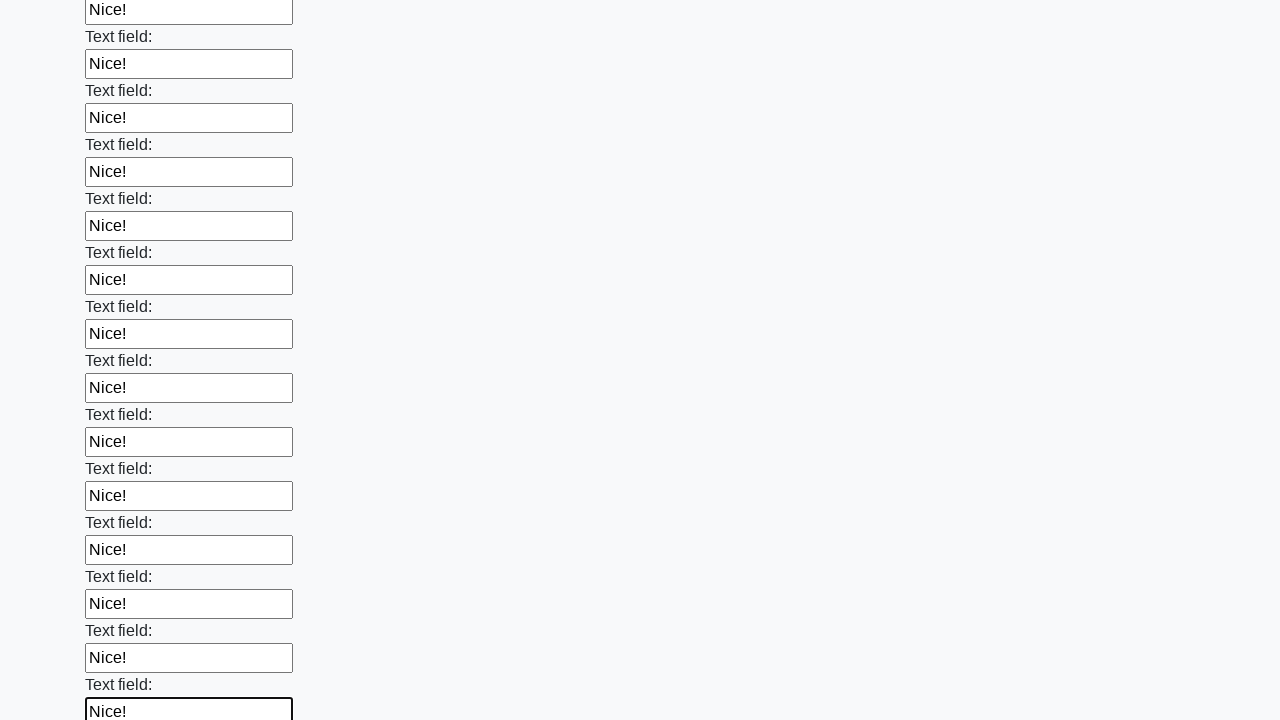

Filled an input field with 'Nice!' on input >> nth=72
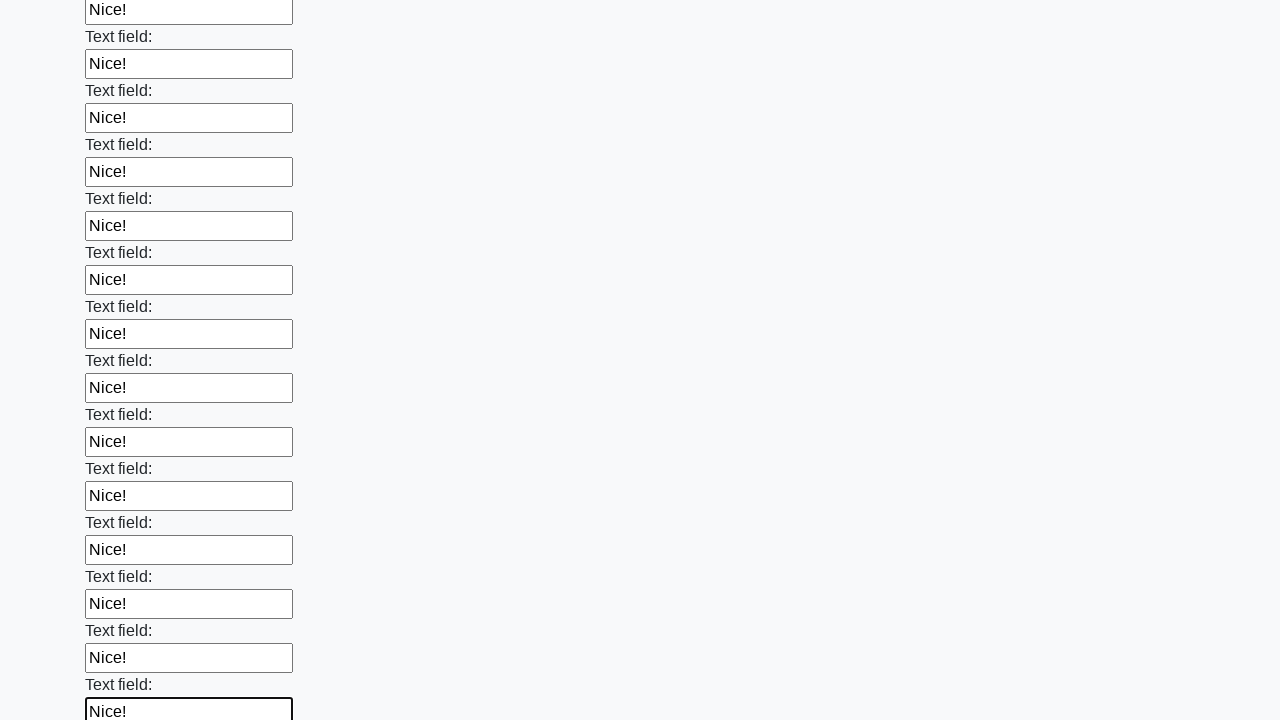

Filled an input field with 'Nice!' on input >> nth=73
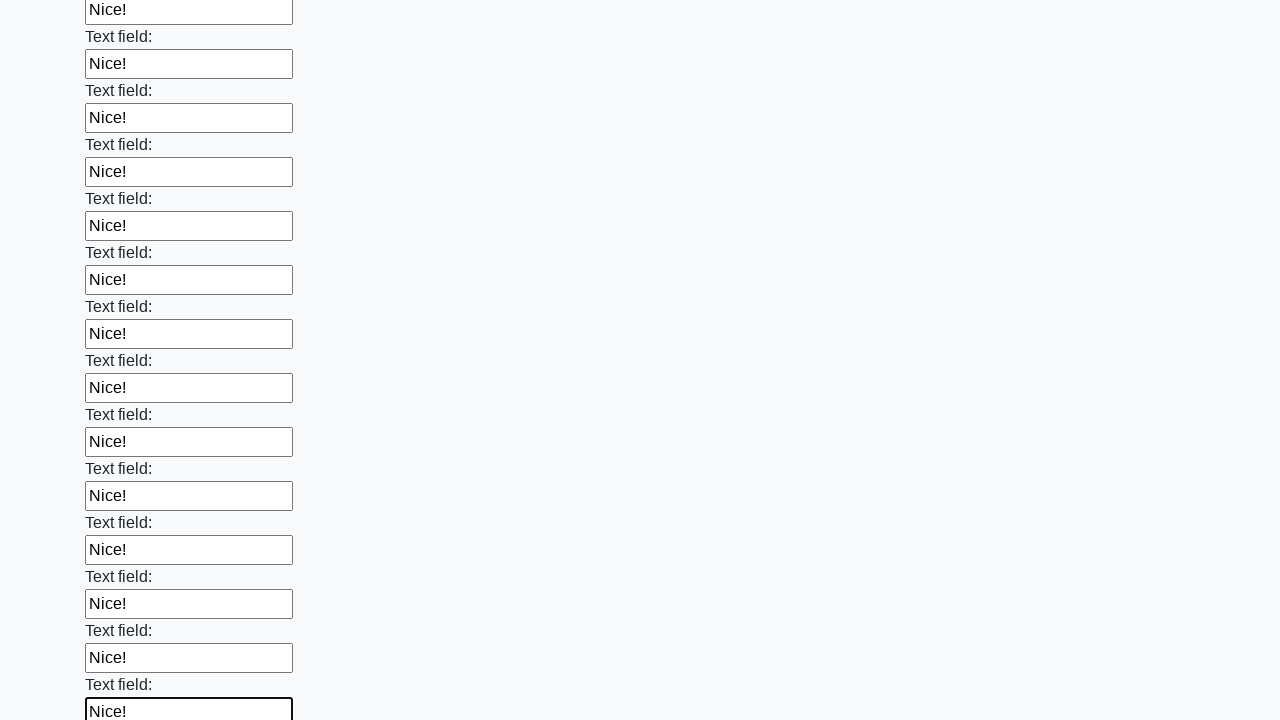

Filled an input field with 'Nice!' on input >> nth=74
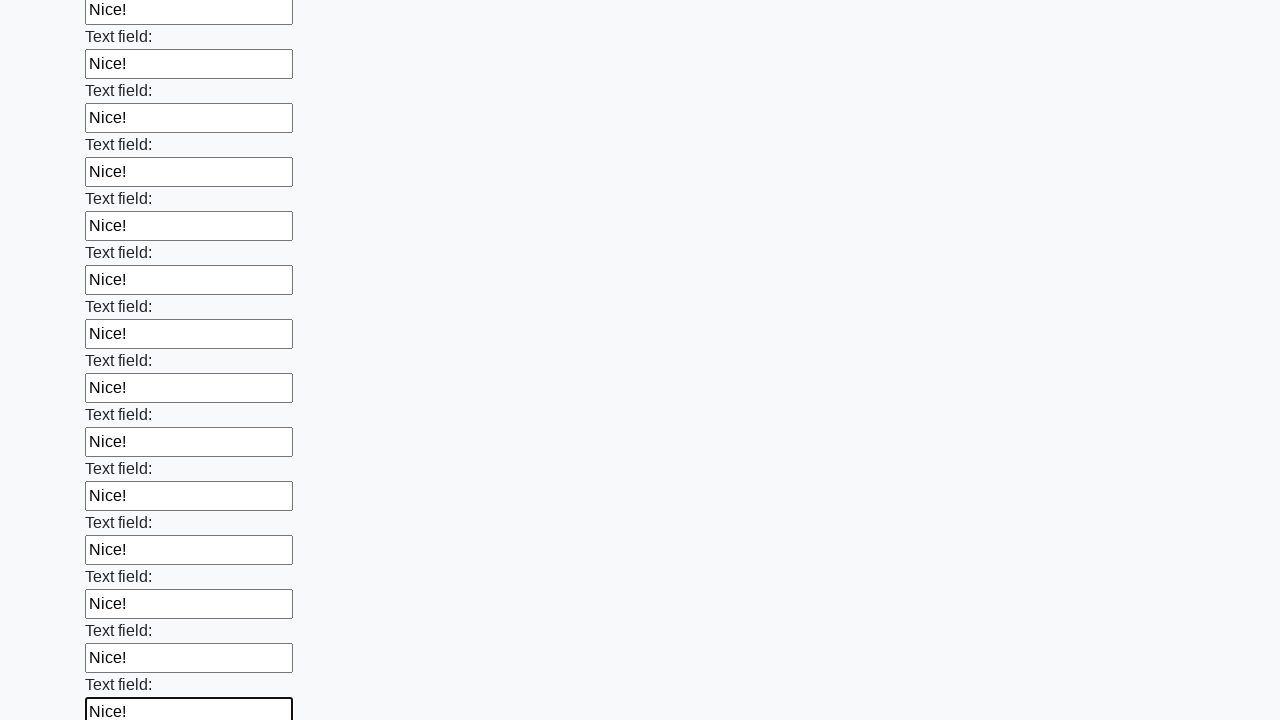

Filled an input field with 'Nice!' on input >> nth=75
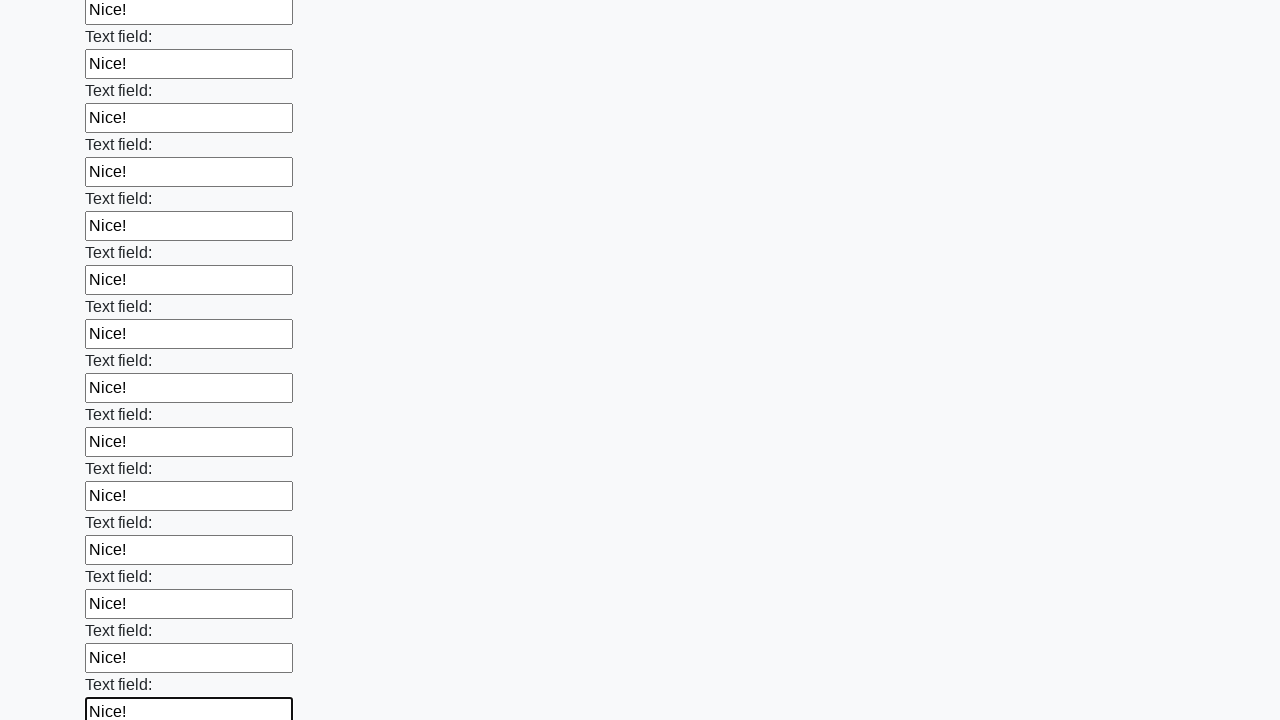

Filled an input field with 'Nice!' on input >> nth=76
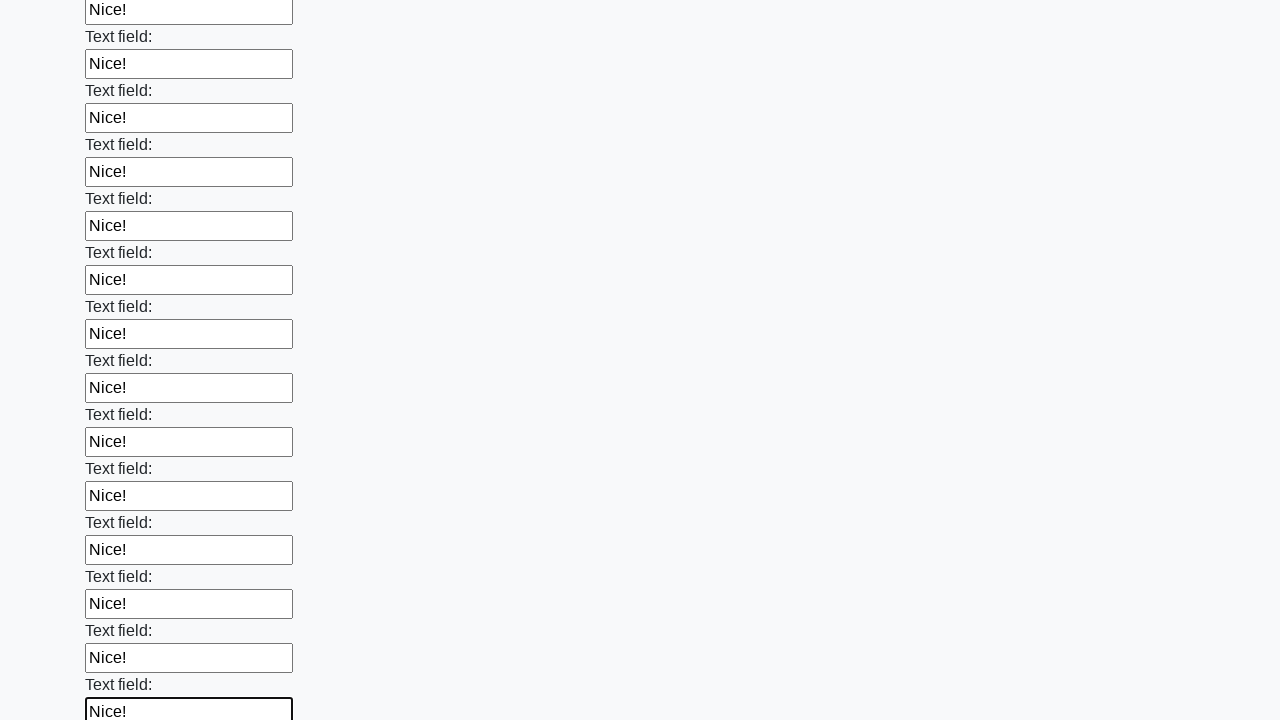

Filled an input field with 'Nice!' on input >> nth=77
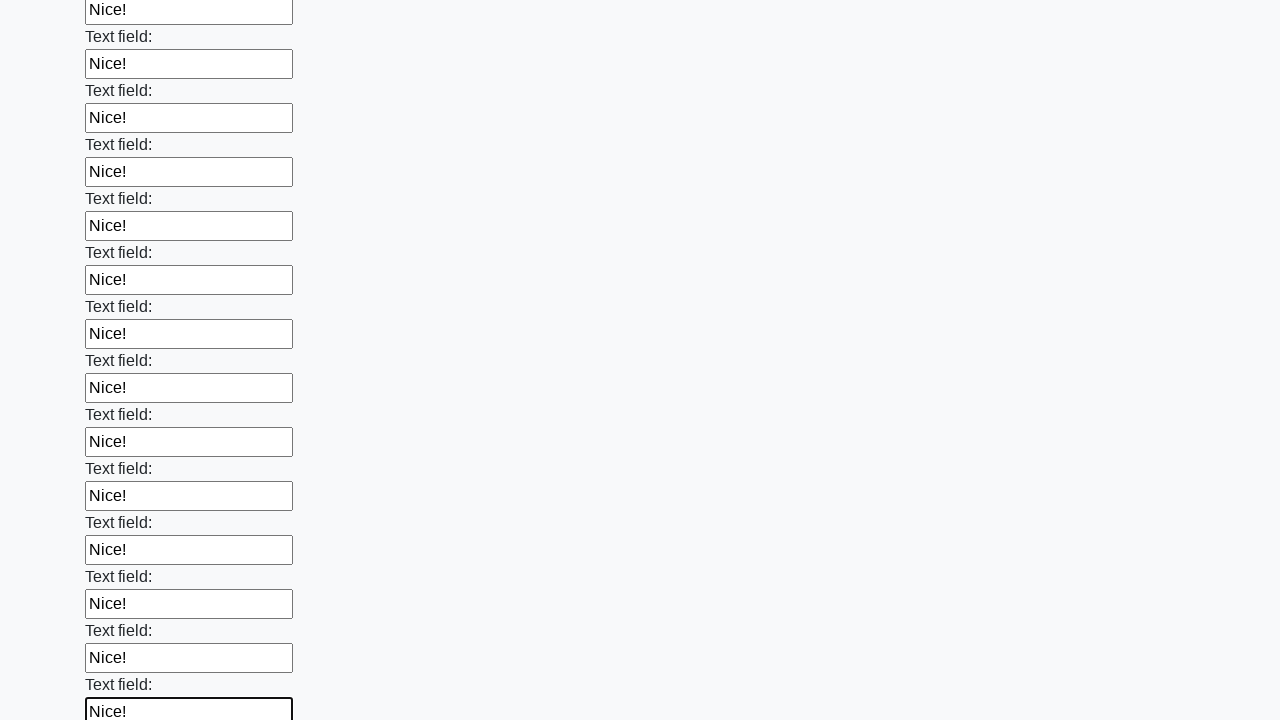

Filled an input field with 'Nice!' on input >> nth=78
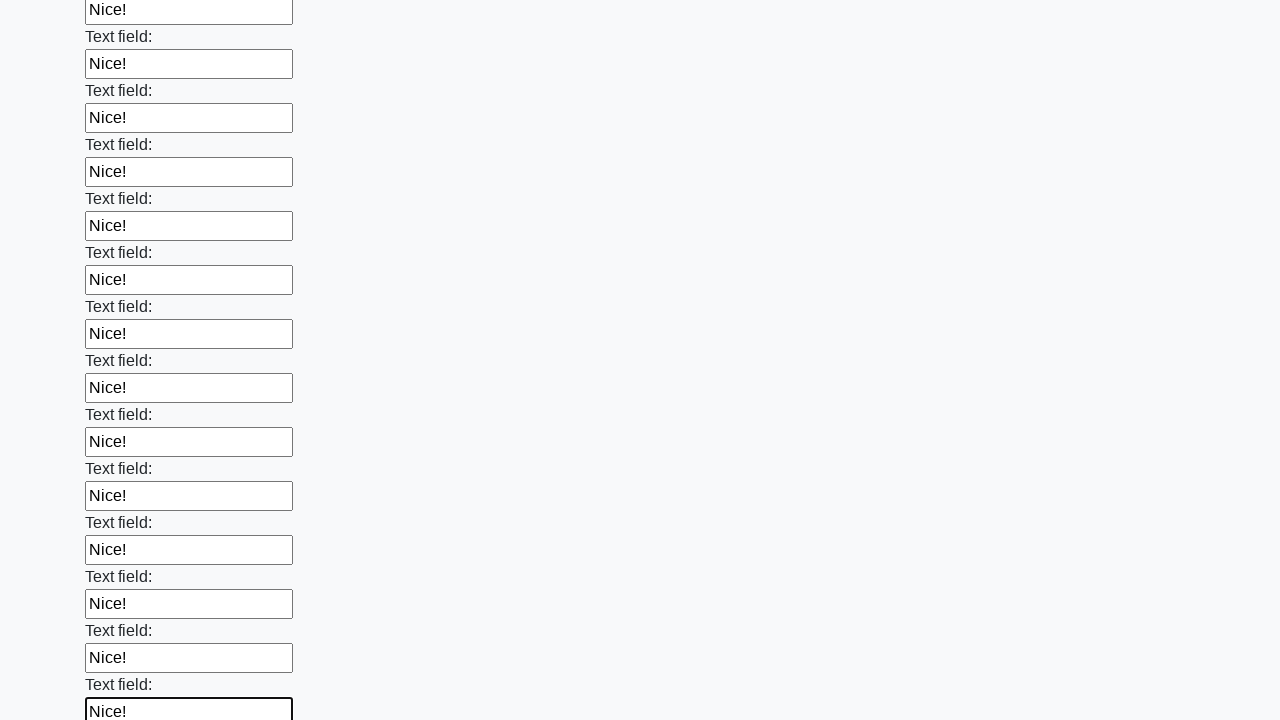

Filled an input field with 'Nice!' on input >> nth=79
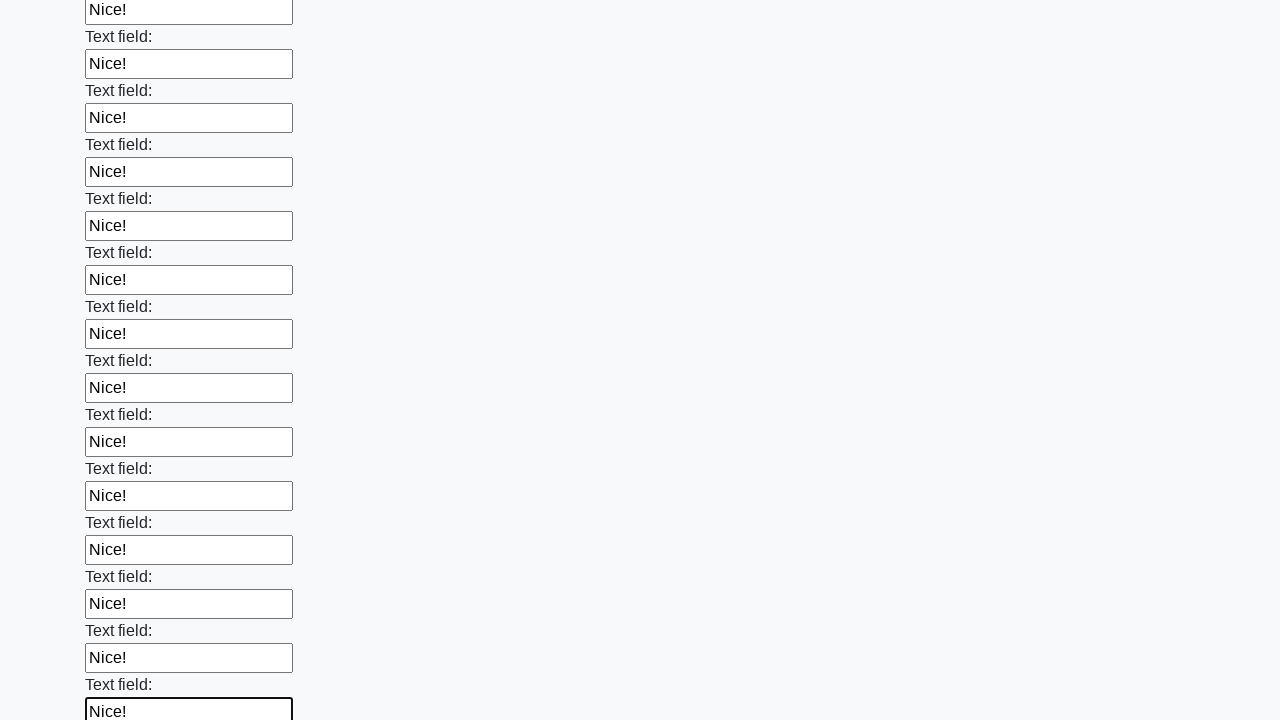

Filled an input field with 'Nice!' on input >> nth=80
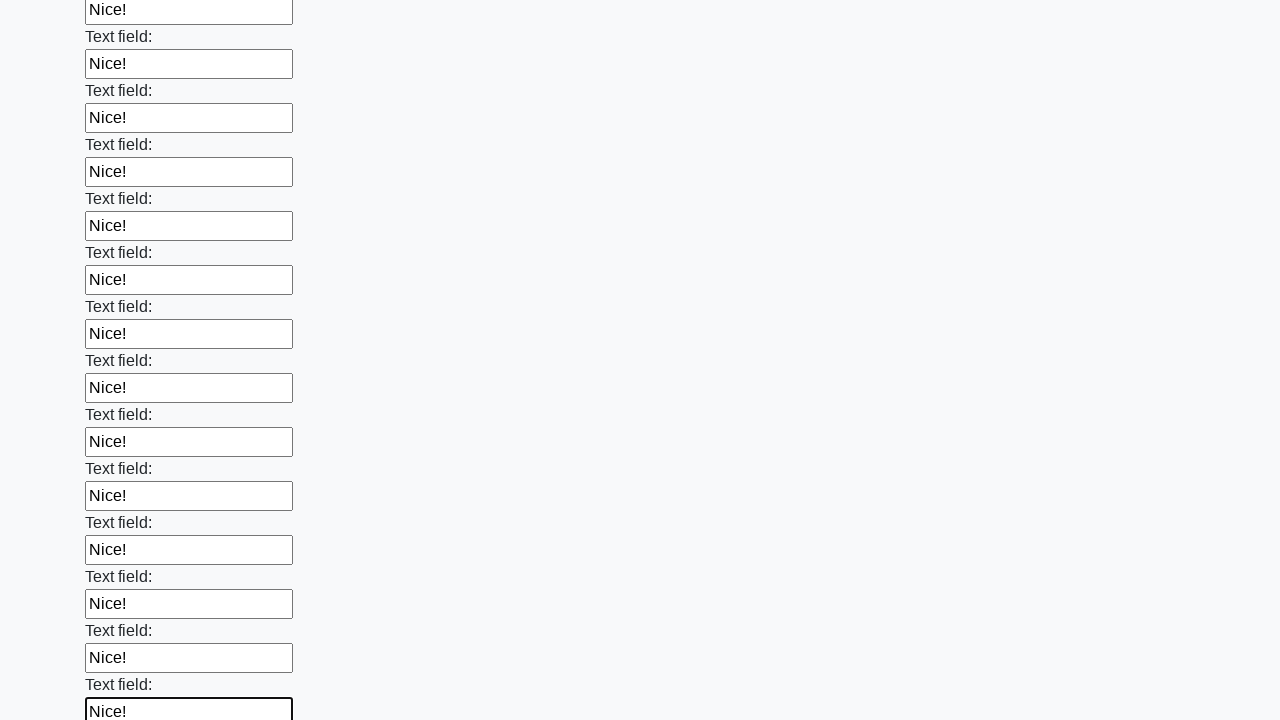

Filled an input field with 'Nice!' on input >> nth=81
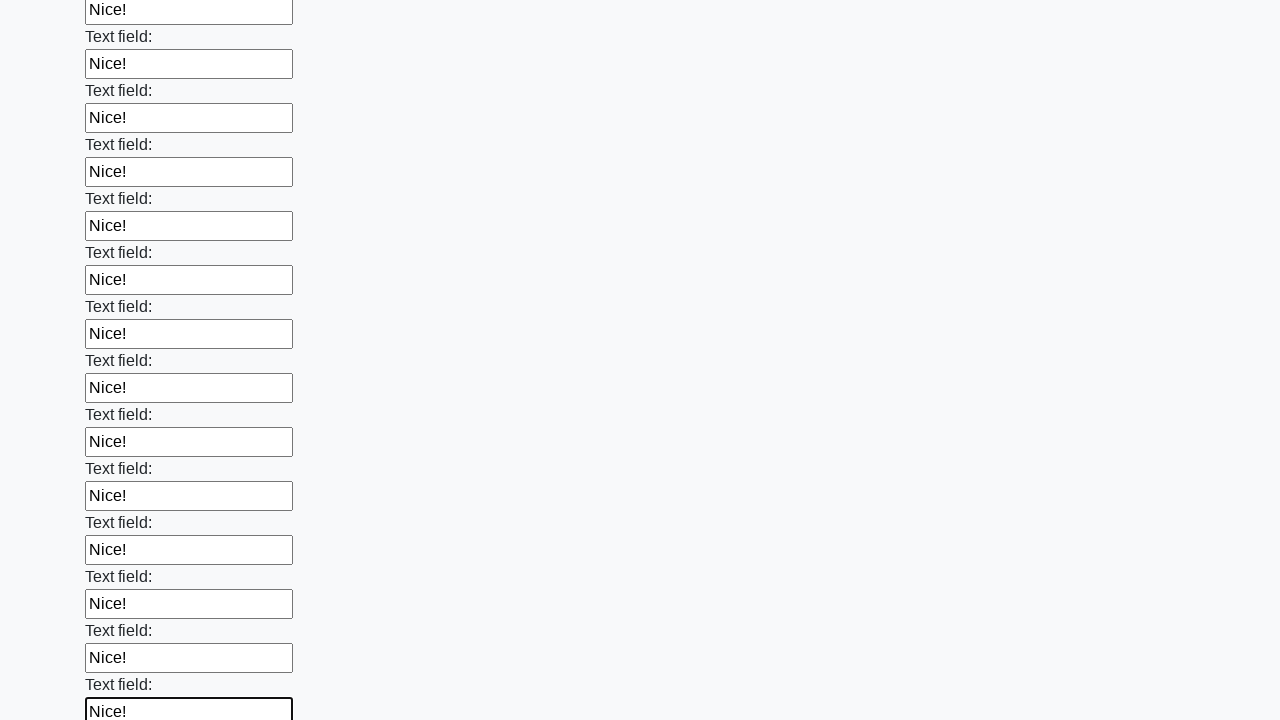

Filled an input field with 'Nice!' on input >> nth=82
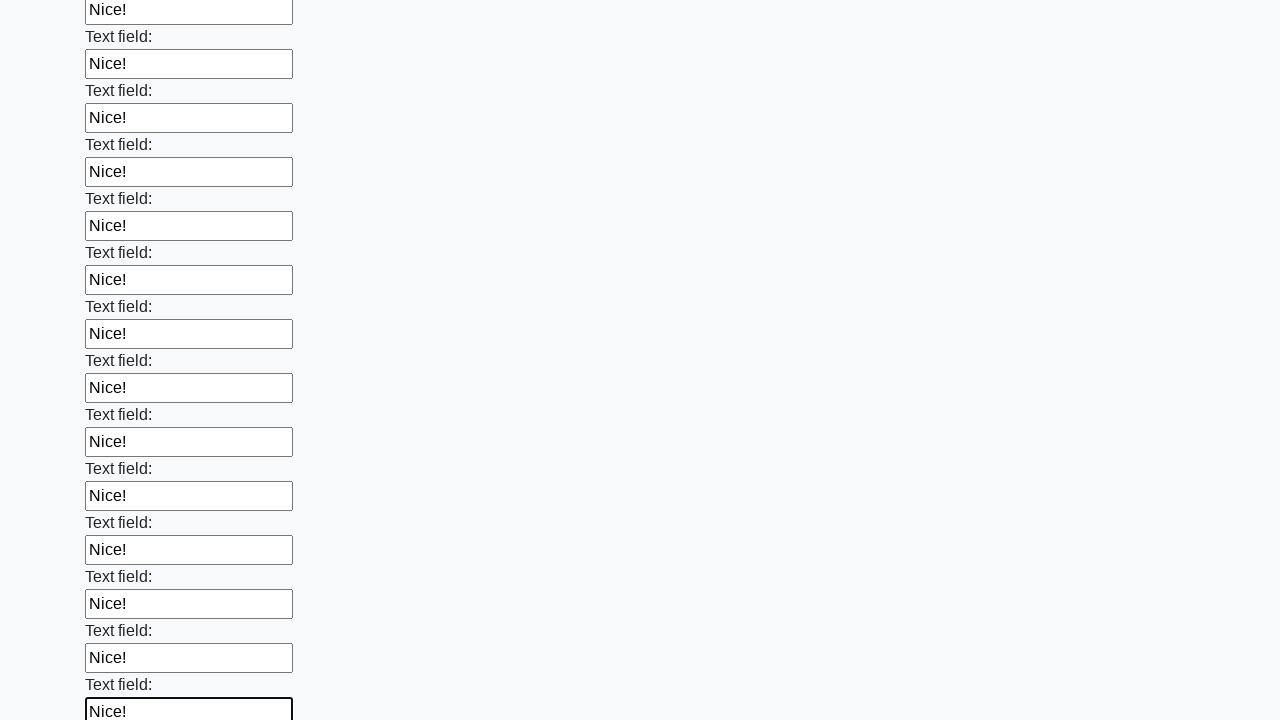

Filled an input field with 'Nice!' on input >> nth=83
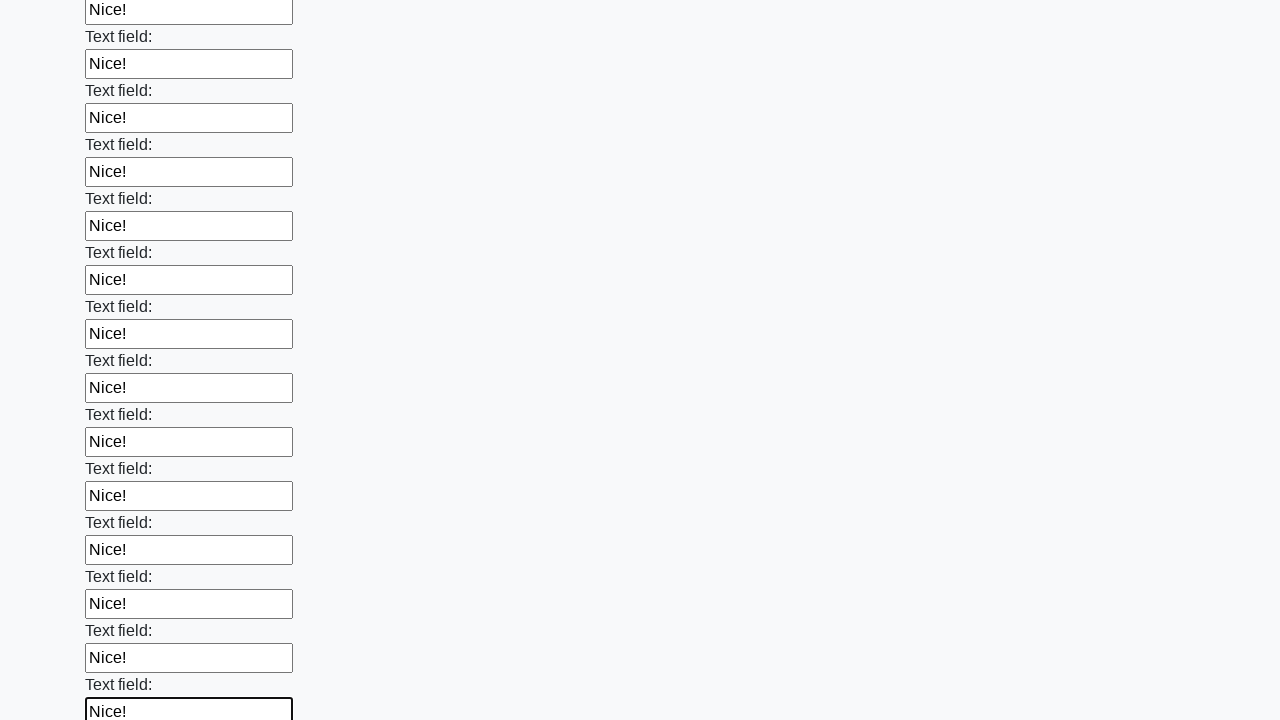

Filled an input field with 'Nice!' on input >> nth=84
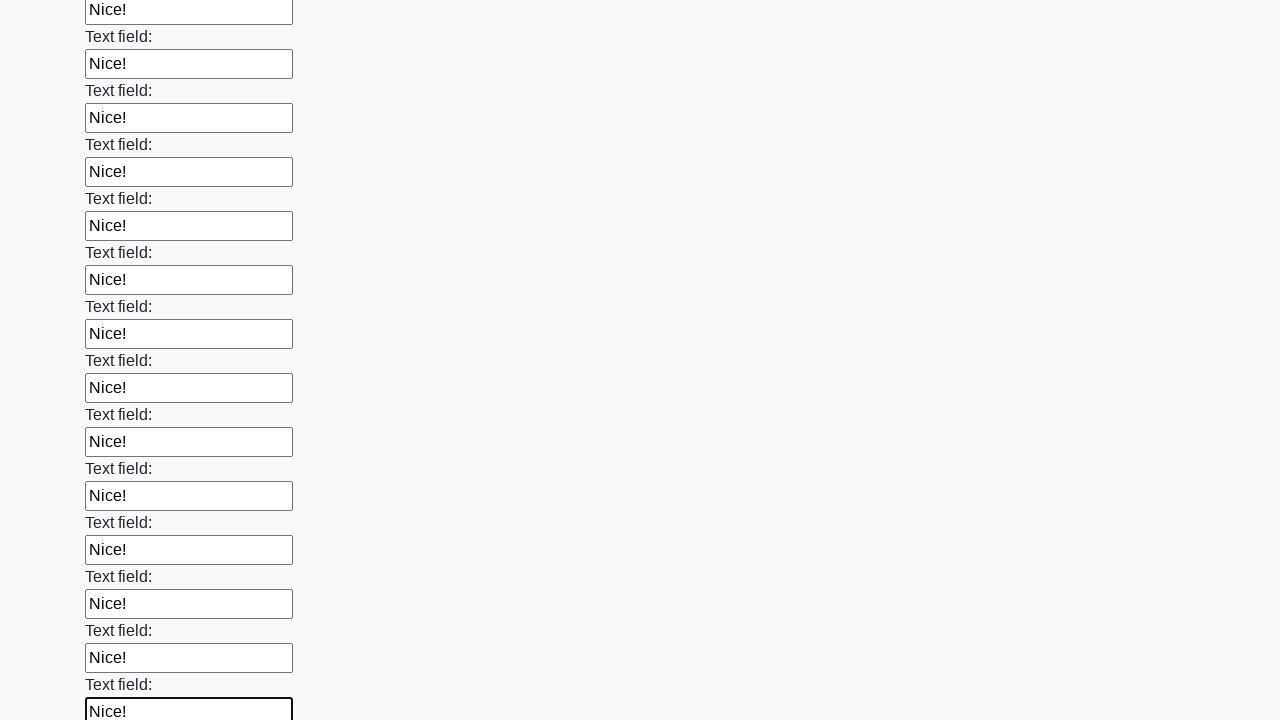

Filled an input field with 'Nice!' on input >> nth=85
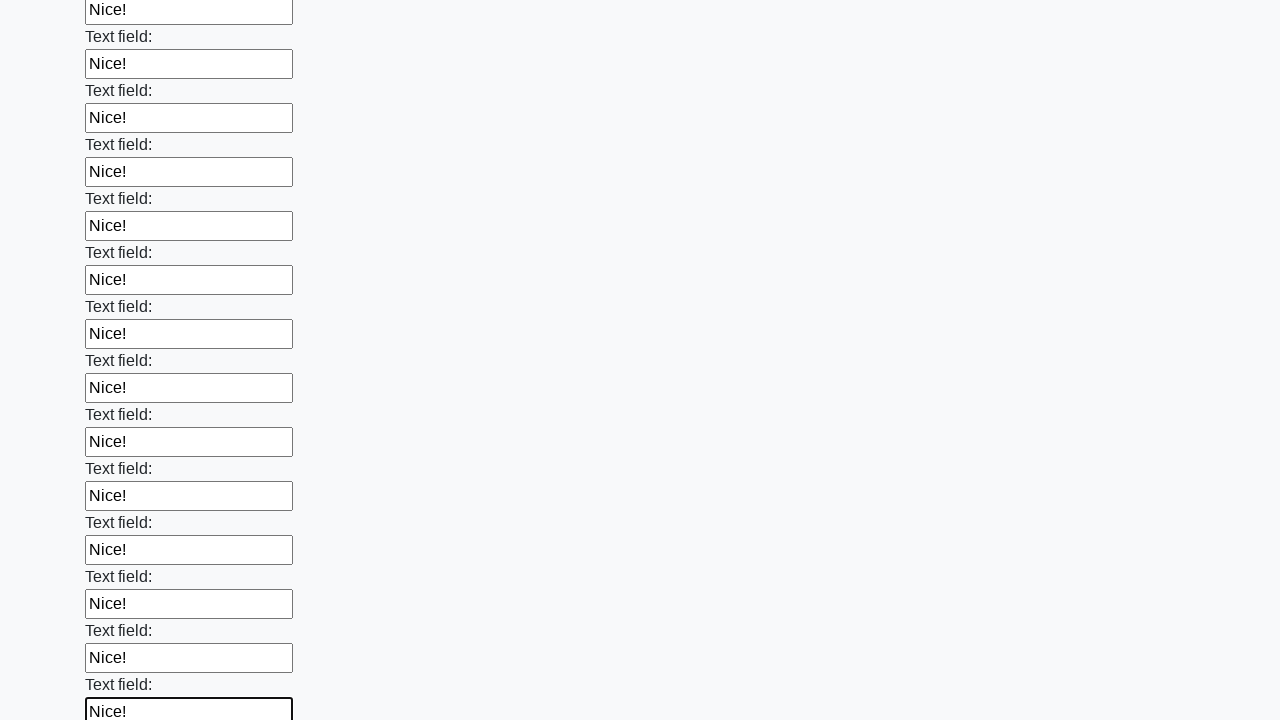

Filled an input field with 'Nice!' on input >> nth=86
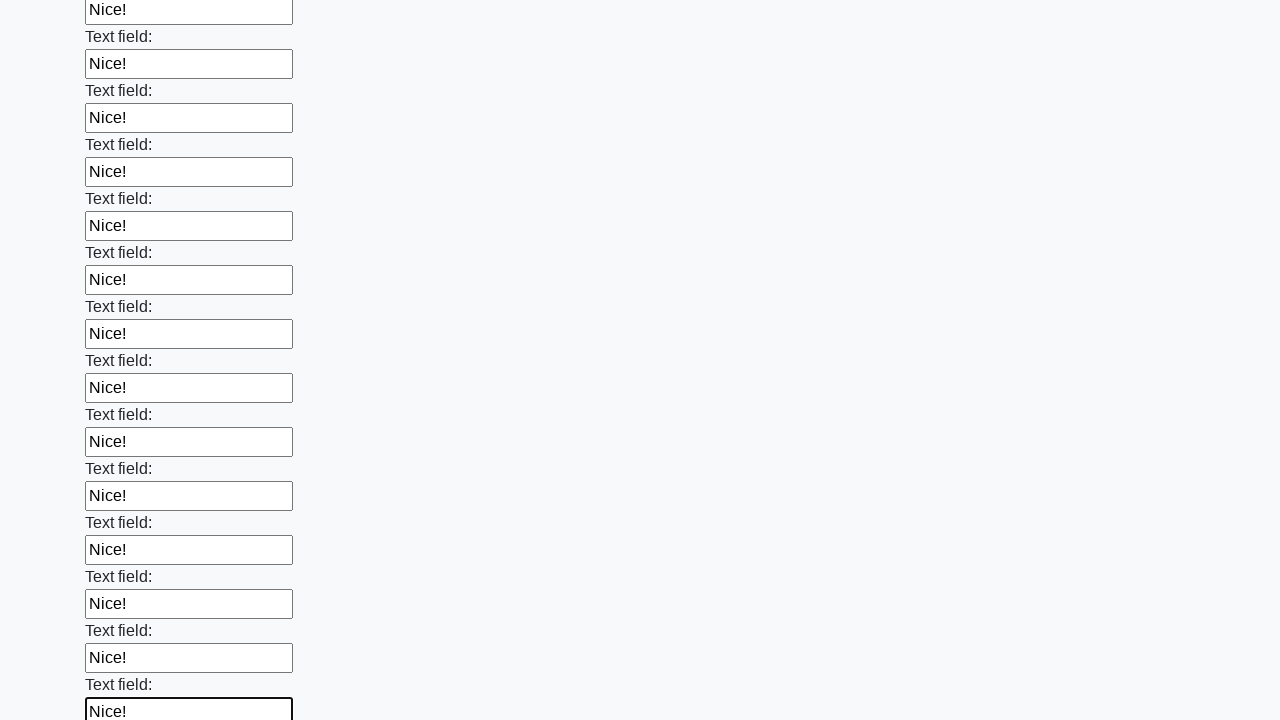

Filled an input field with 'Nice!' on input >> nth=87
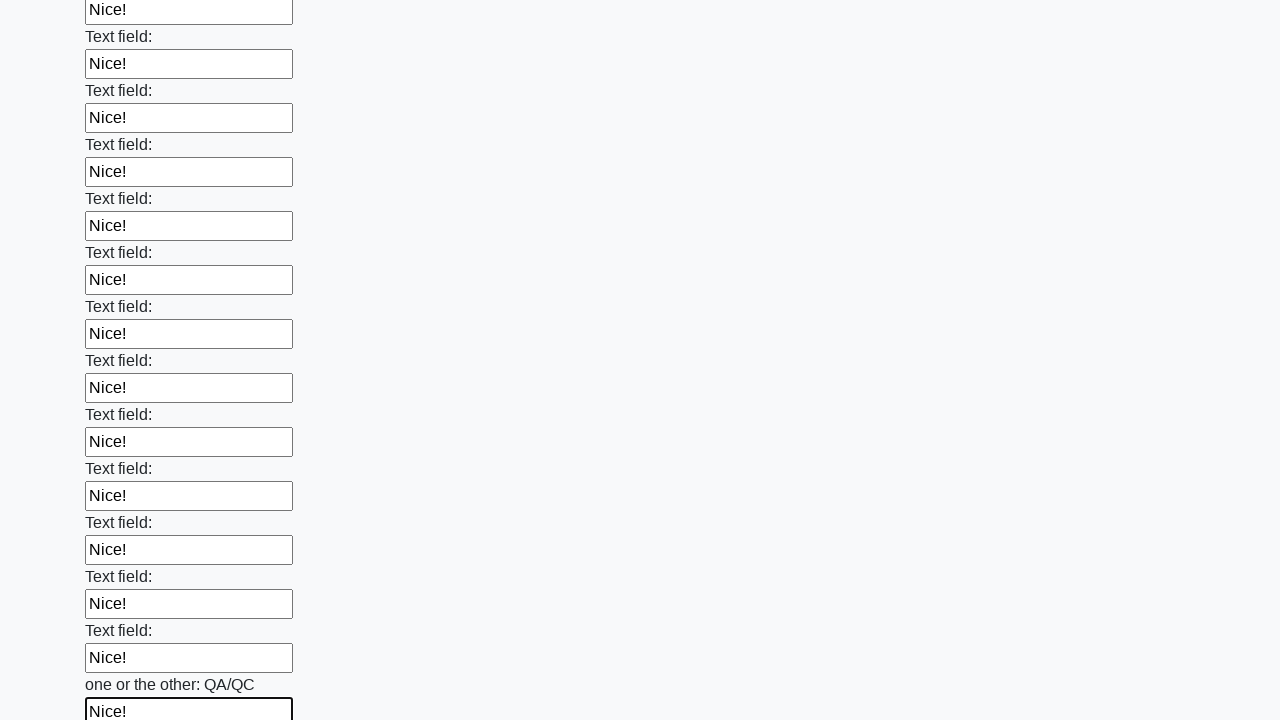

Filled an input field with 'Nice!' on input >> nth=88
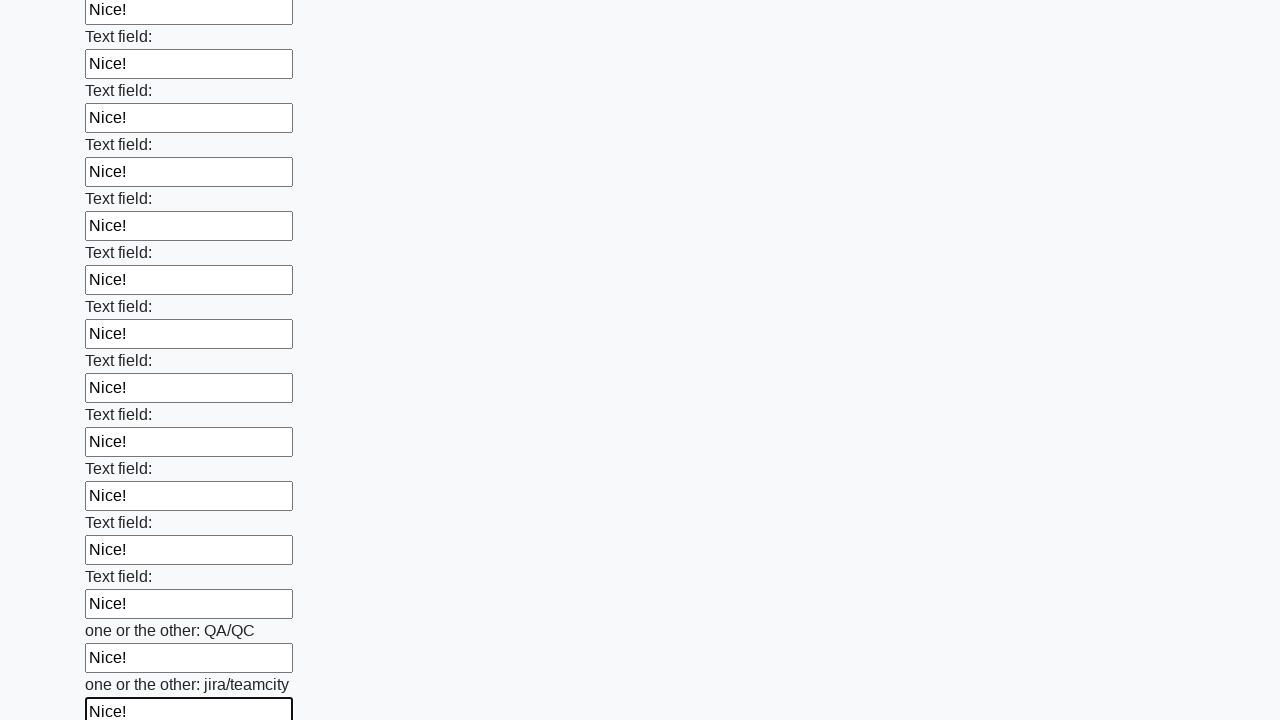

Filled an input field with 'Nice!' on input >> nth=89
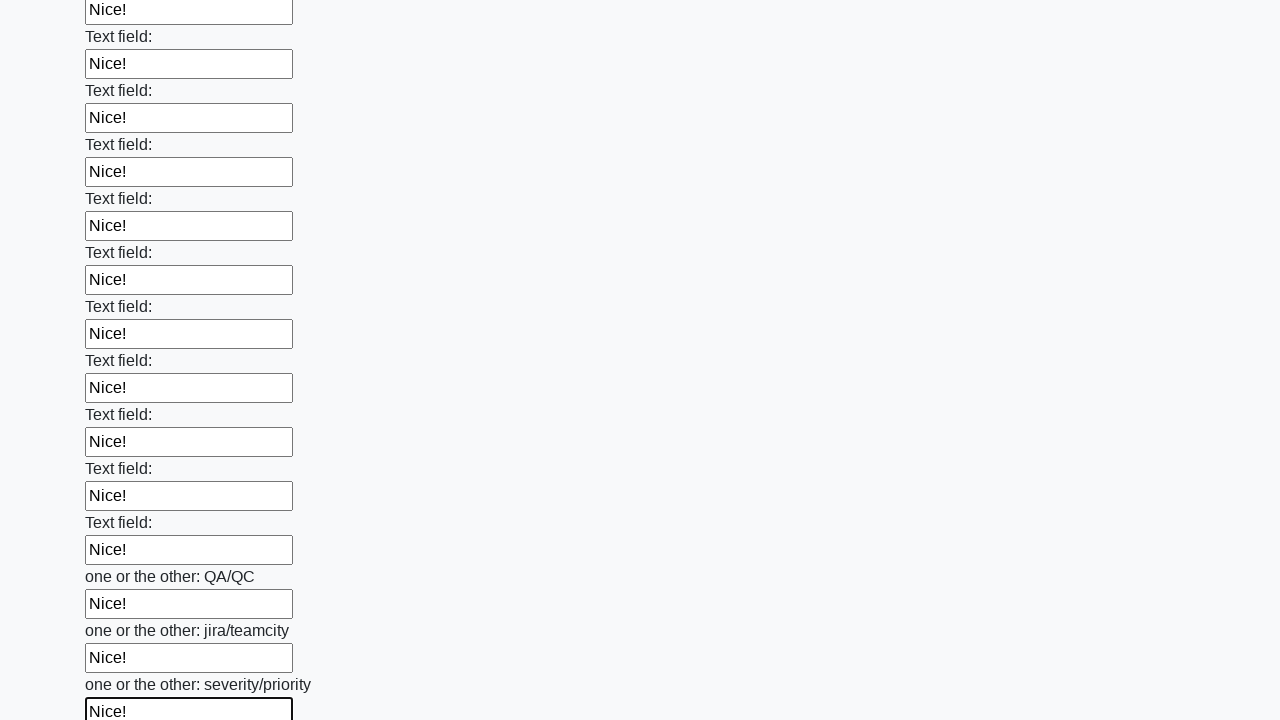

Filled an input field with 'Nice!' on input >> nth=90
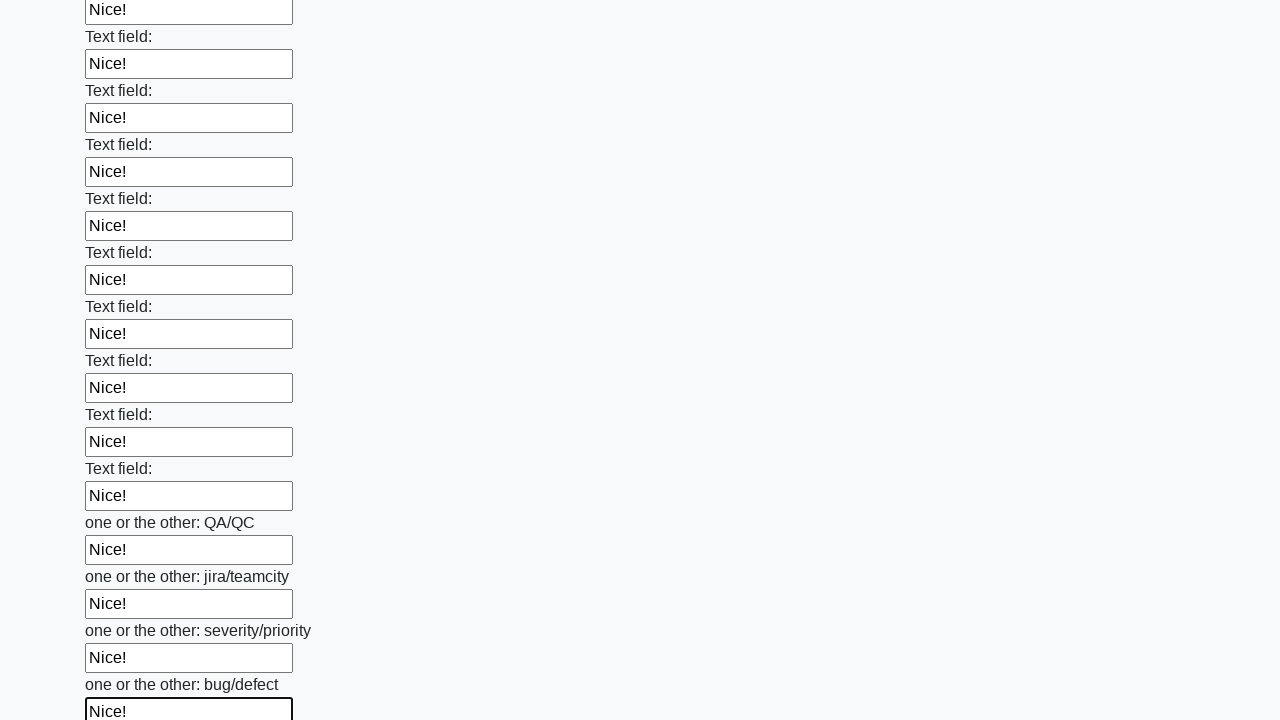

Filled an input field with 'Nice!' on input >> nth=91
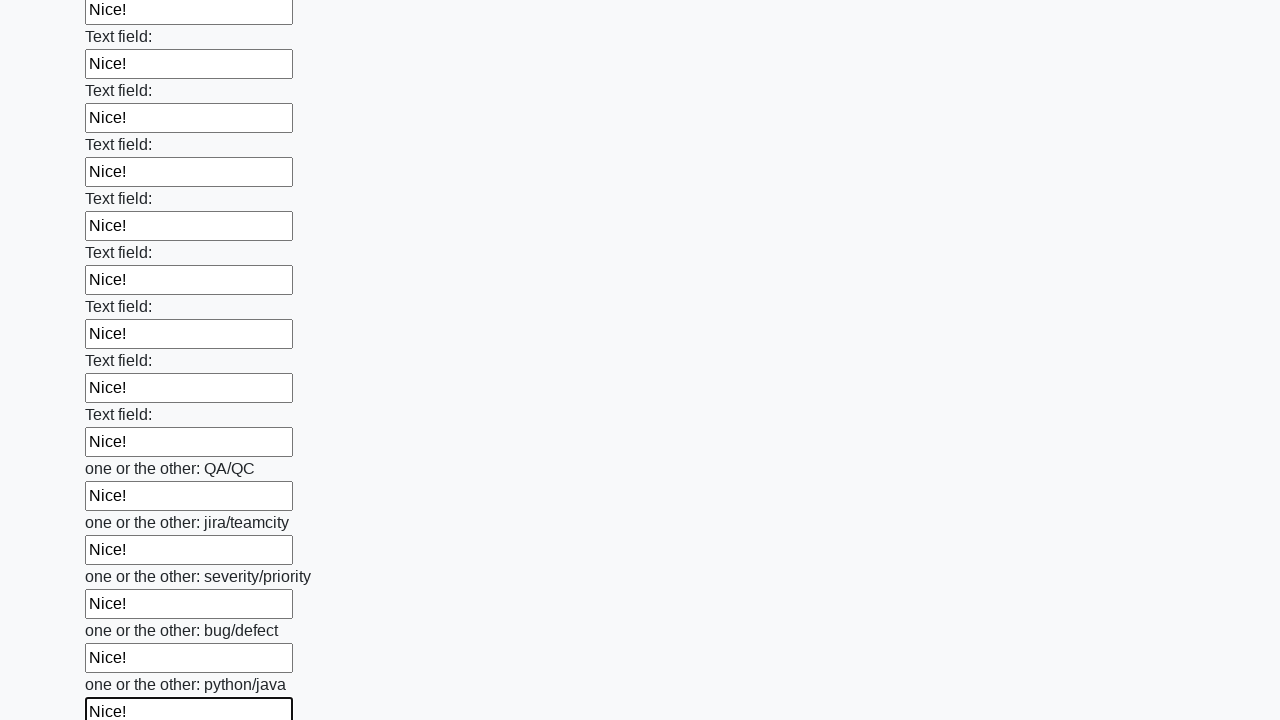

Filled an input field with 'Nice!' on input >> nth=92
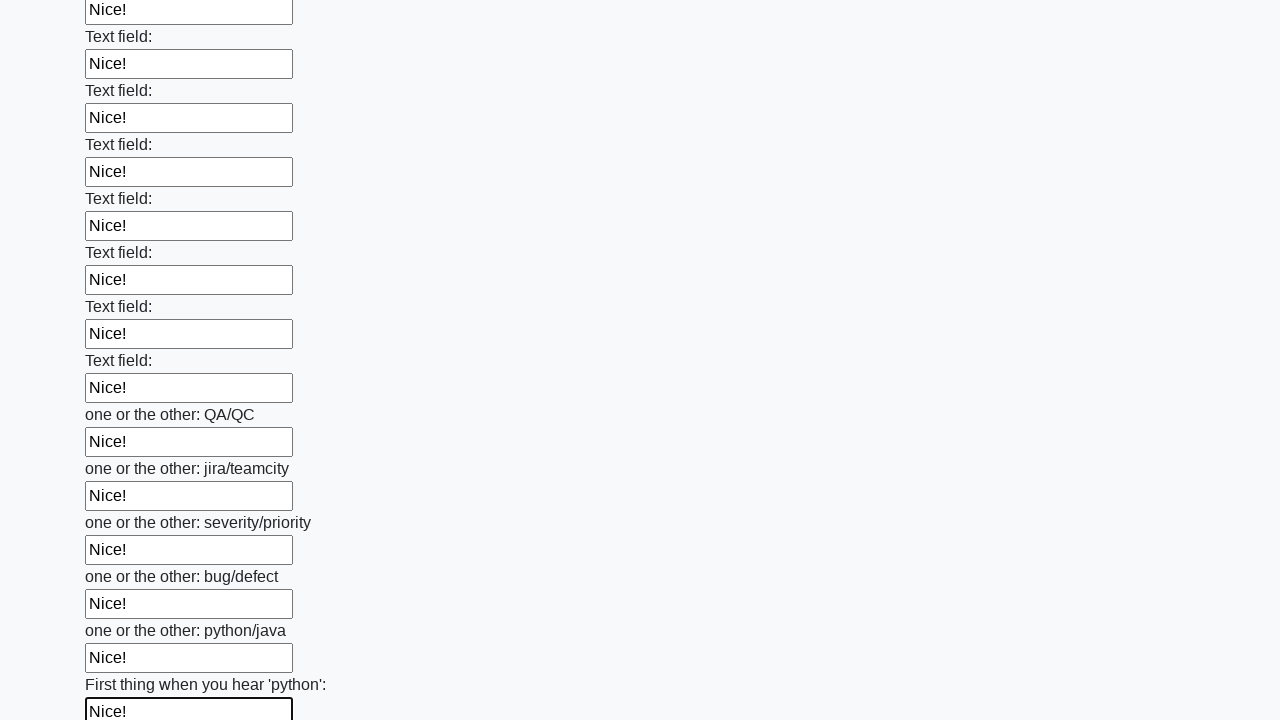

Filled an input field with 'Nice!' on input >> nth=93
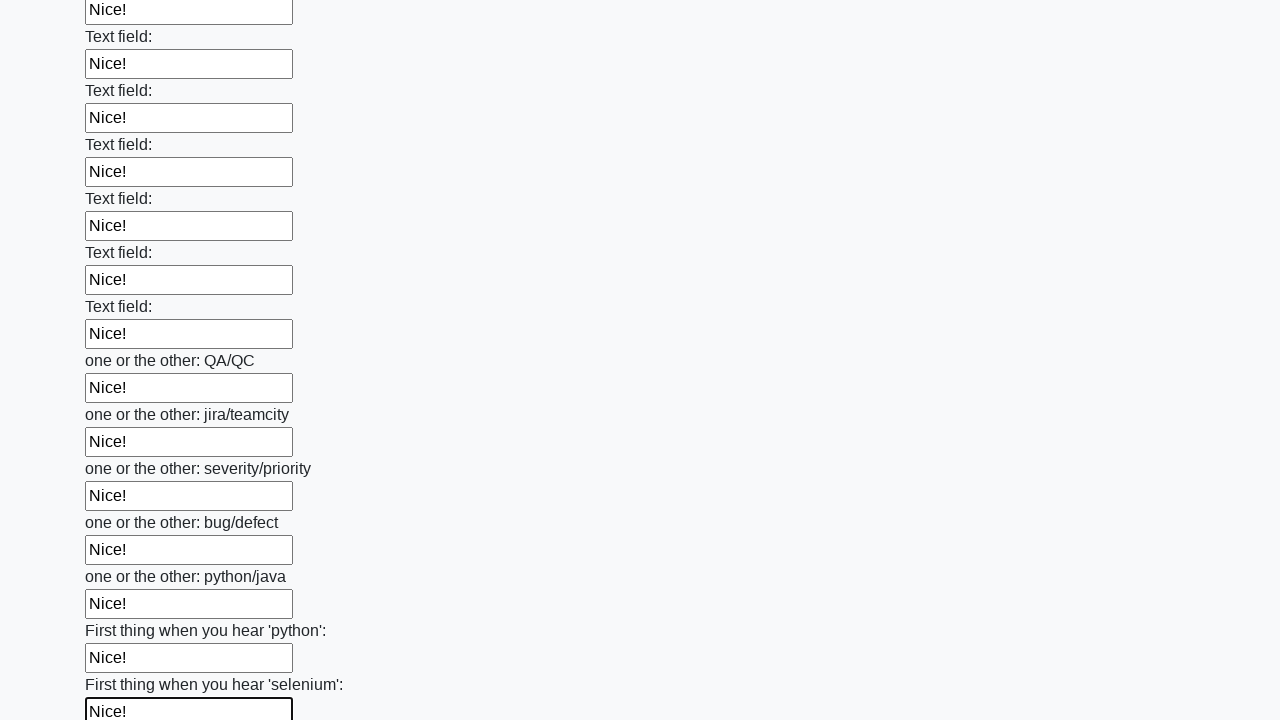

Filled an input field with 'Nice!' on input >> nth=94
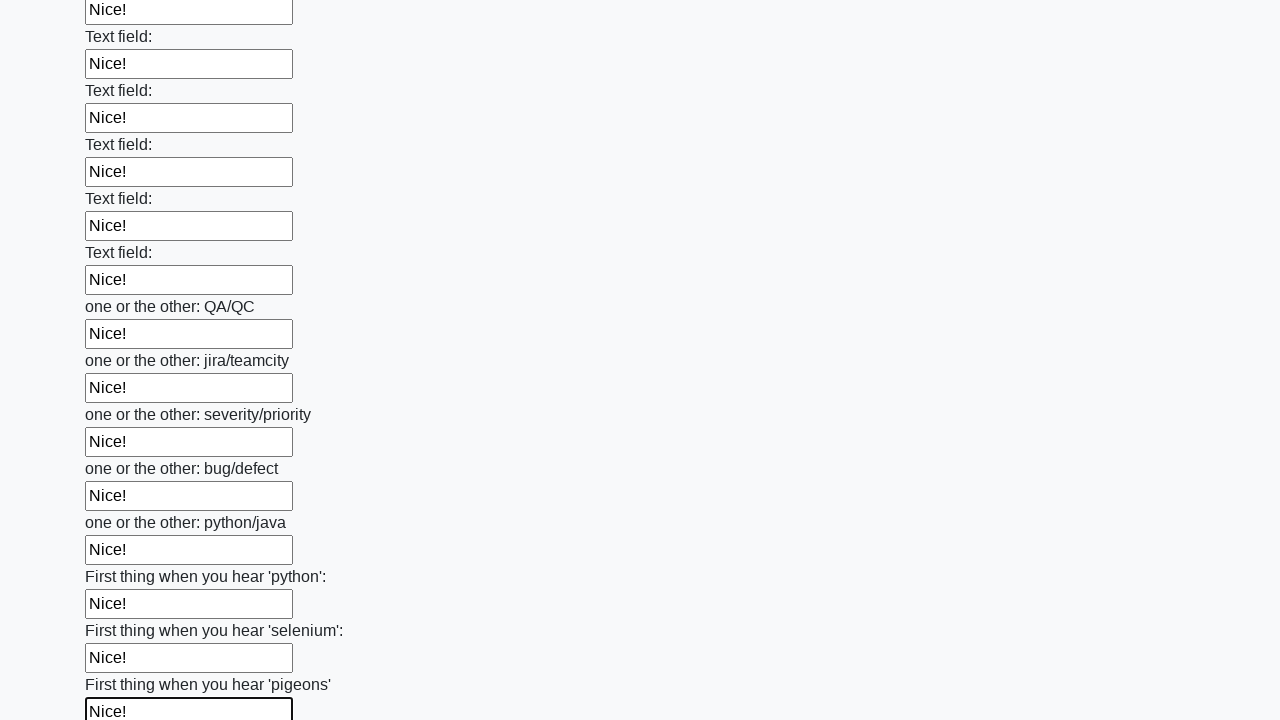

Filled an input field with 'Nice!' on input >> nth=95
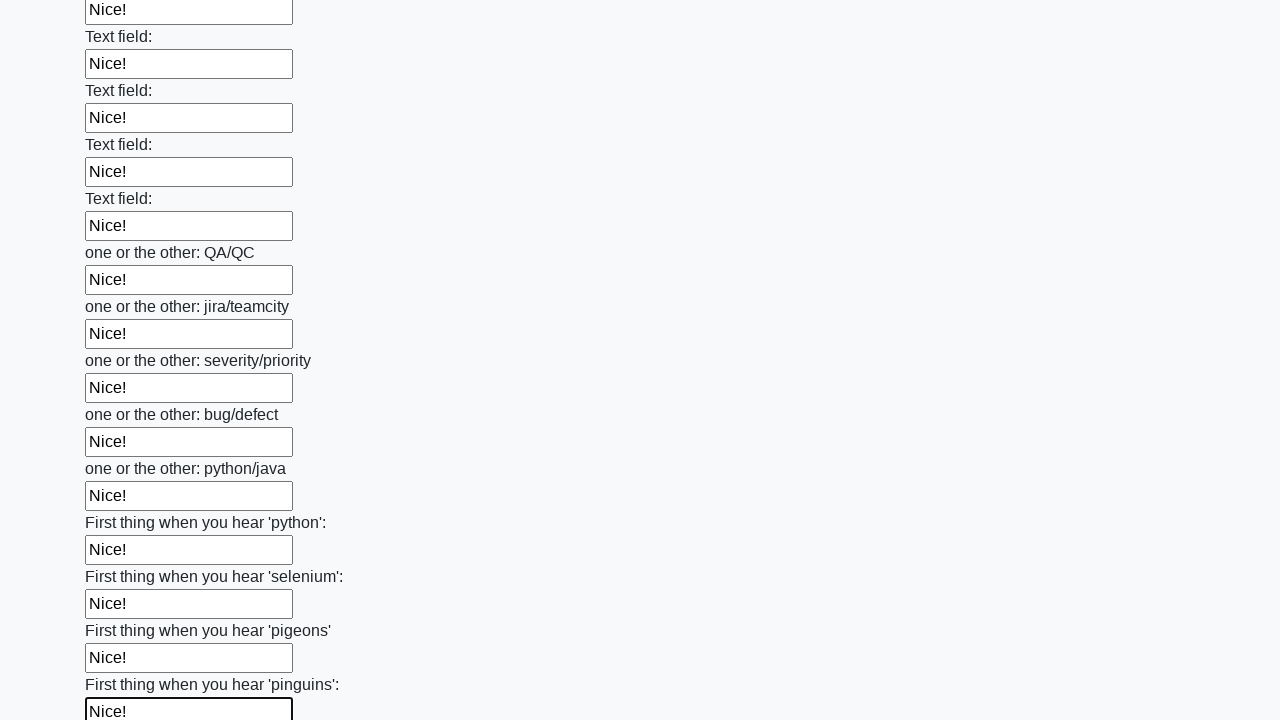

Filled an input field with 'Nice!' on input >> nth=96
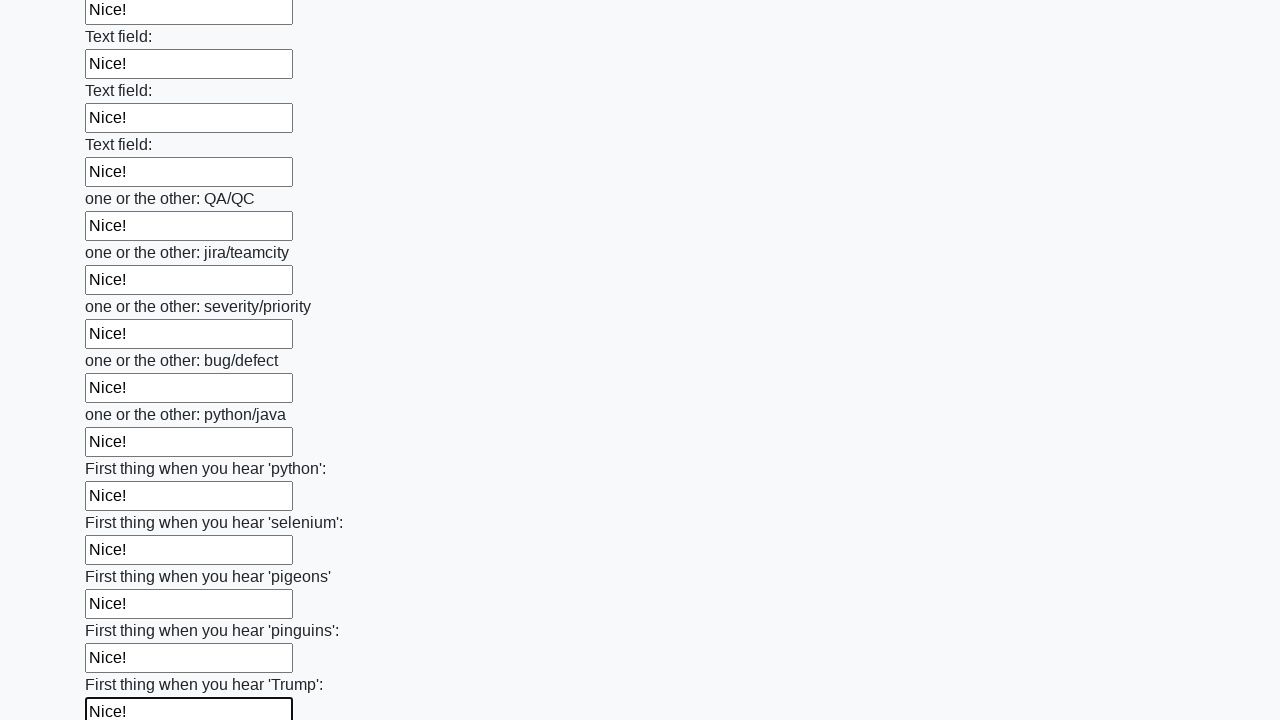

Filled an input field with 'Nice!' on input >> nth=97
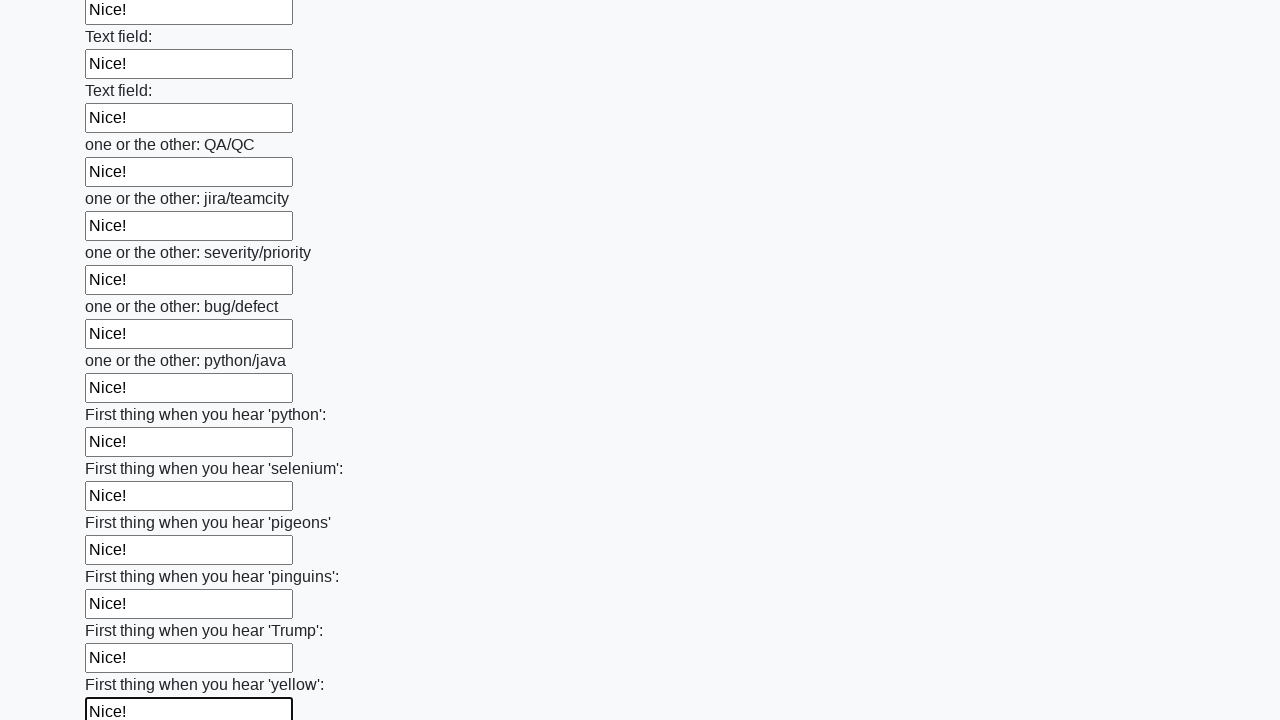

Filled an input field with 'Nice!' on input >> nth=98
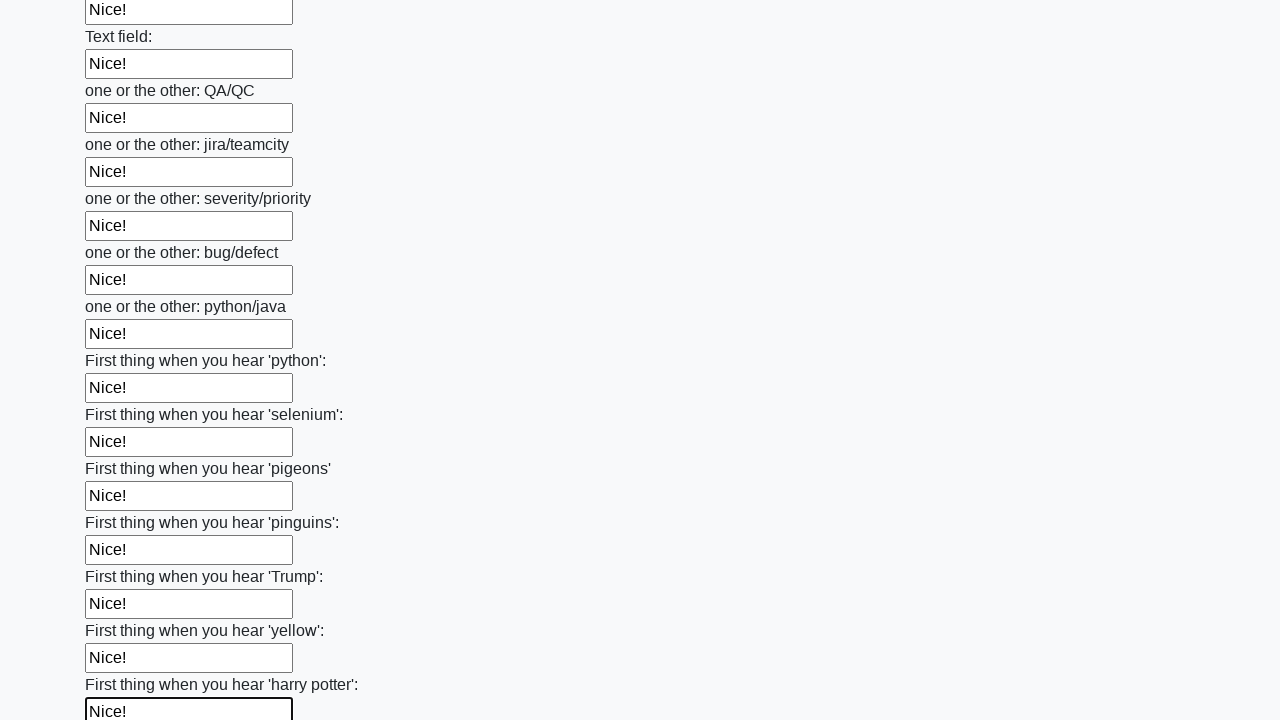

Filled an input field with 'Nice!' on input >> nth=99
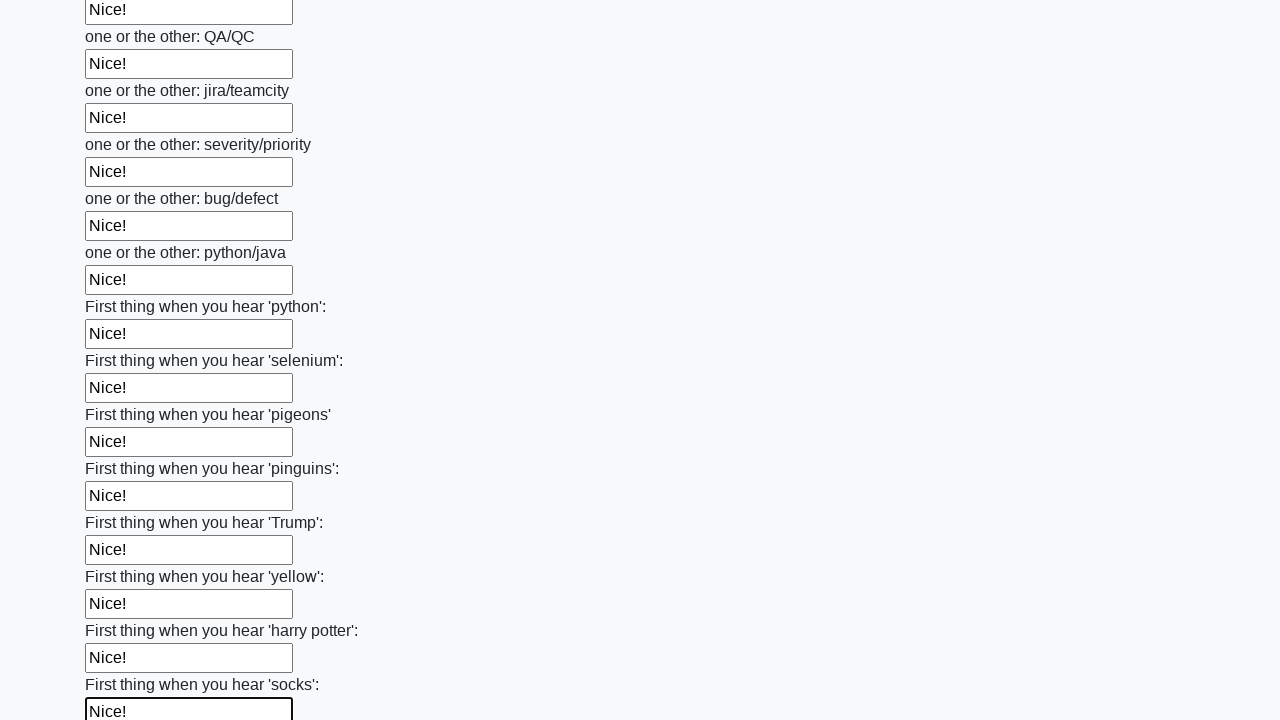

Clicked the submit button to submit the form at (123, 611) on button.btn
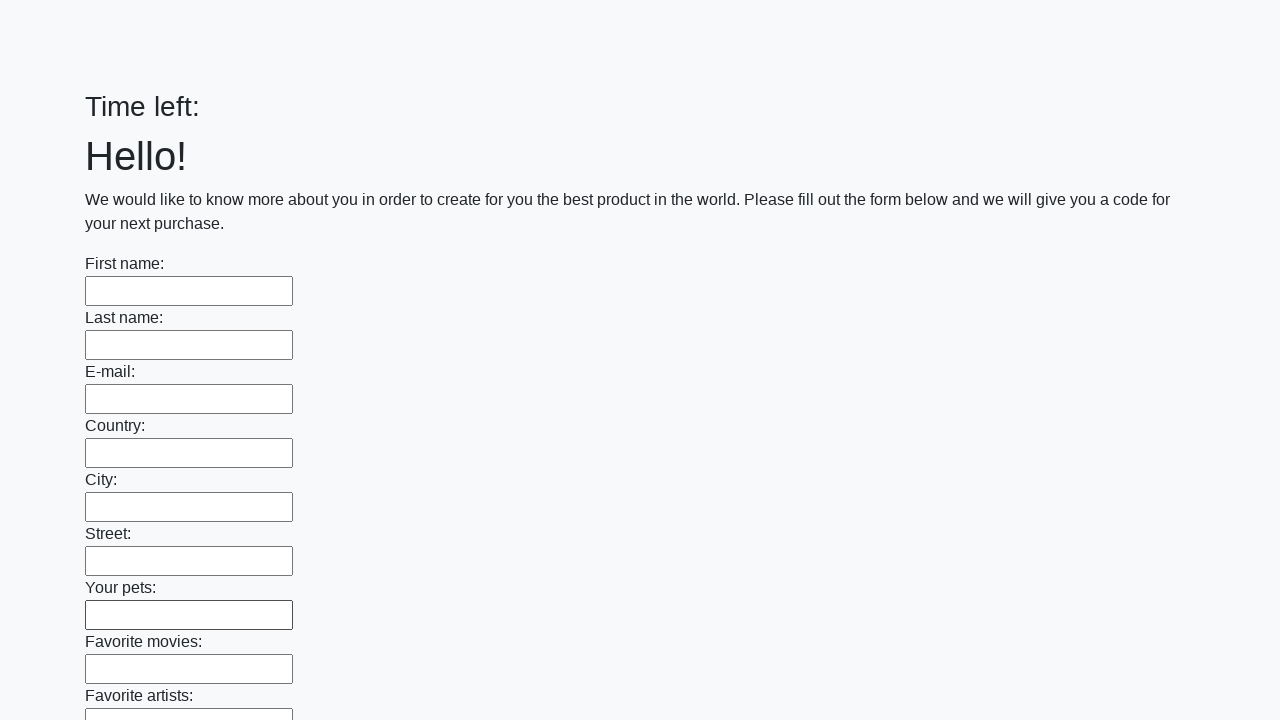

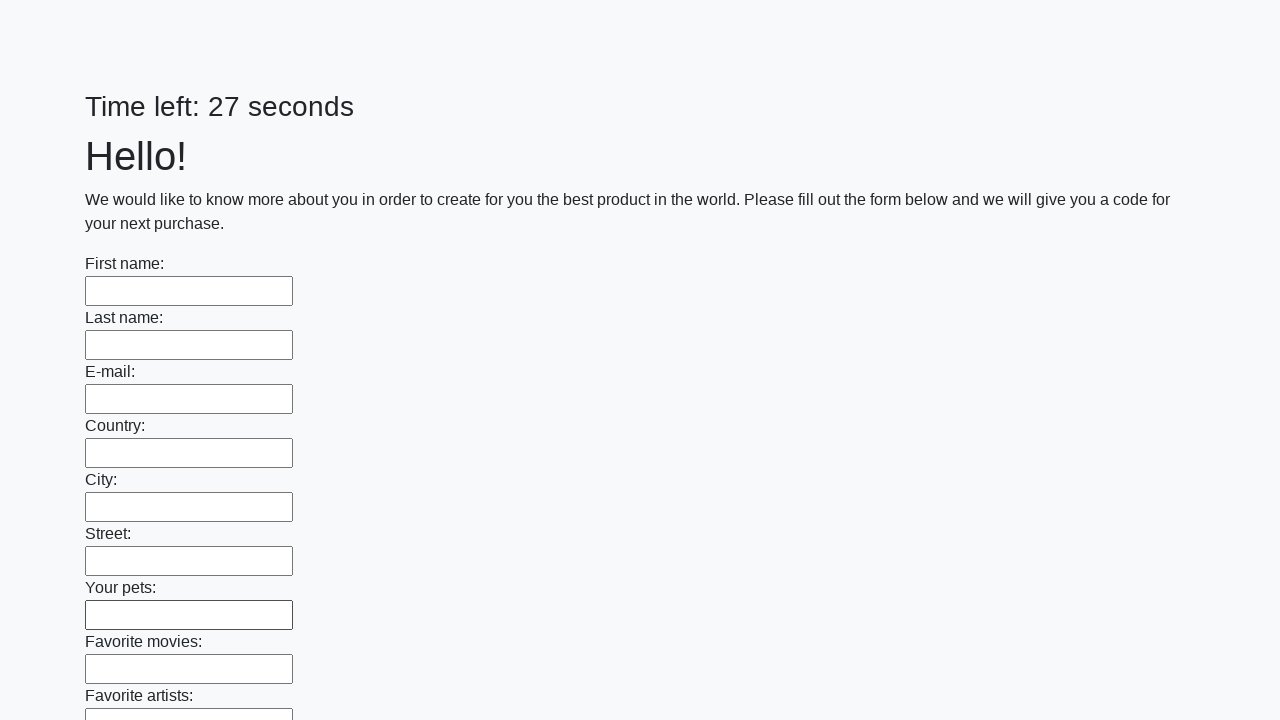